Tests infinite scroll functionality by scrolling down the page 10 times, then scrolling back up 10 times.

Starting URL: http://practice.cybertekschool.com/infinite_scroll

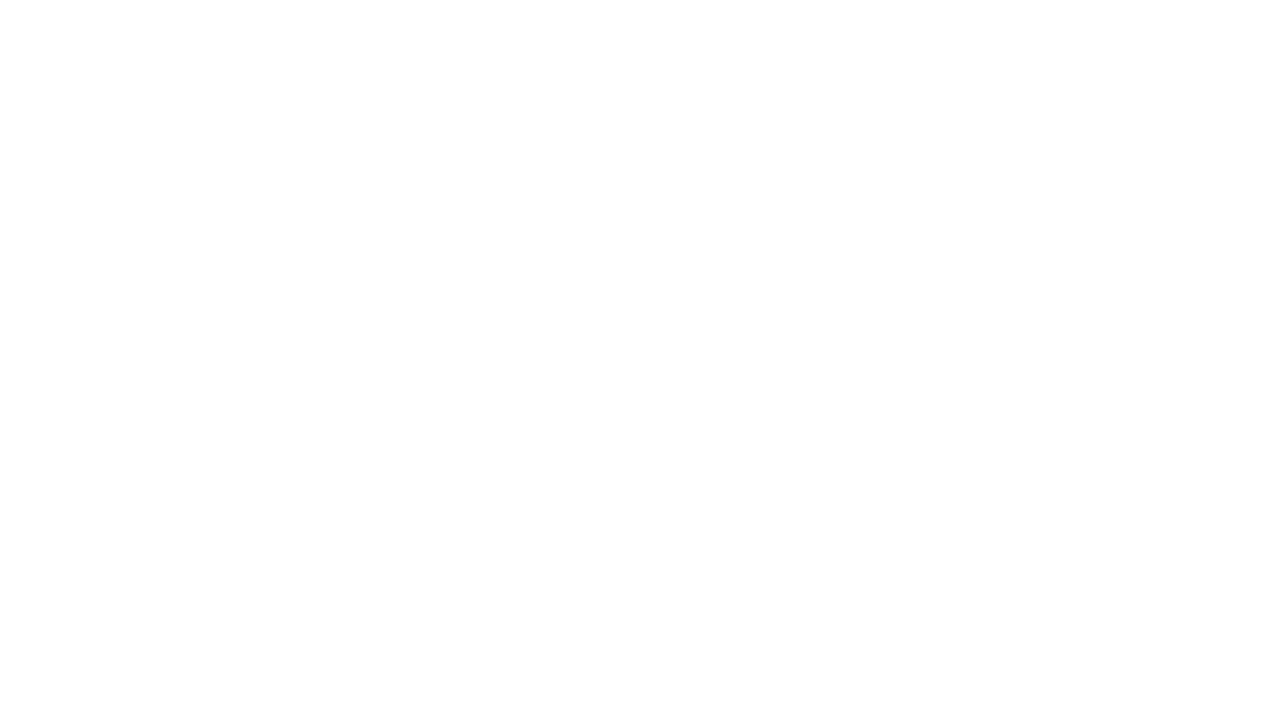

Set viewport size to 1920x1080
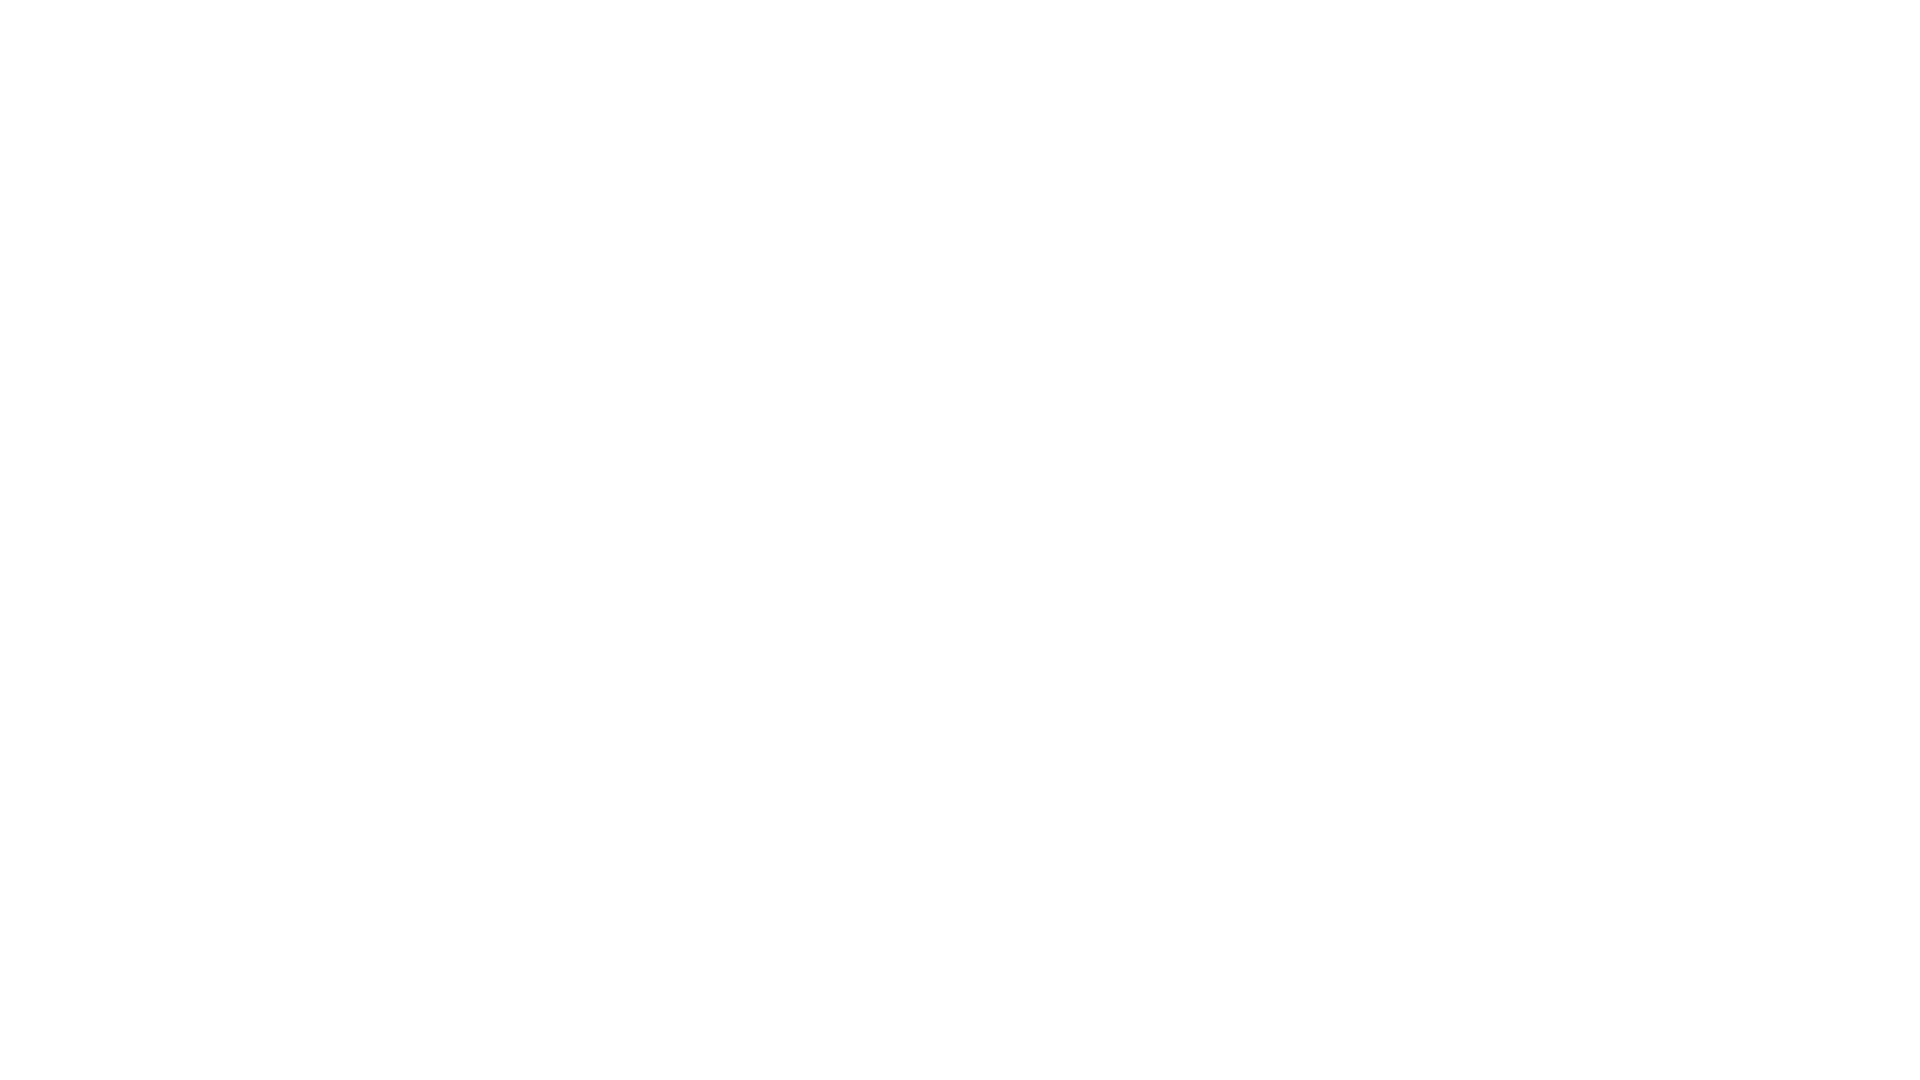

Waited 1 second before scrolling down (iteration 1/10)
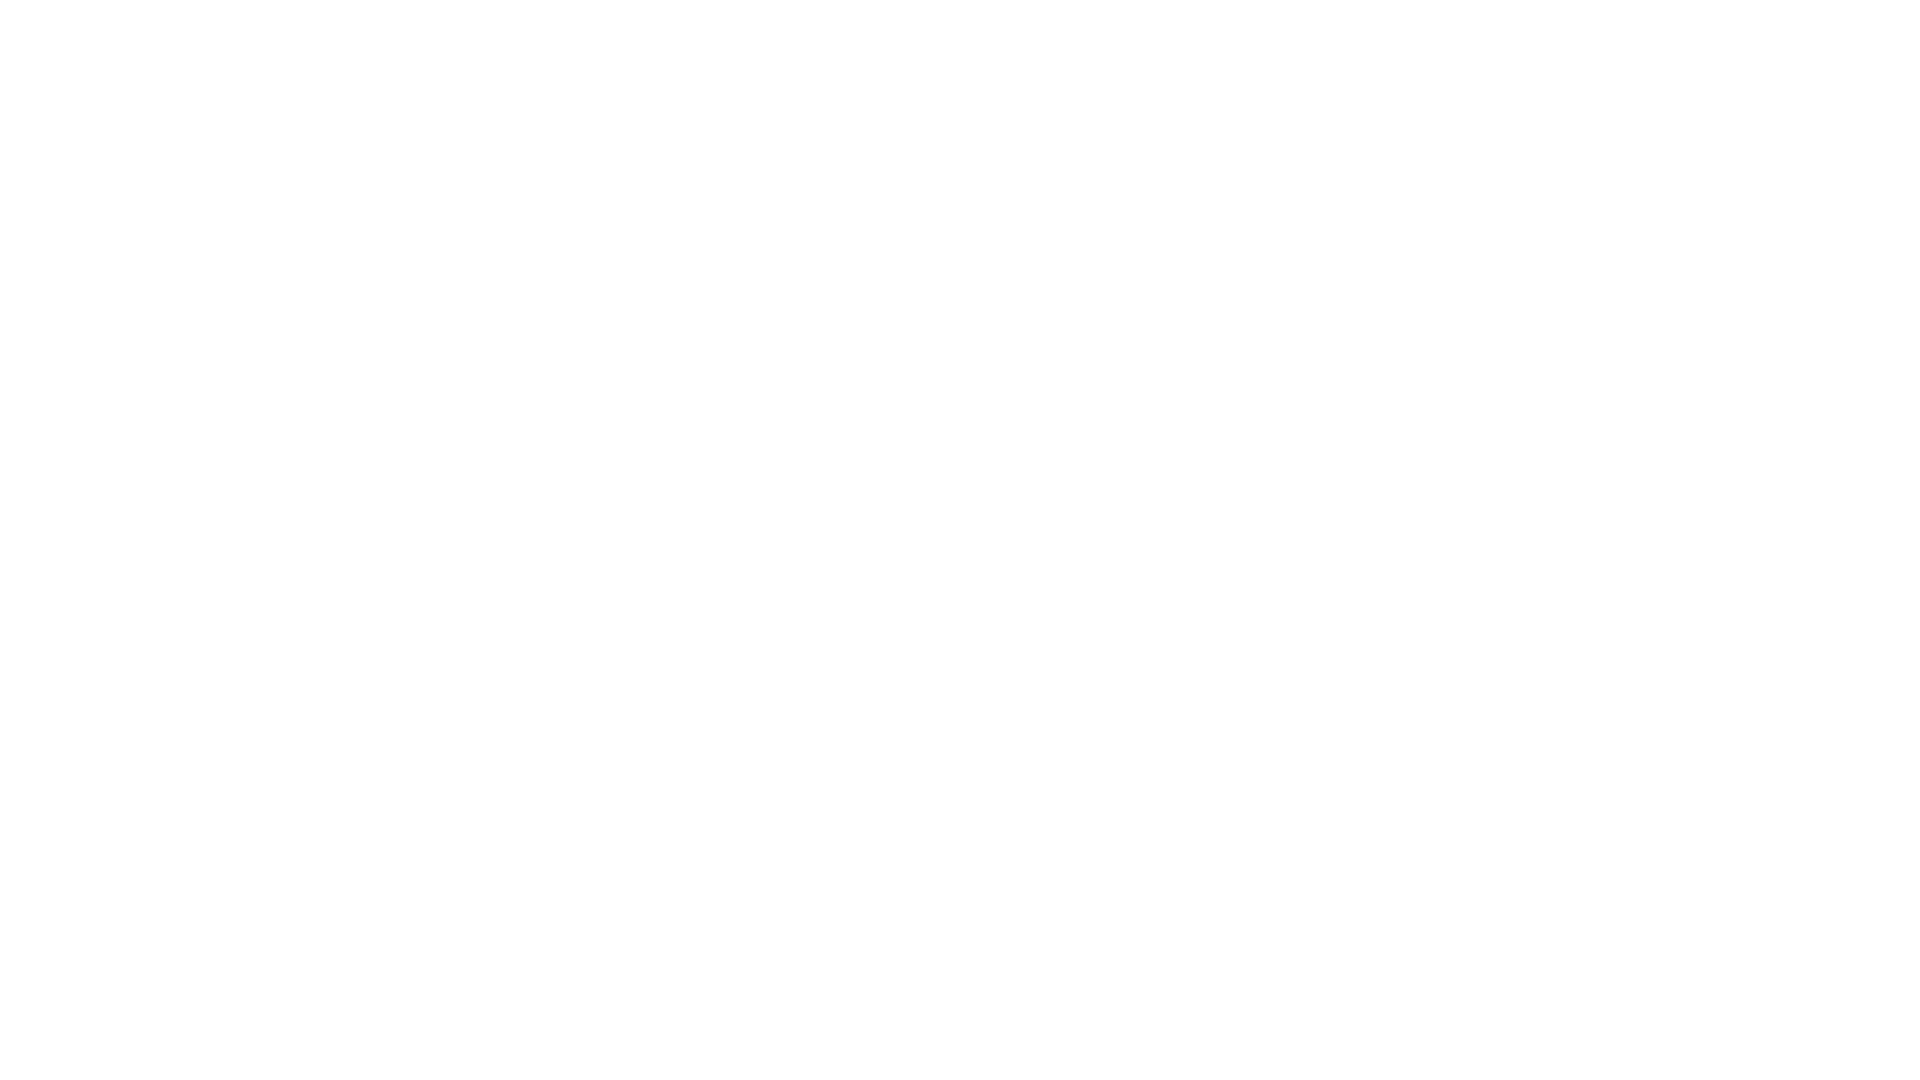

Scrolled down 250 pixels (iteration 1/10)
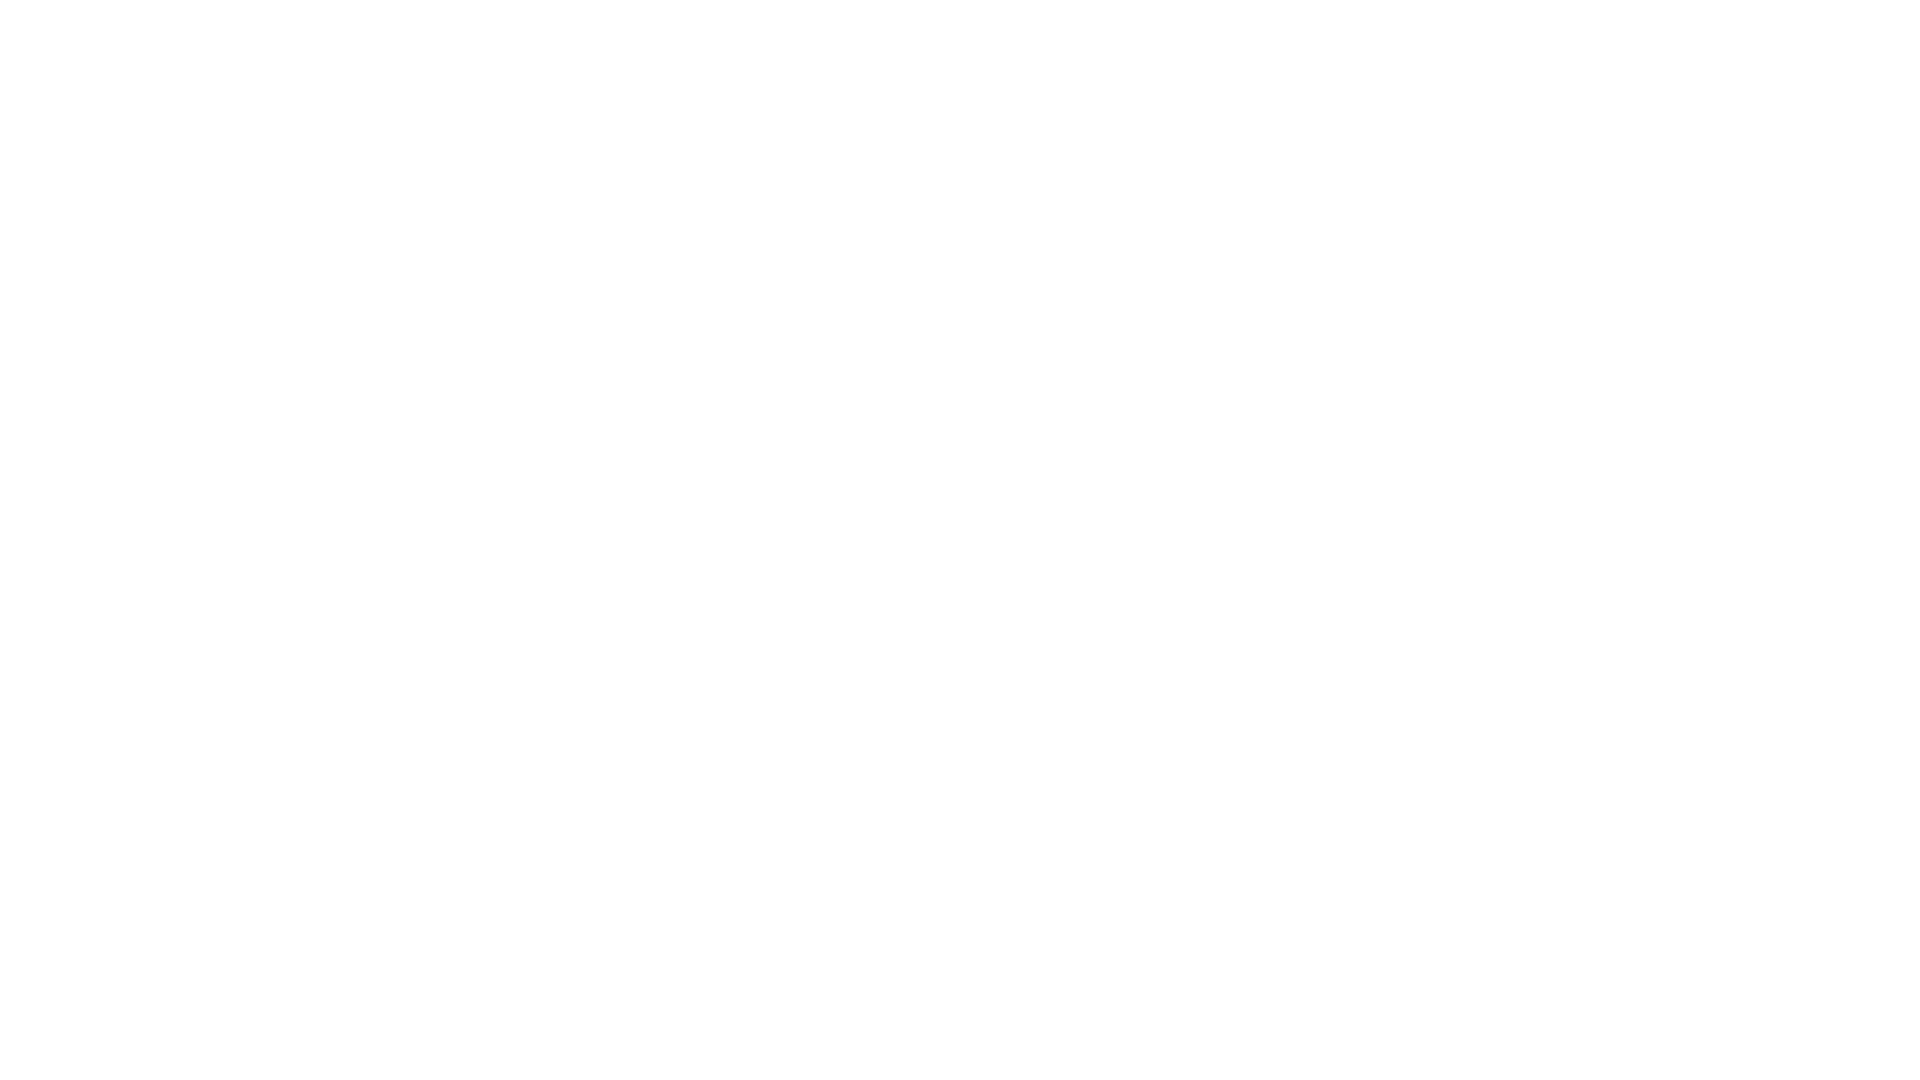

Waited 1 second before scrolling down (iteration 2/10)
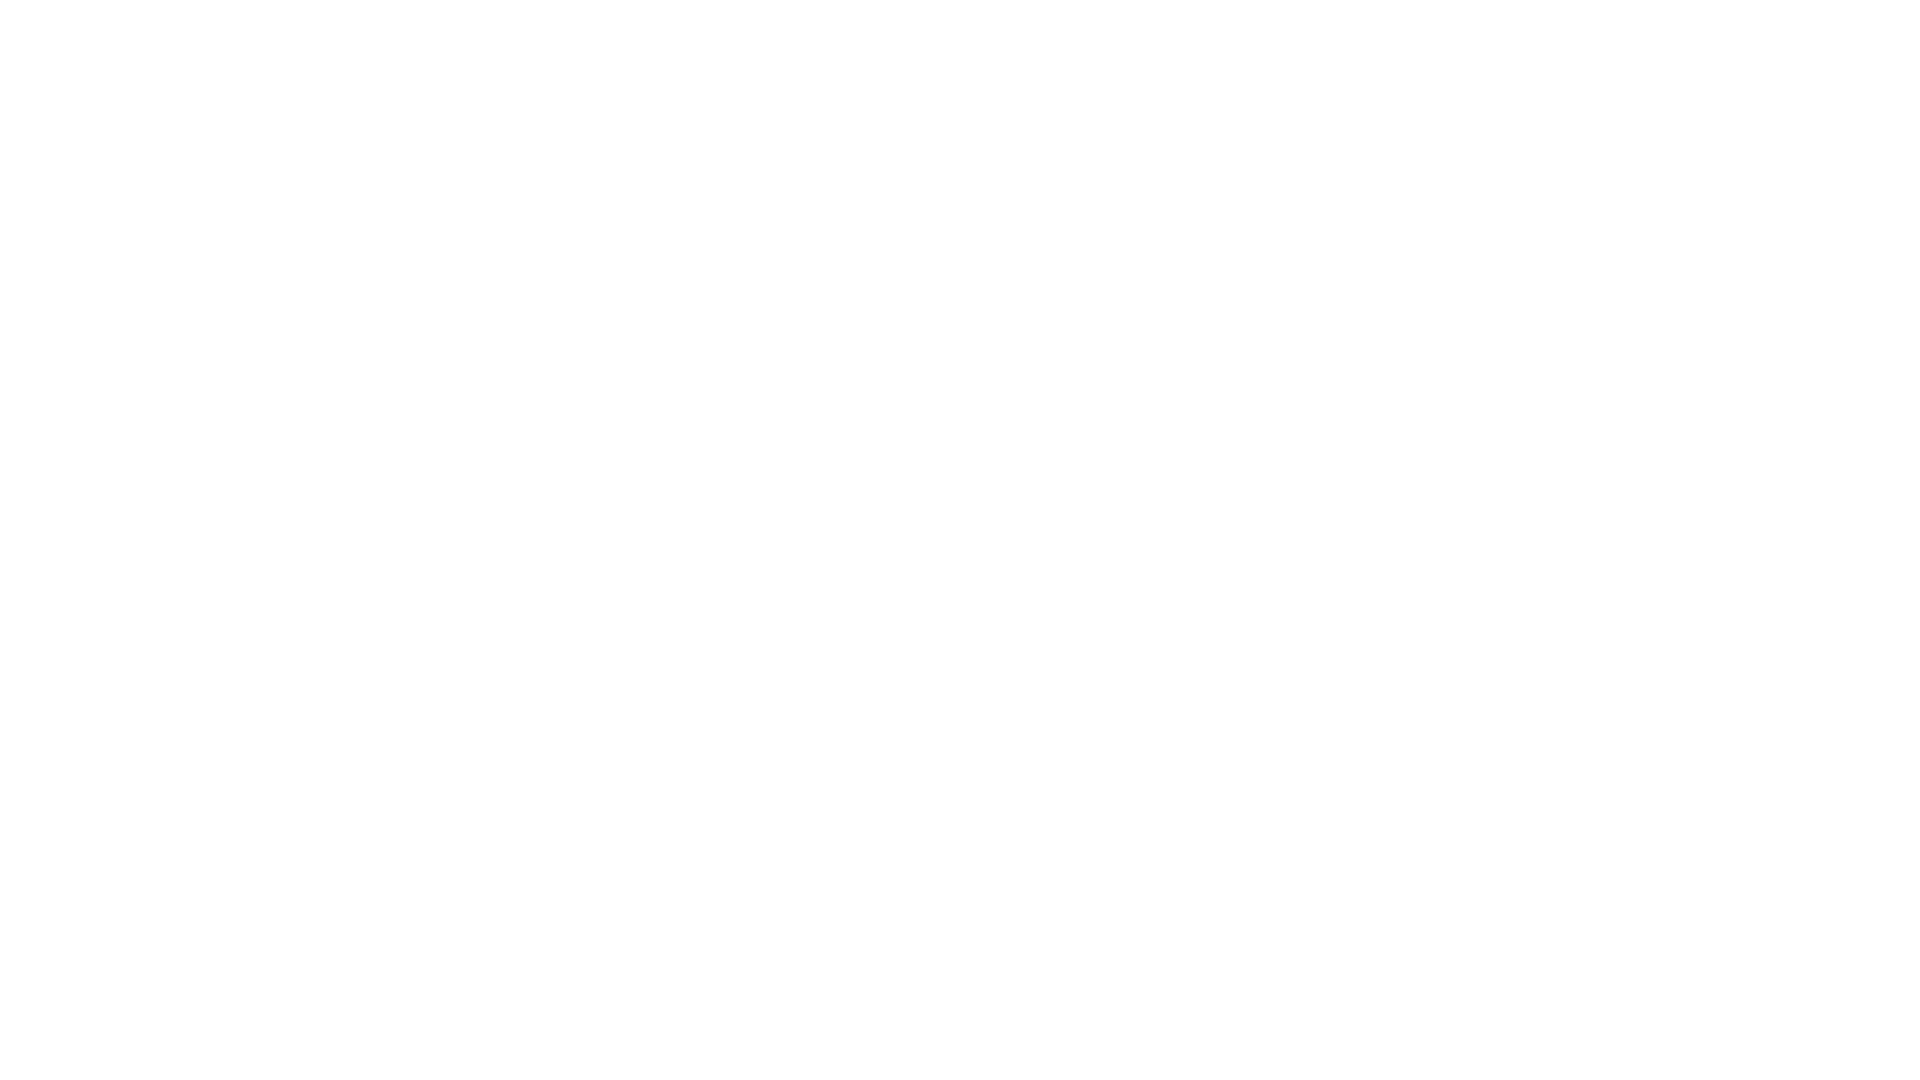

Scrolled down 250 pixels (iteration 2/10)
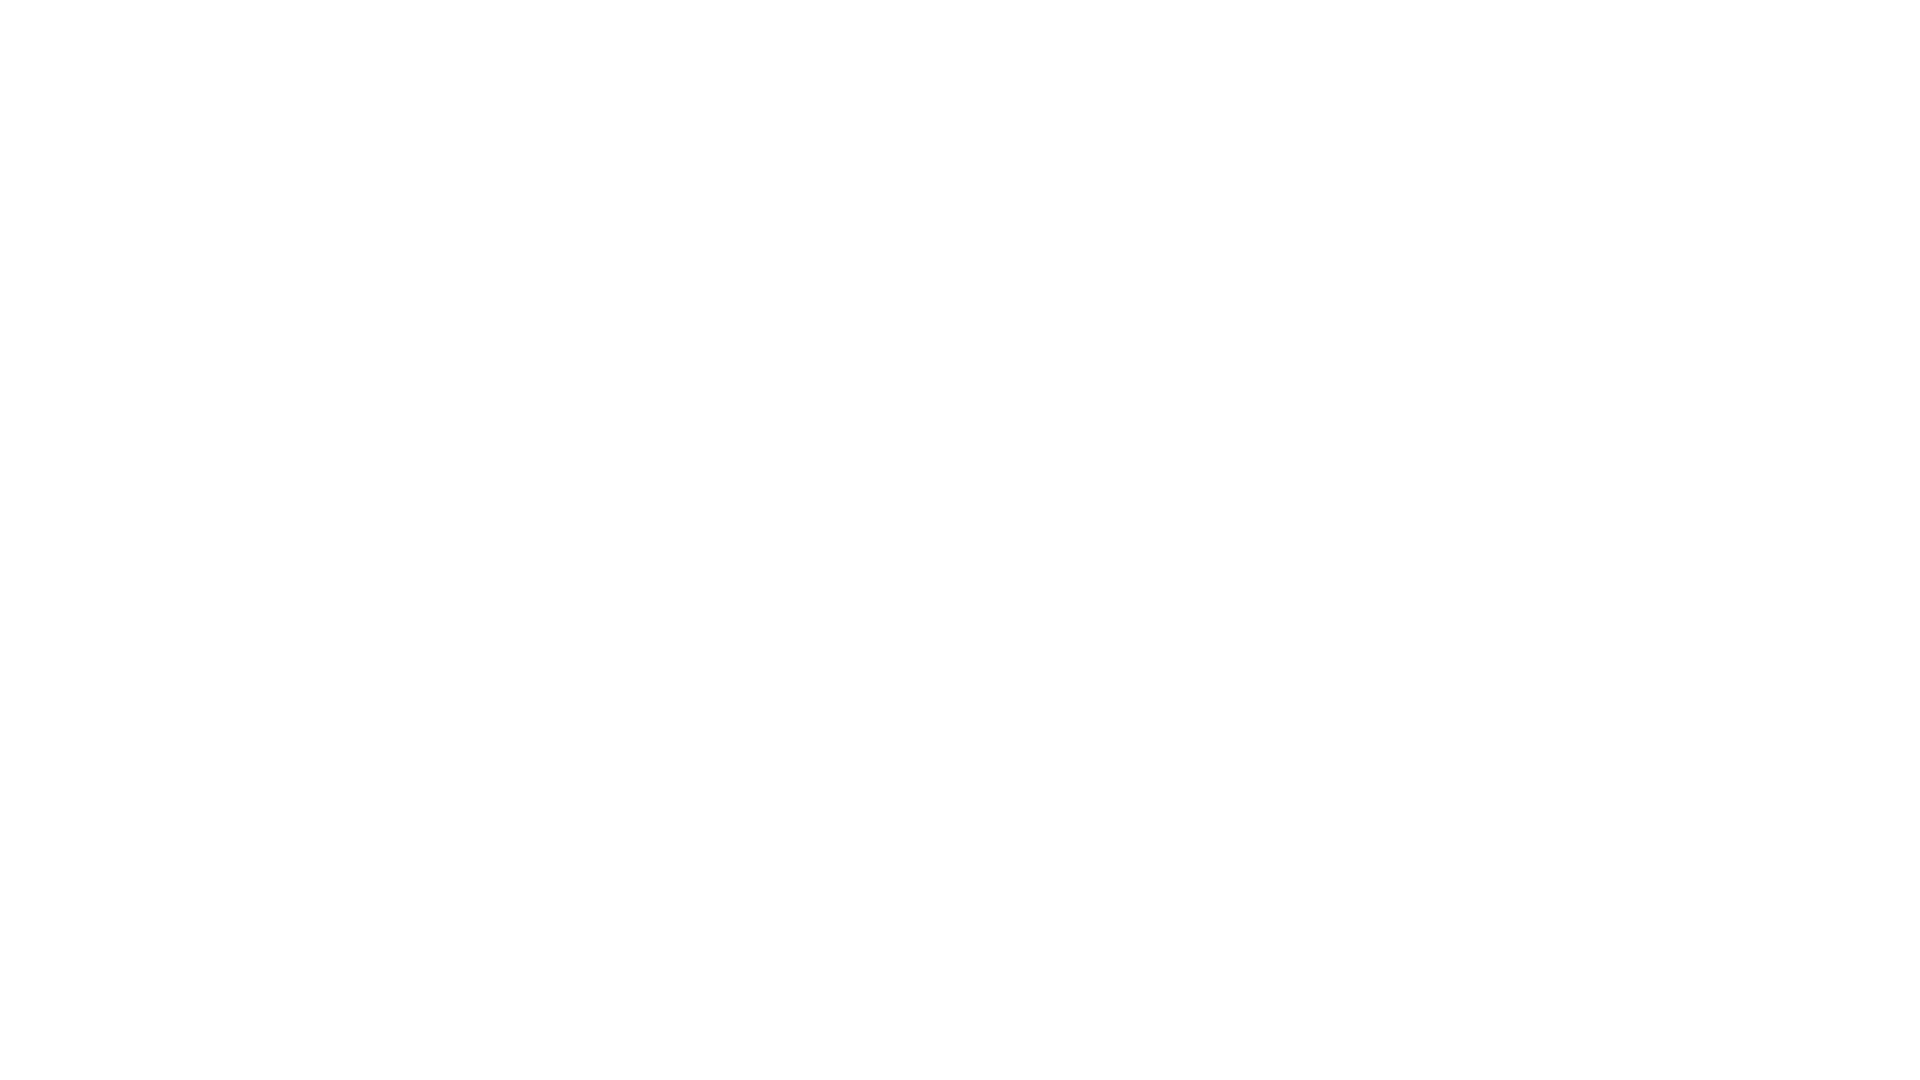

Waited 1 second before scrolling down (iteration 3/10)
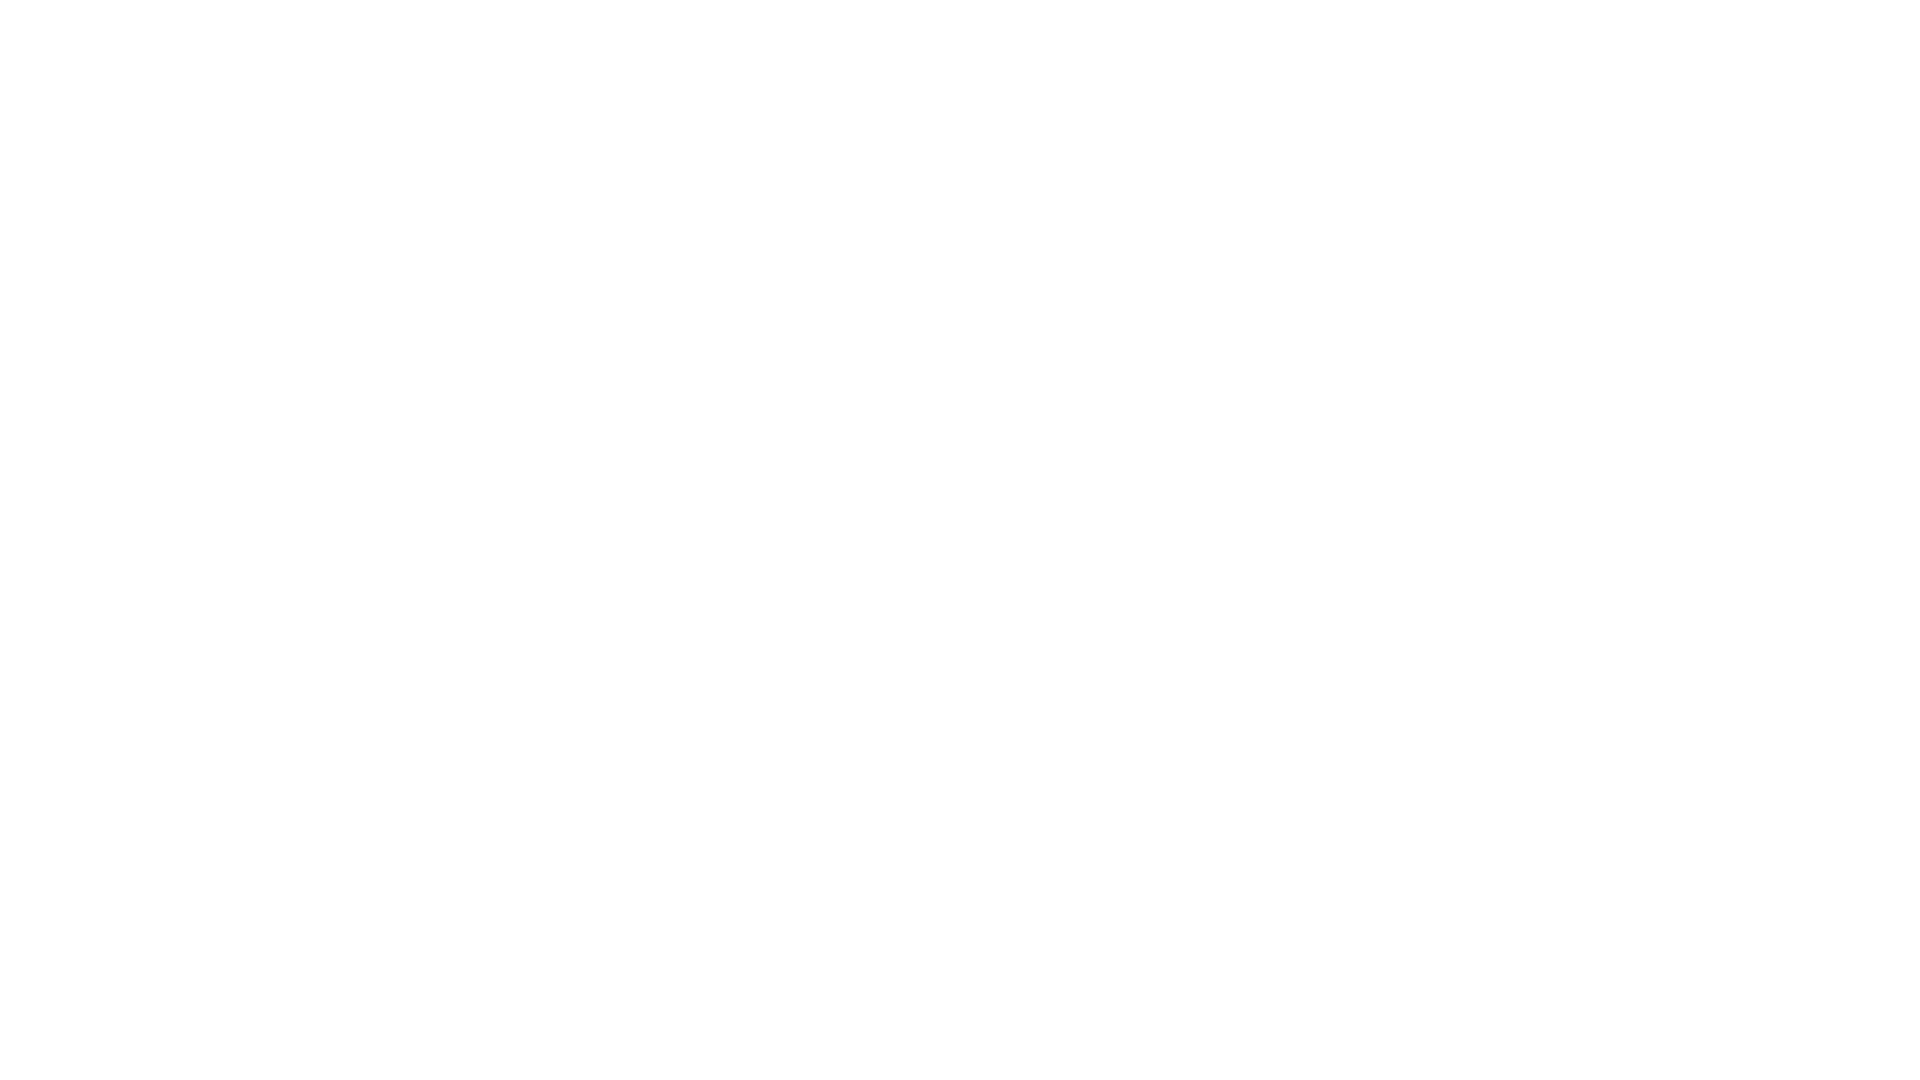

Scrolled down 250 pixels (iteration 3/10)
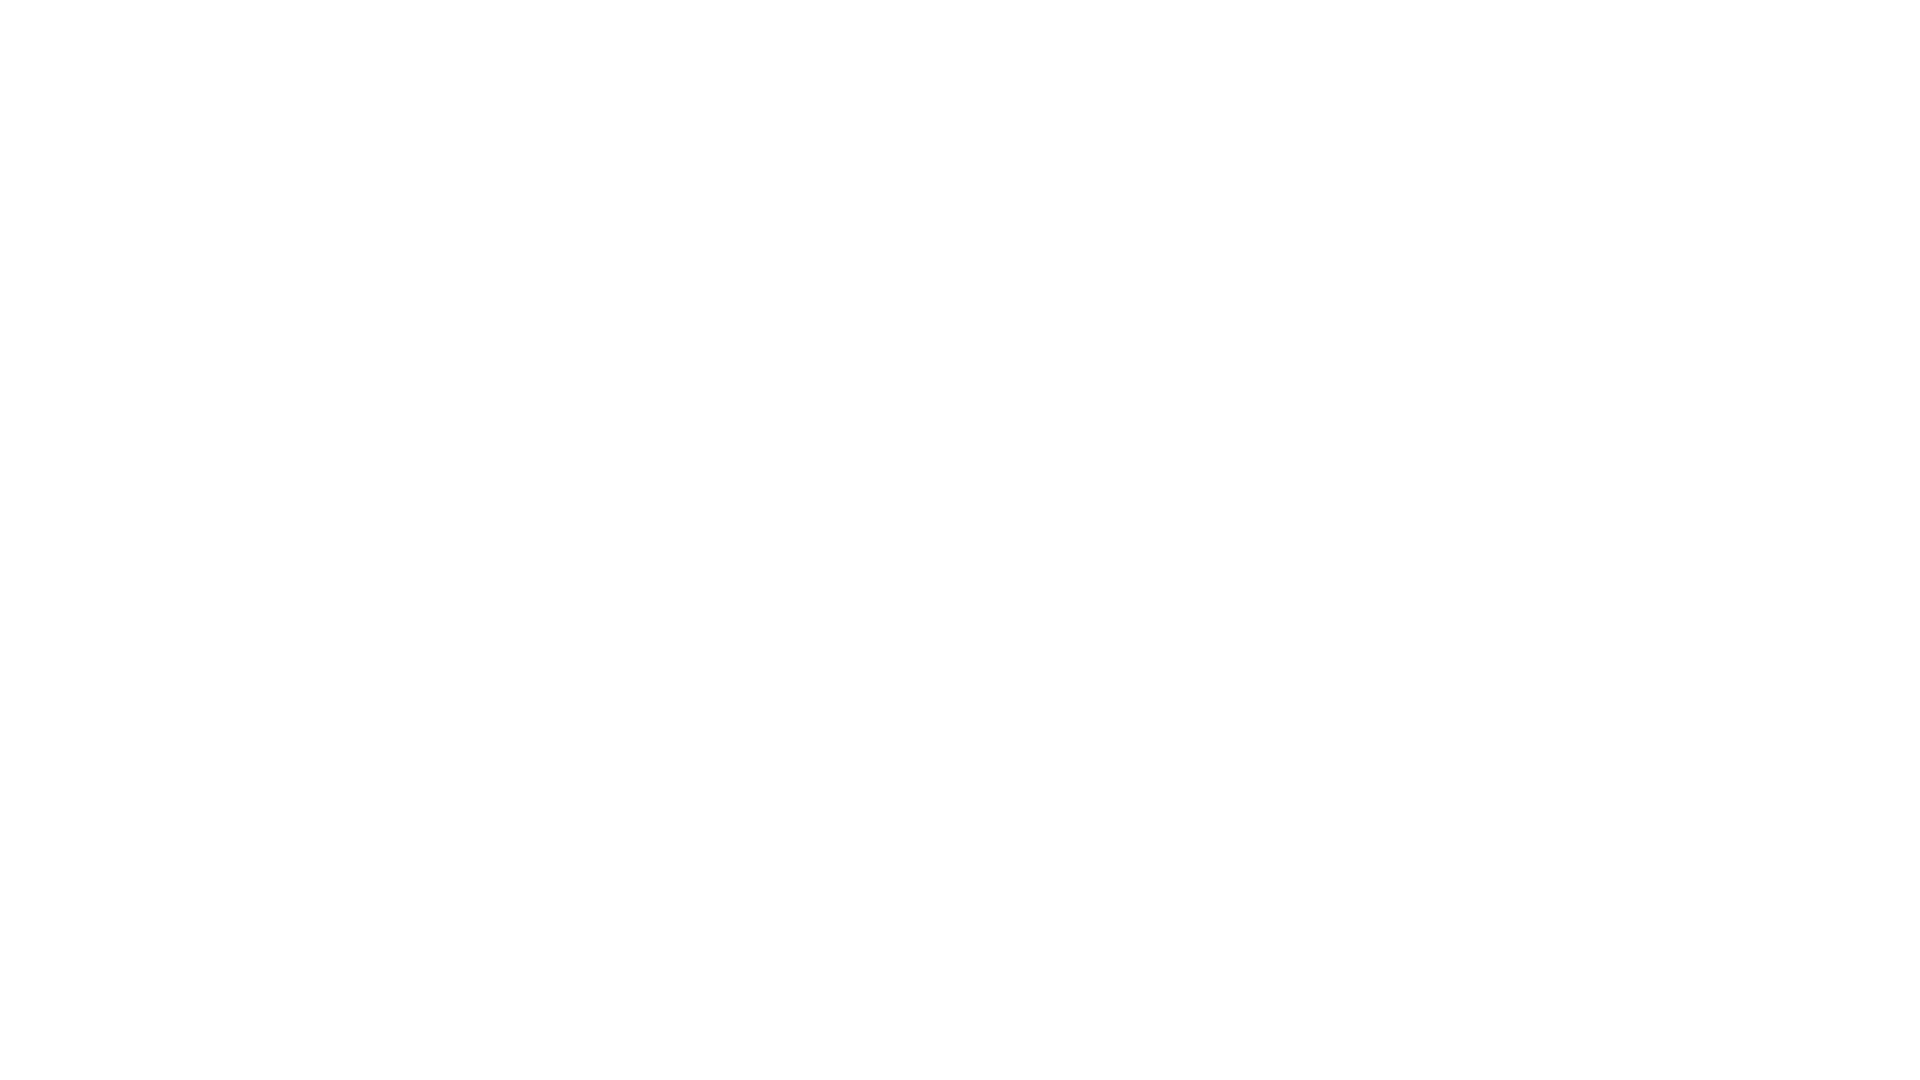

Waited 1 second before scrolling down (iteration 4/10)
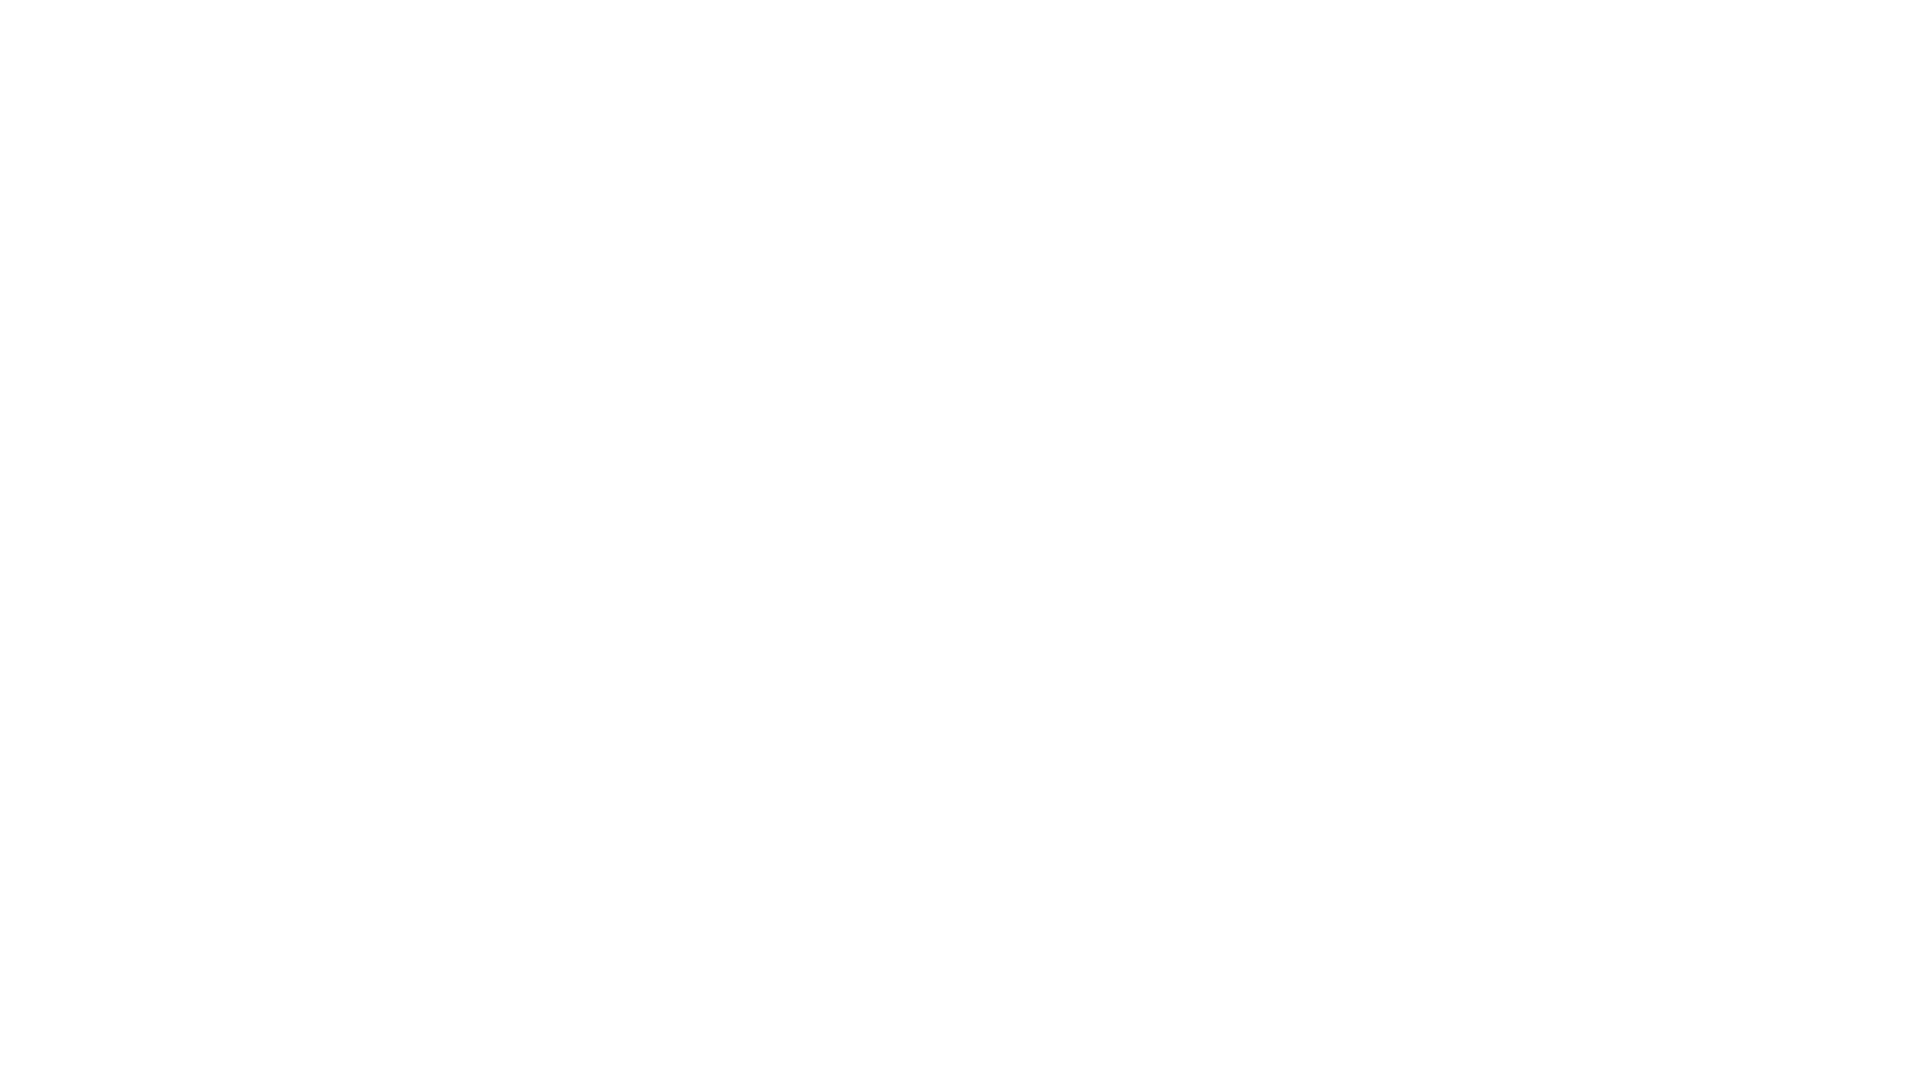

Scrolled down 250 pixels (iteration 4/10)
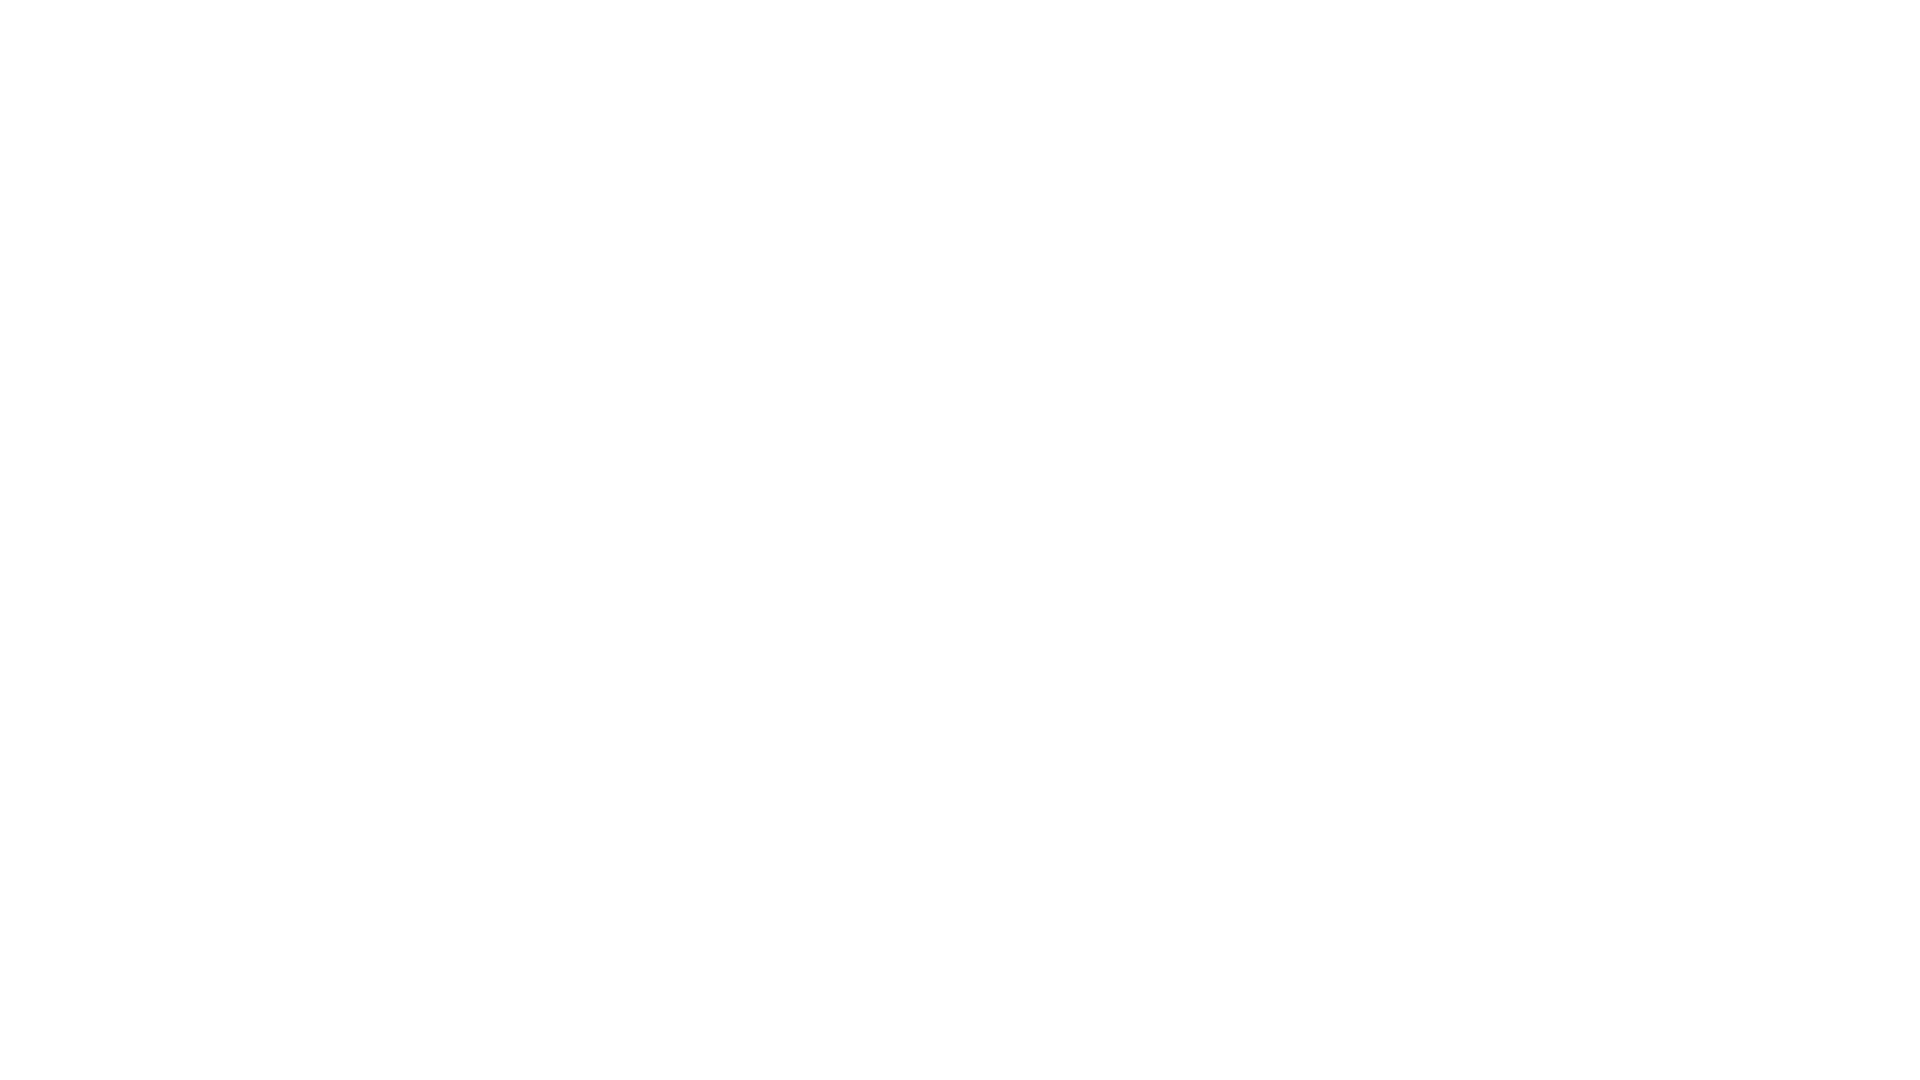

Waited 1 second before scrolling down (iteration 5/10)
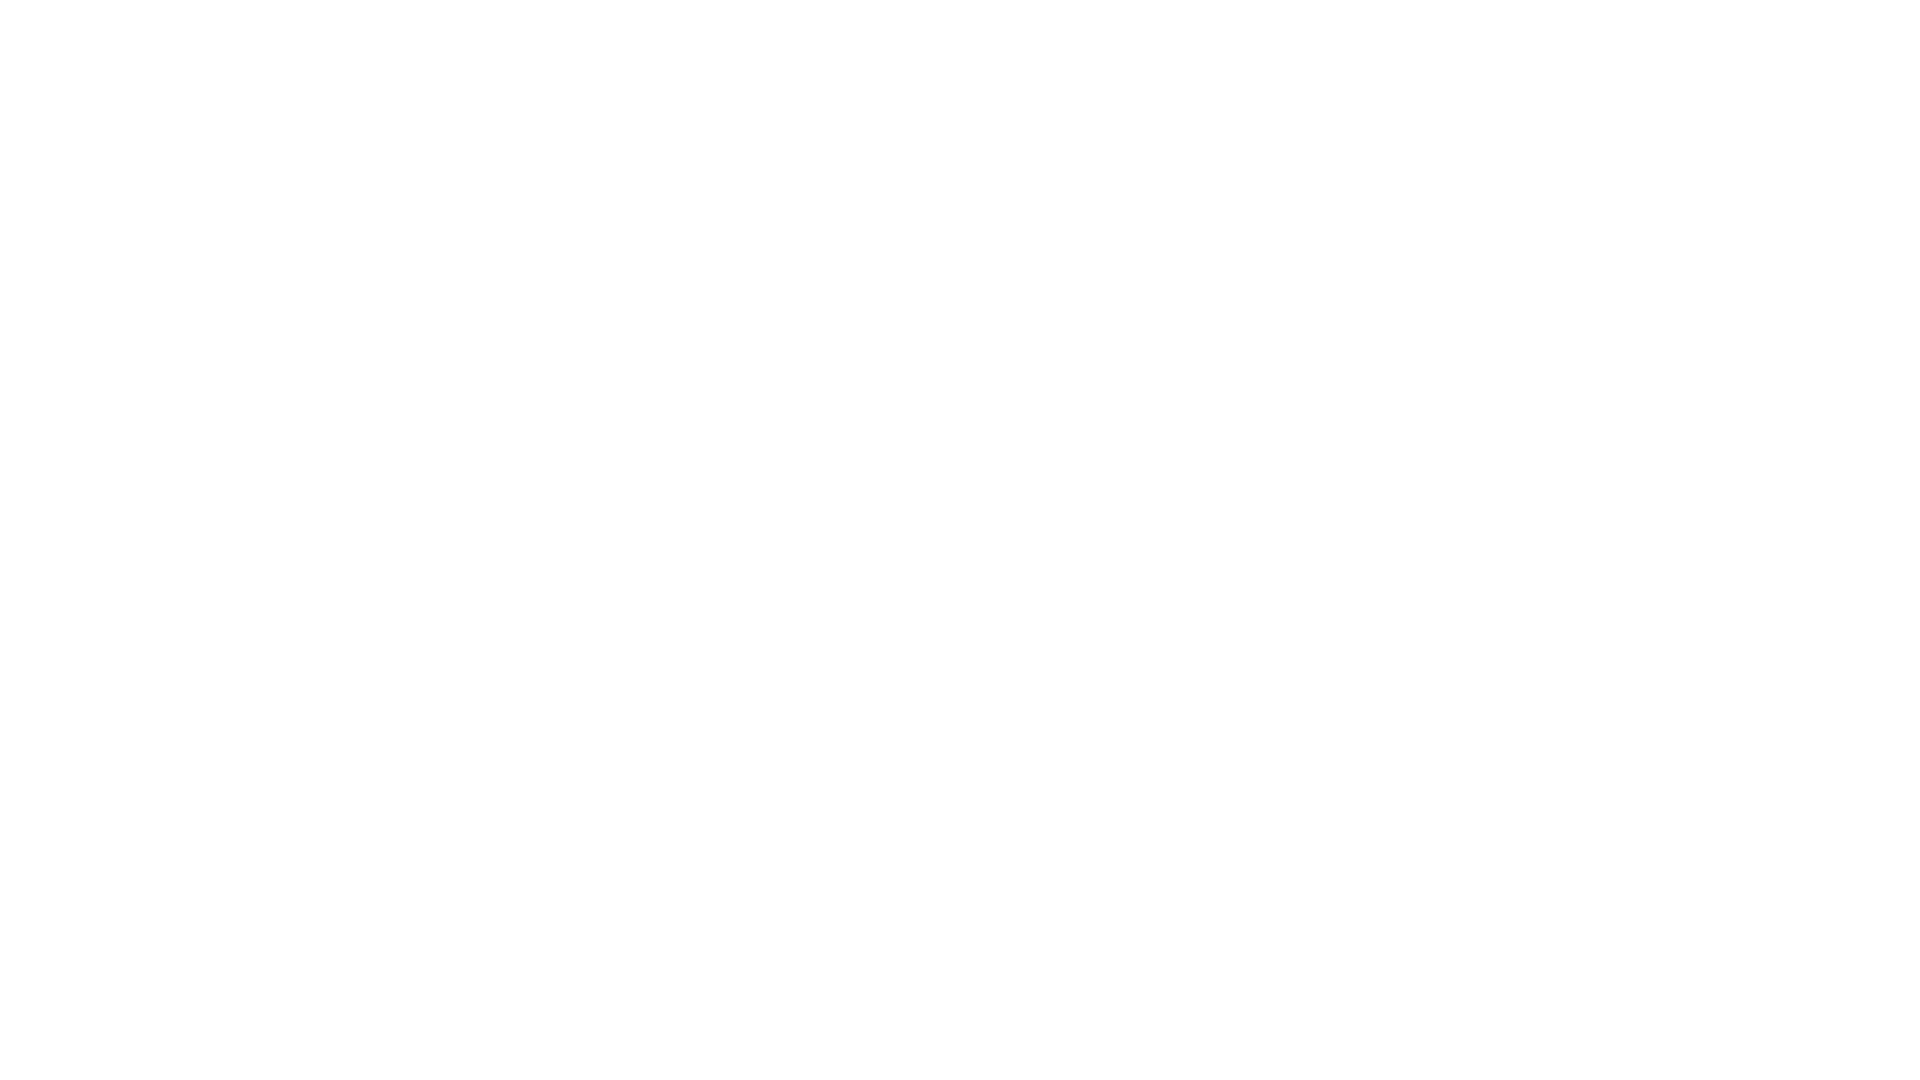

Scrolled down 250 pixels (iteration 5/10)
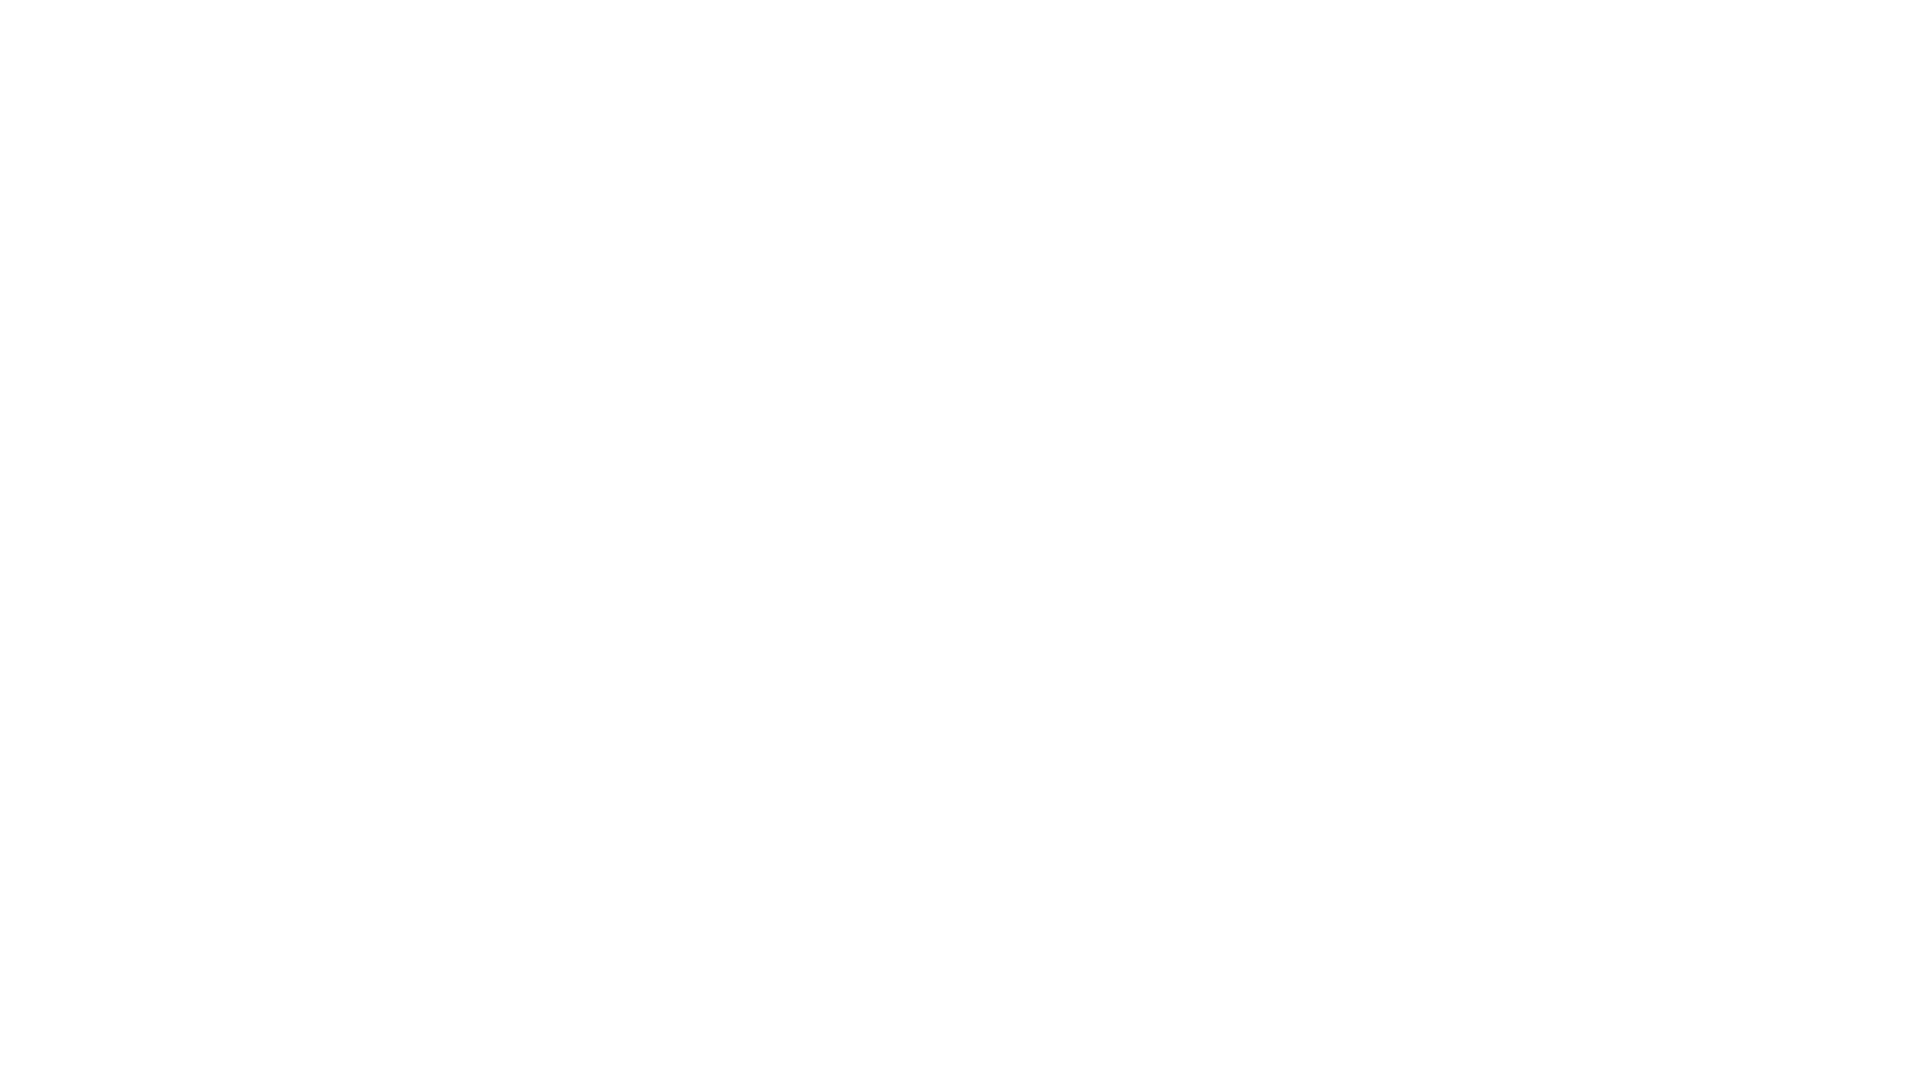

Waited 1 second before scrolling down (iteration 6/10)
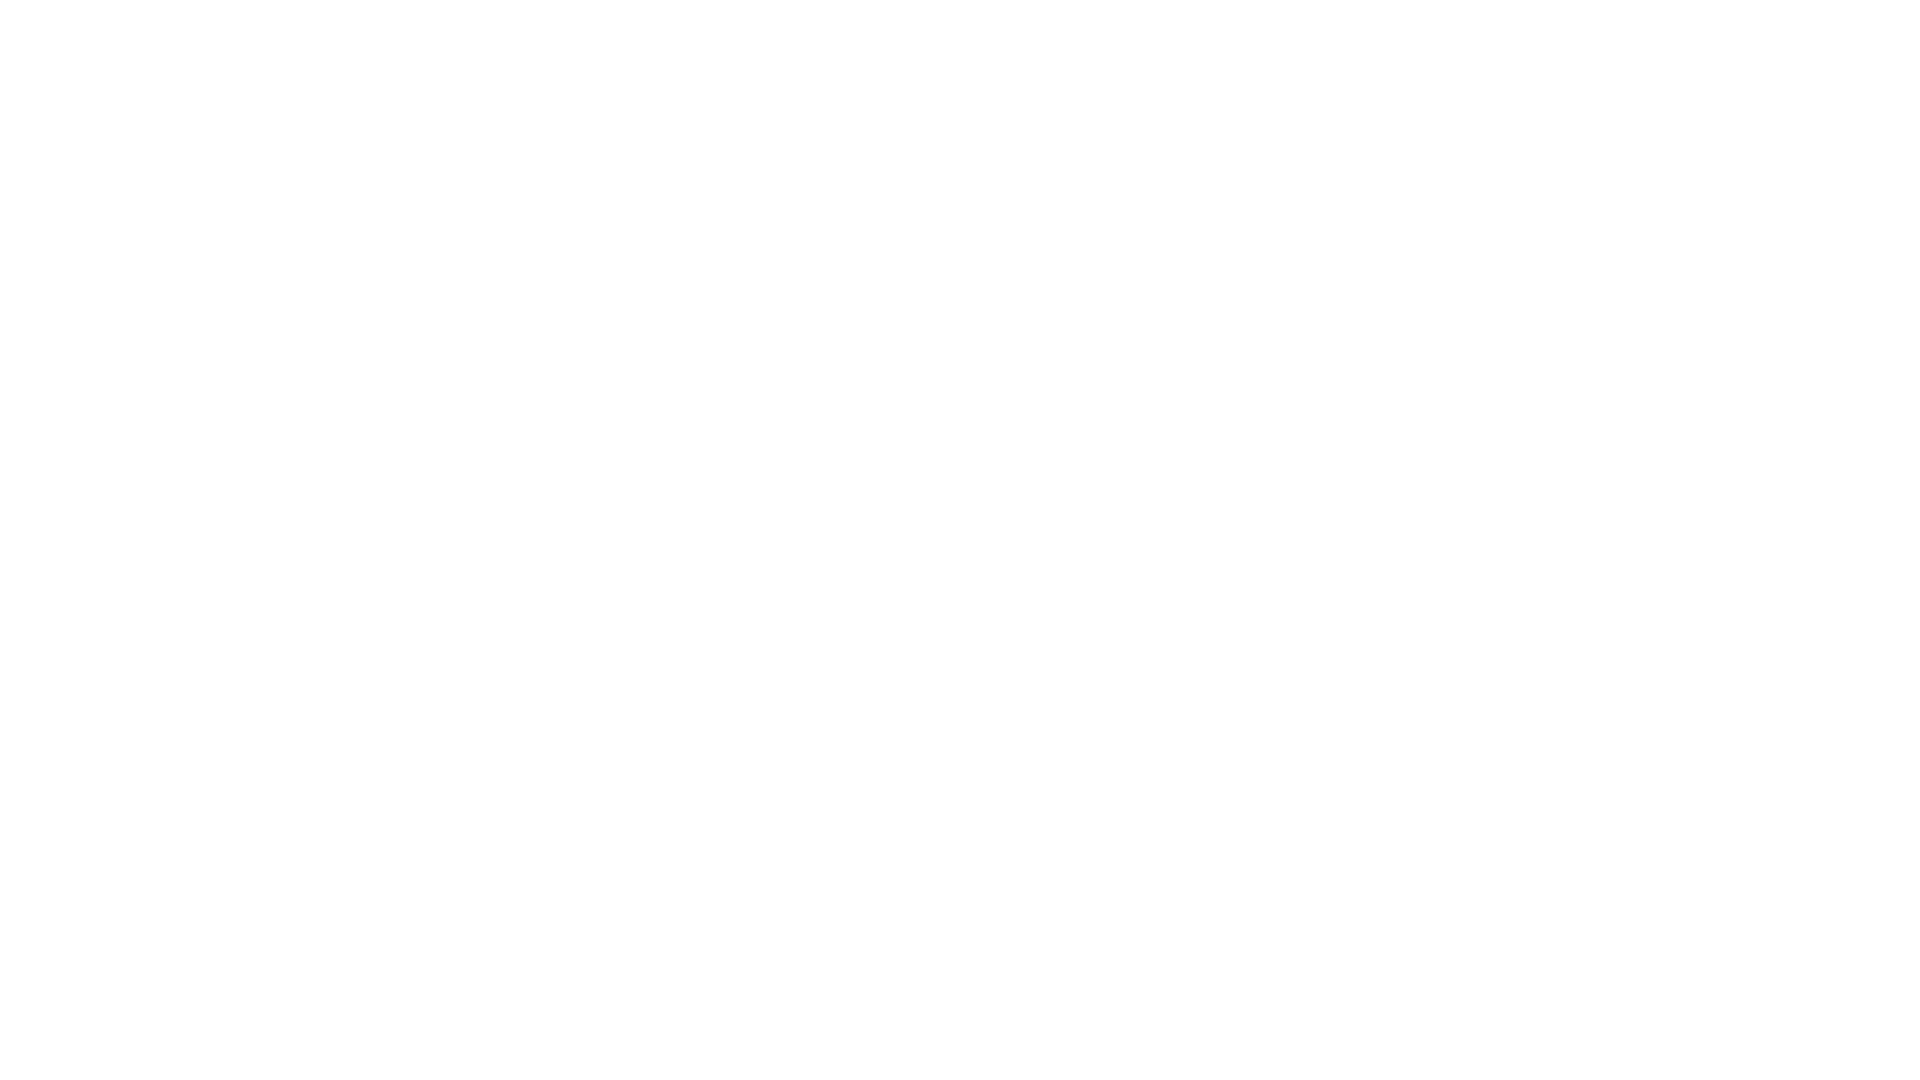

Scrolled down 250 pixels (iteration 6/10)
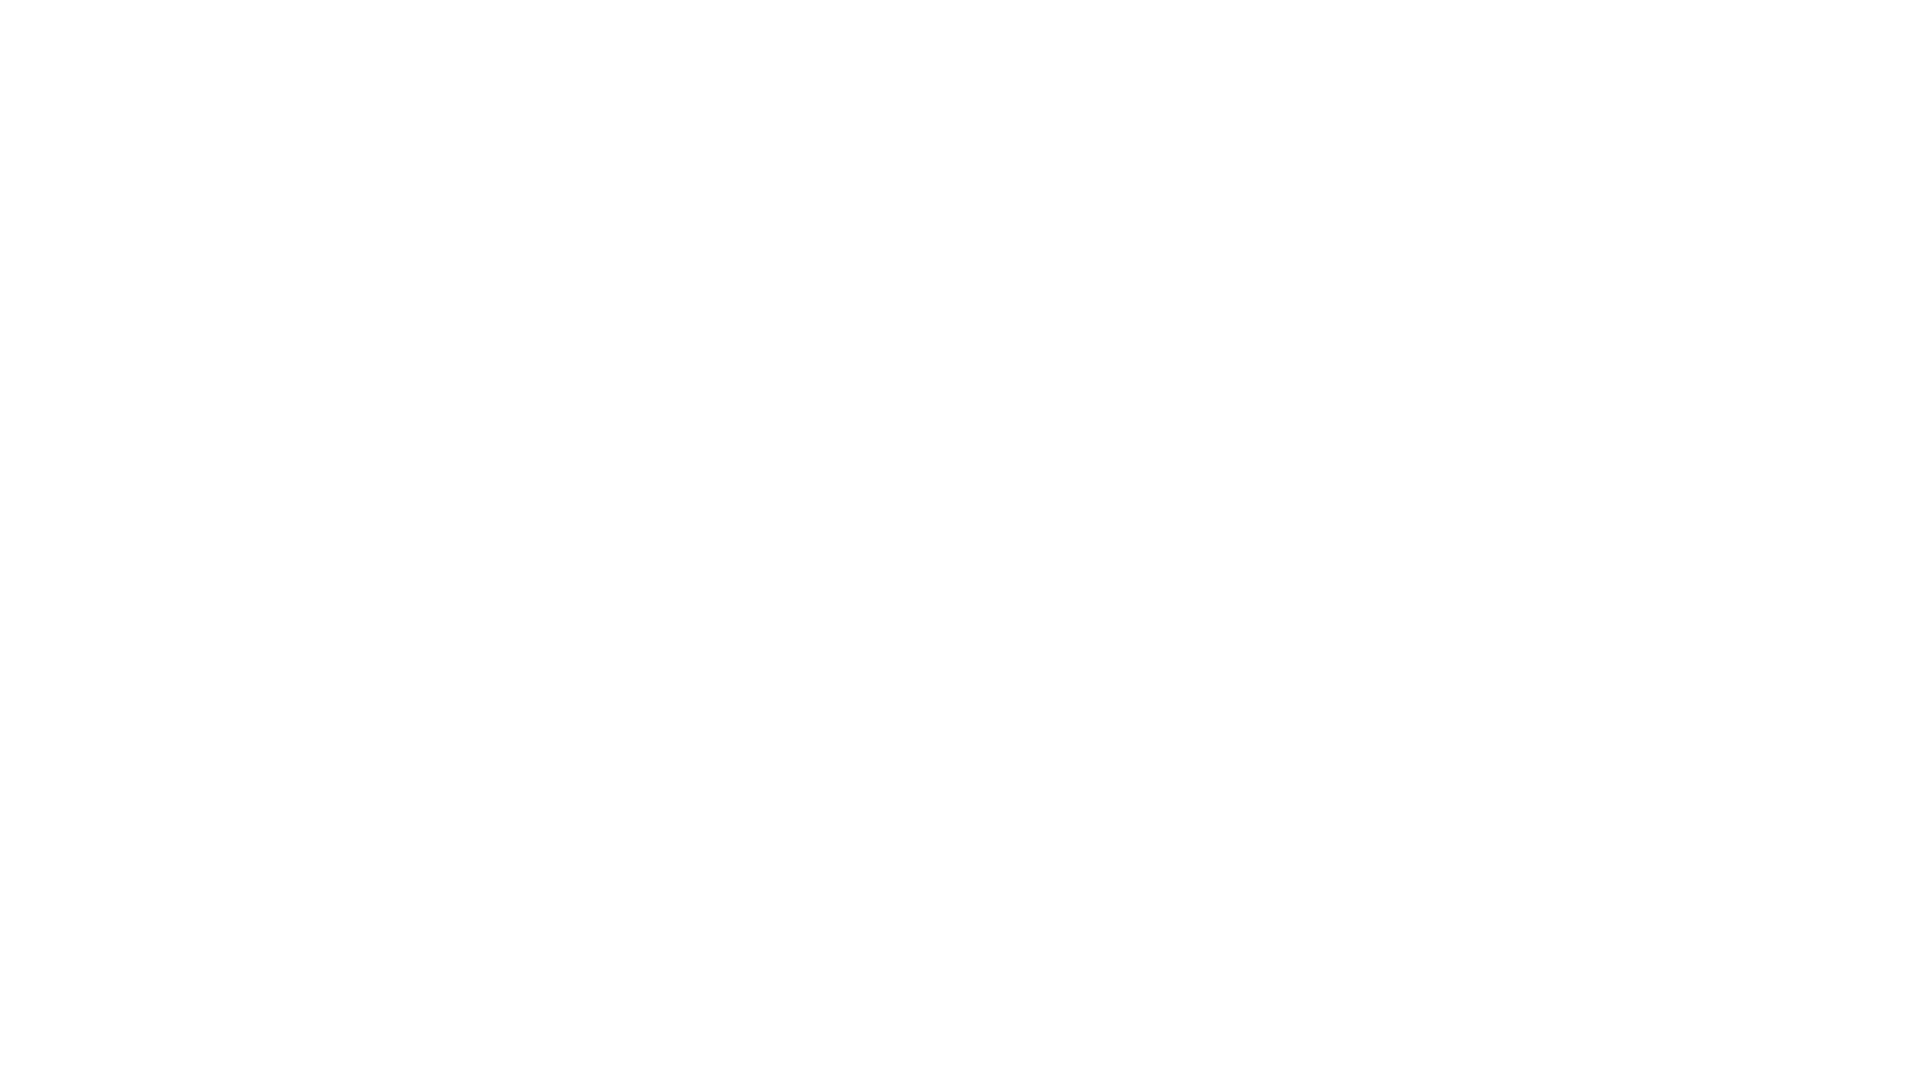

Waited 1 second before scrolling down (iteration 7/10)
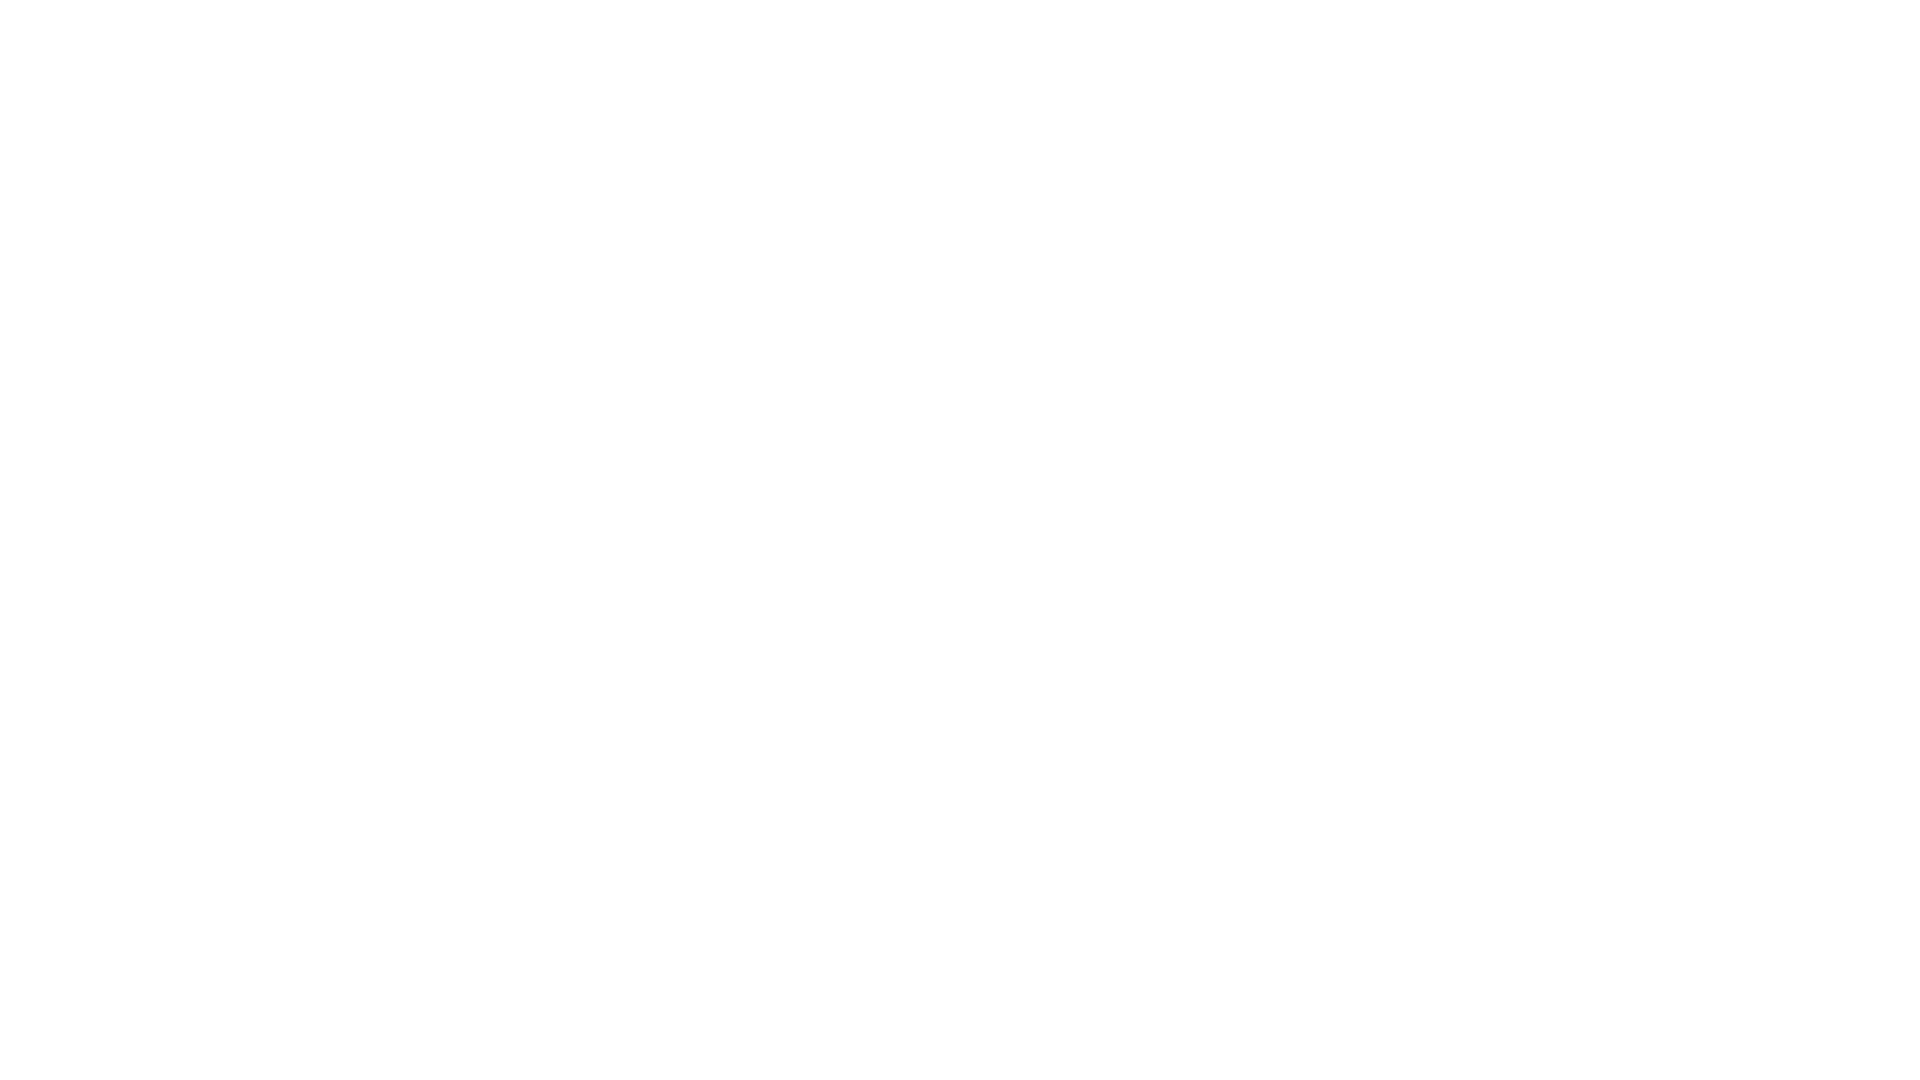

Scrolled down 250 pixels (iteration 7/10)
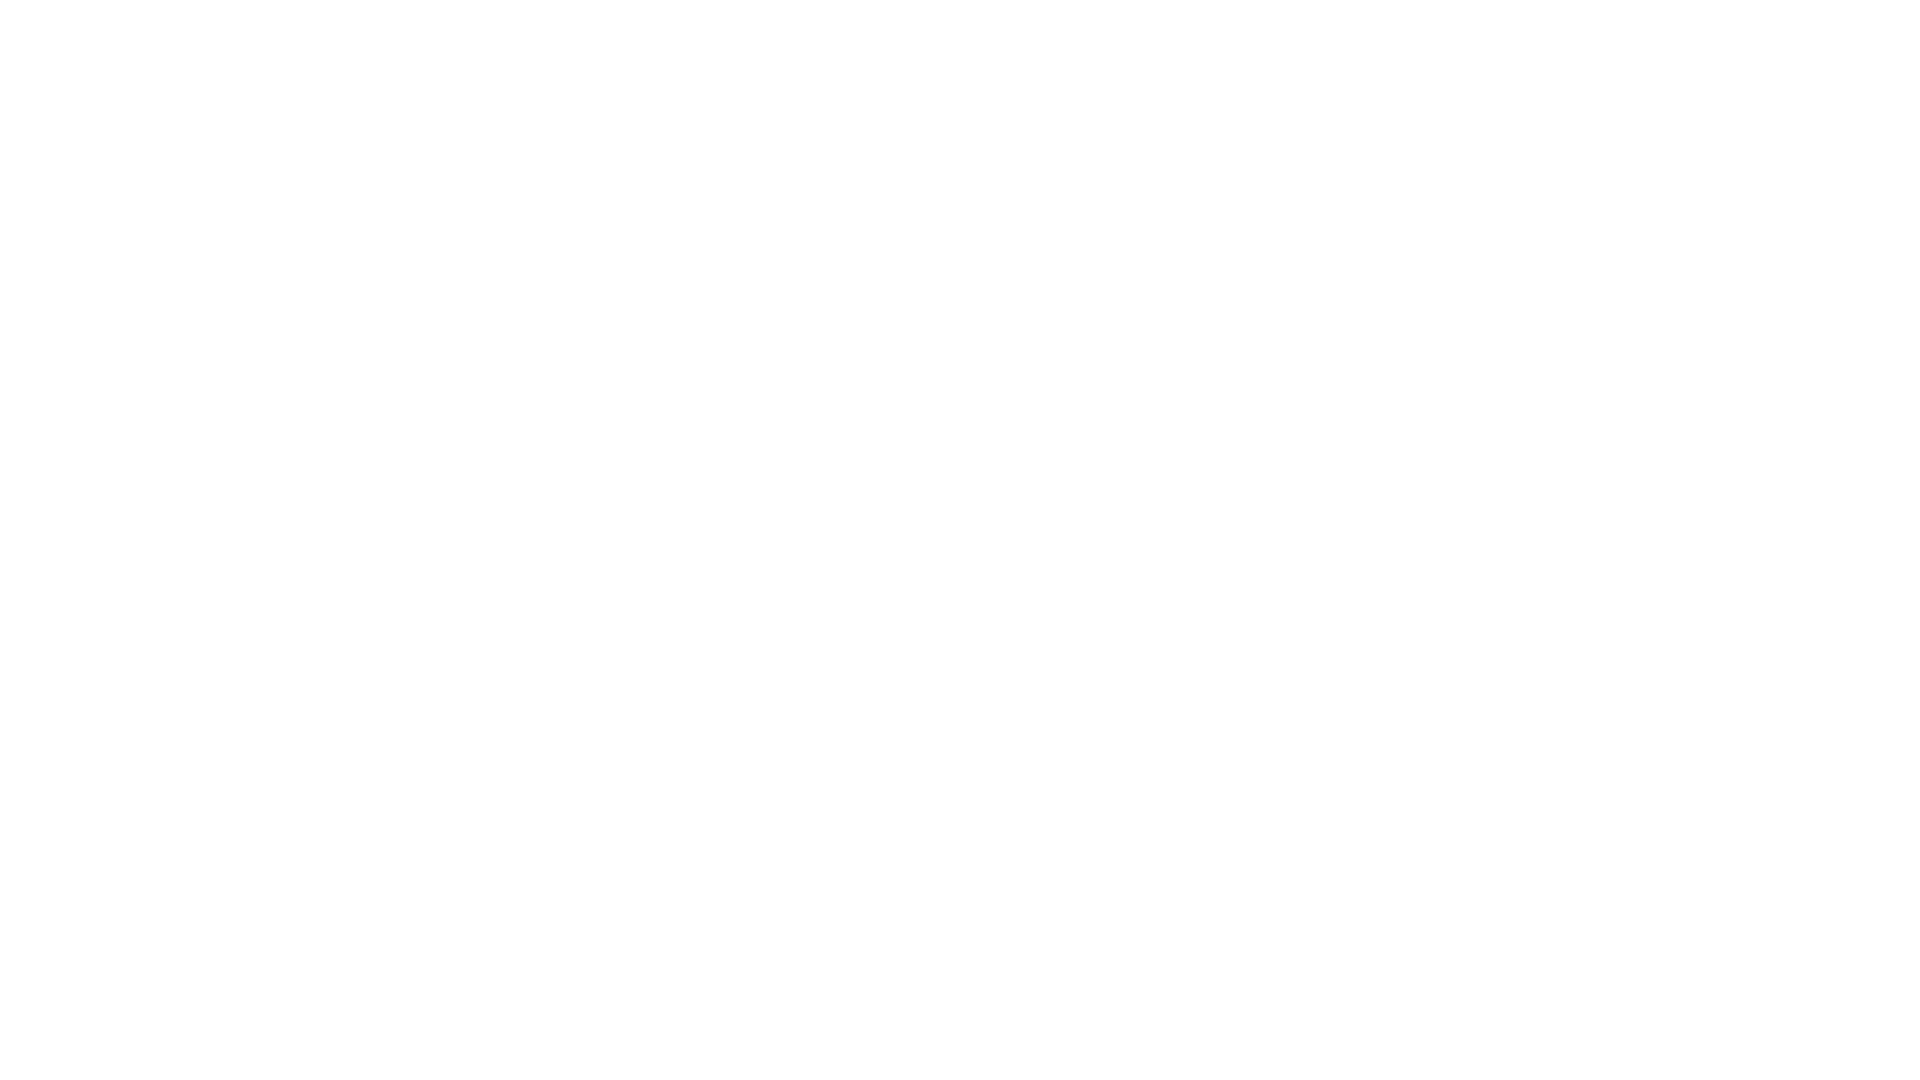

Waited 1 second before scrolling down (iteration 8/10)
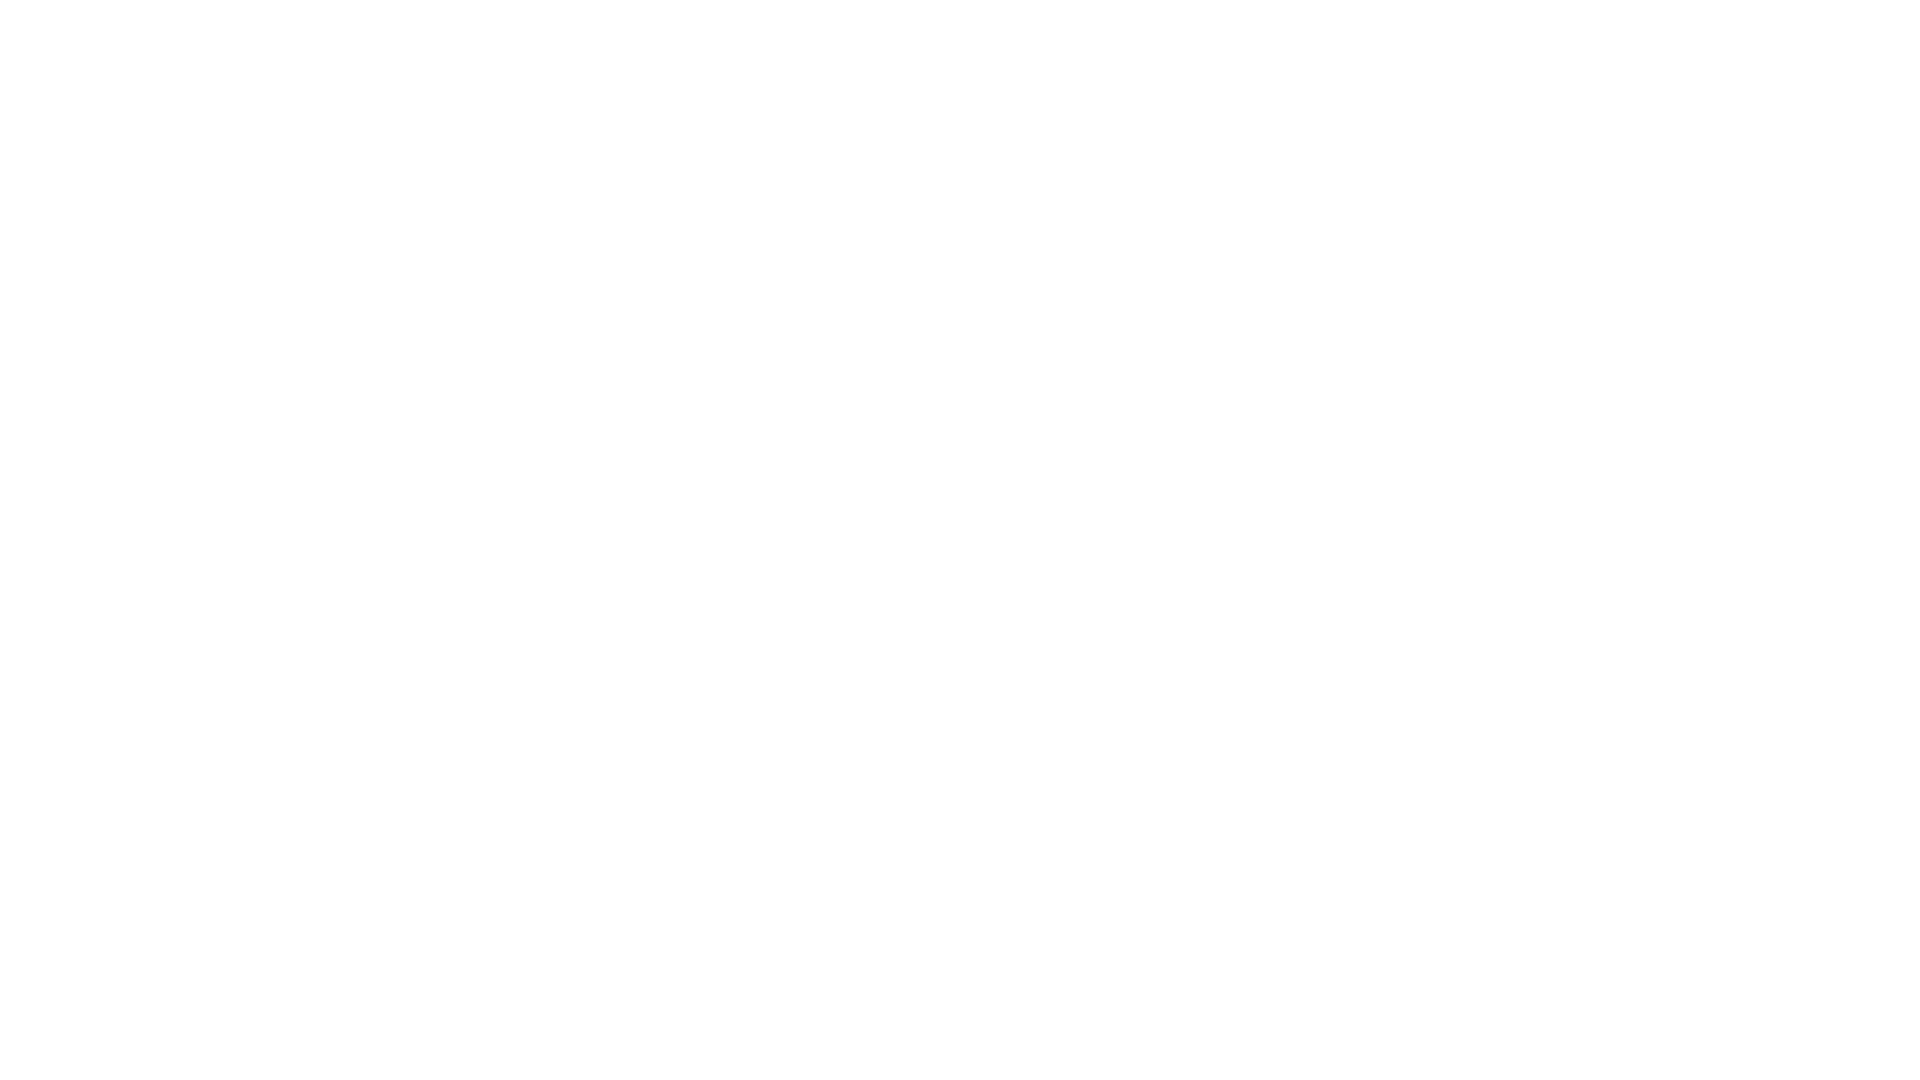

Scrolled down 250 pixels (iteration 8/10)
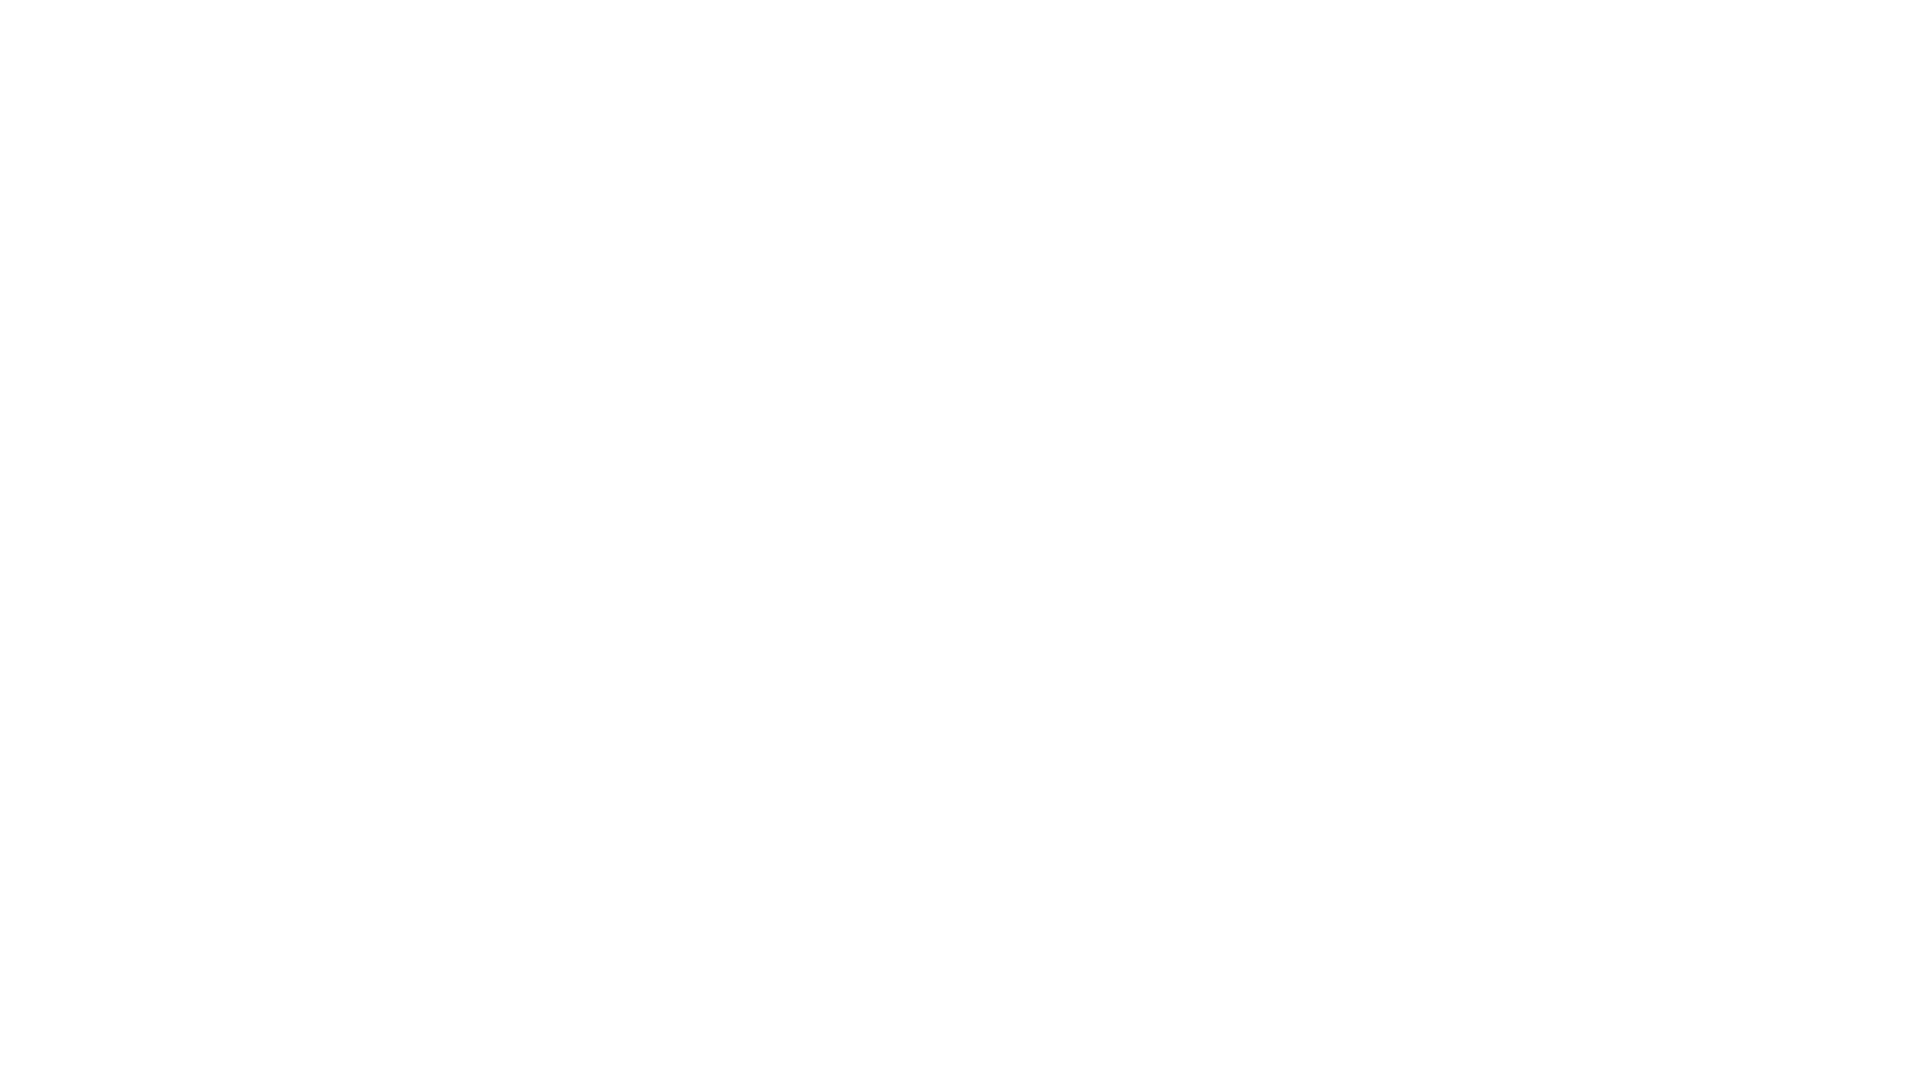

Waited 1 second before scrolling down (iteration 9/10)
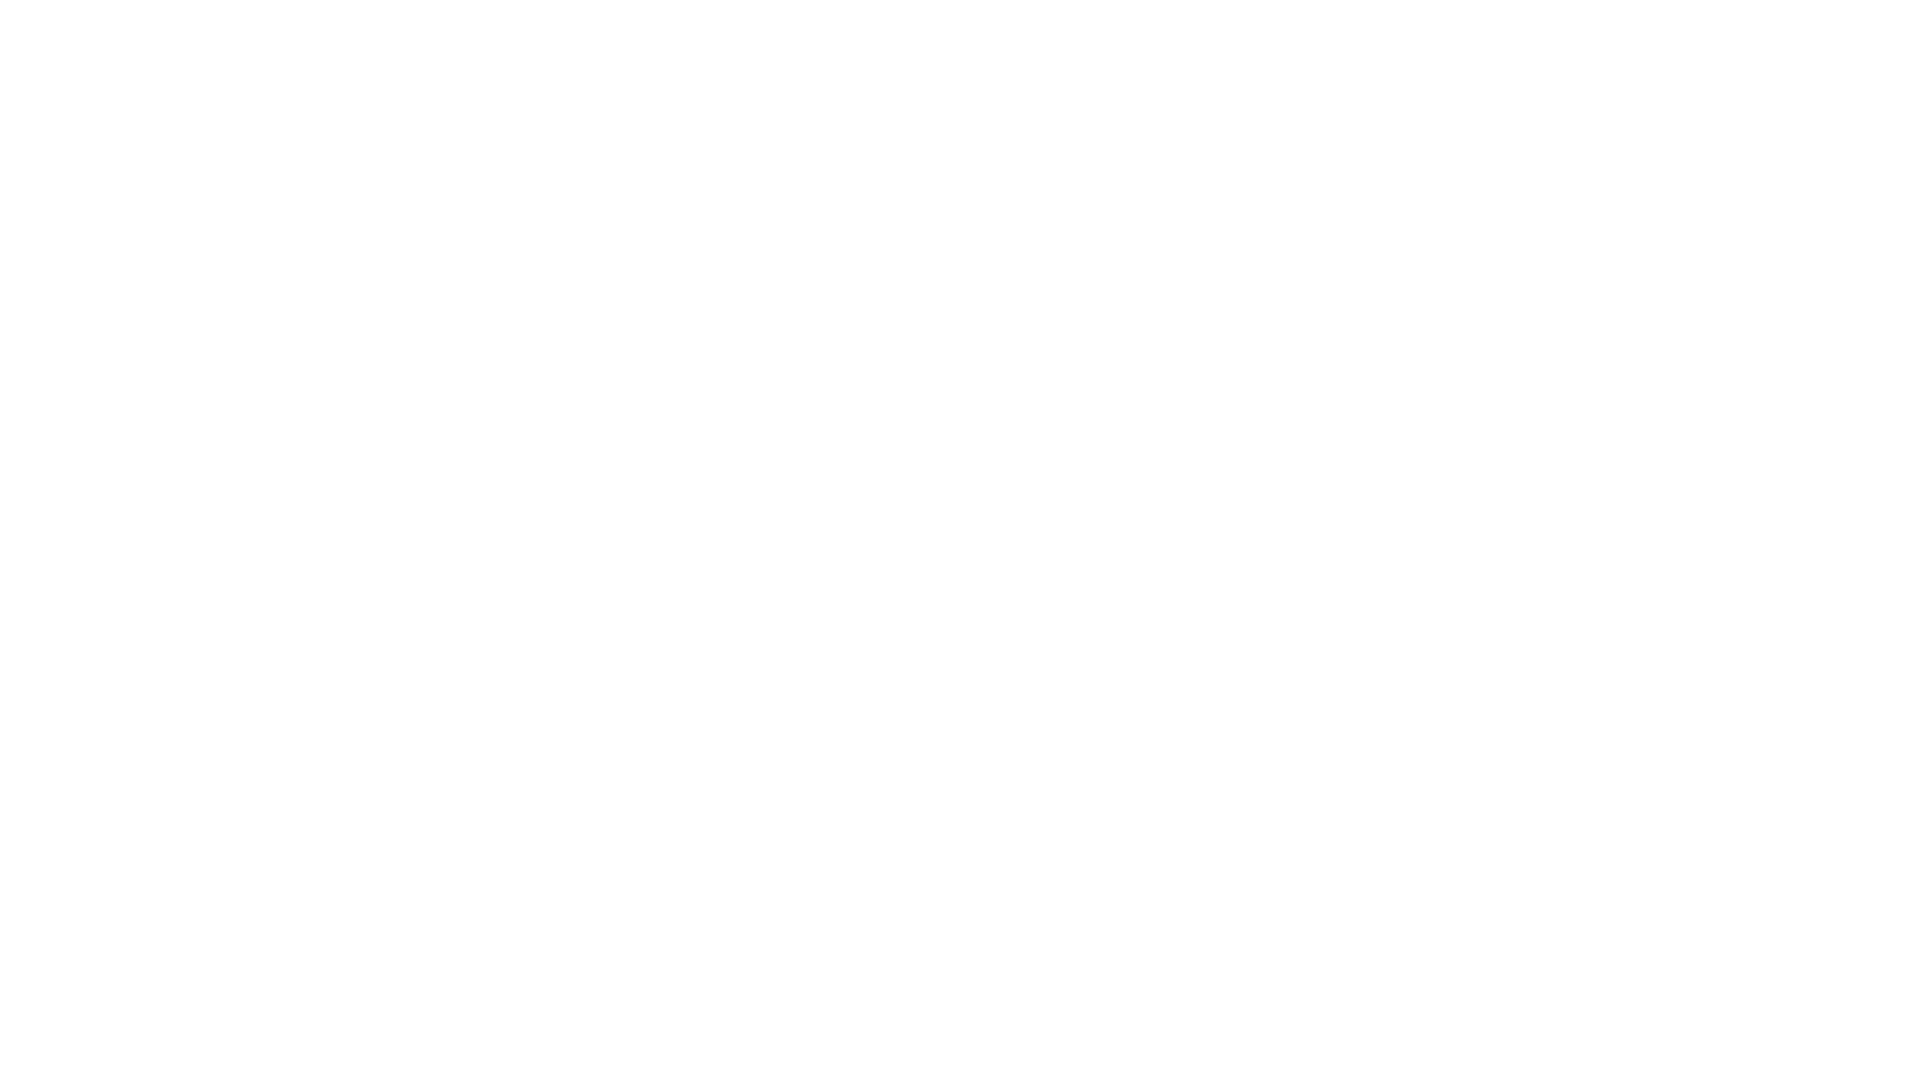

Scrolled down 250 pixels (iteration 9/10)
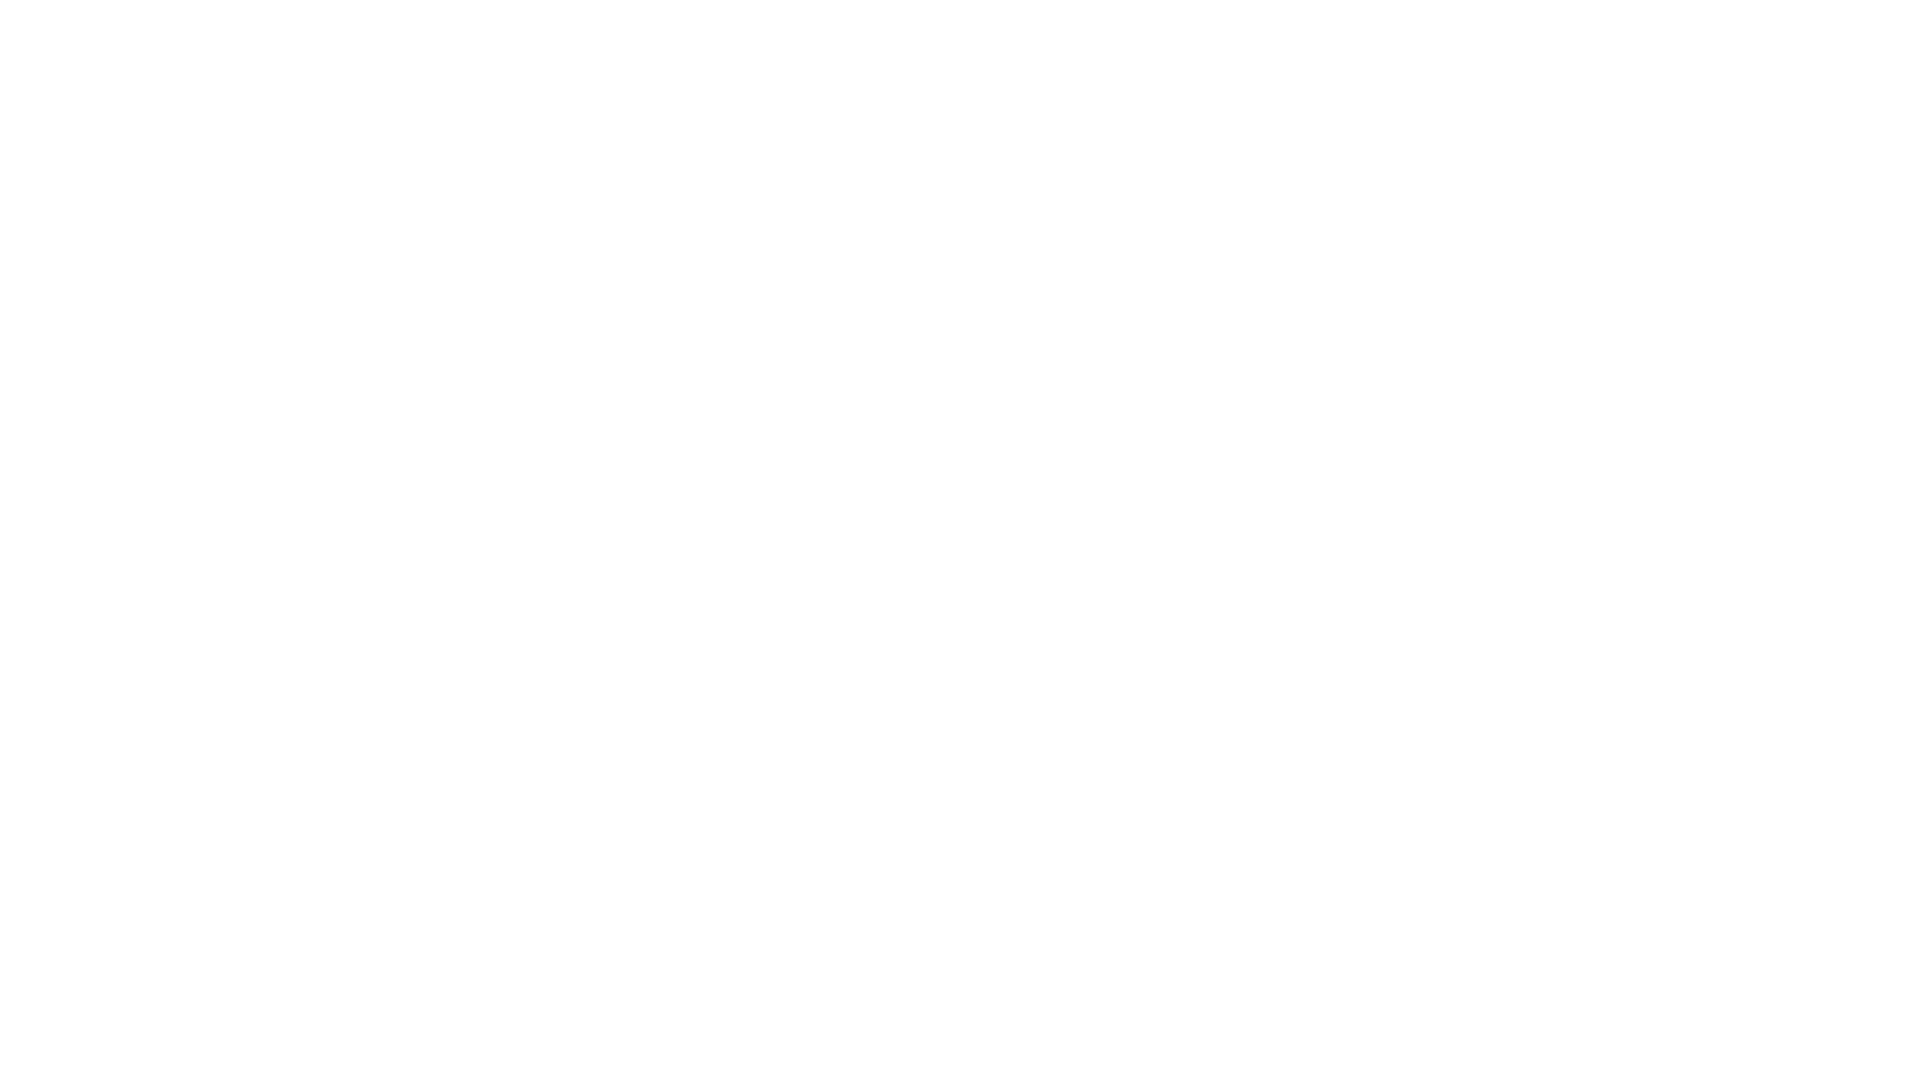

Waited 1 second before scrolling down (iteration 10/10)
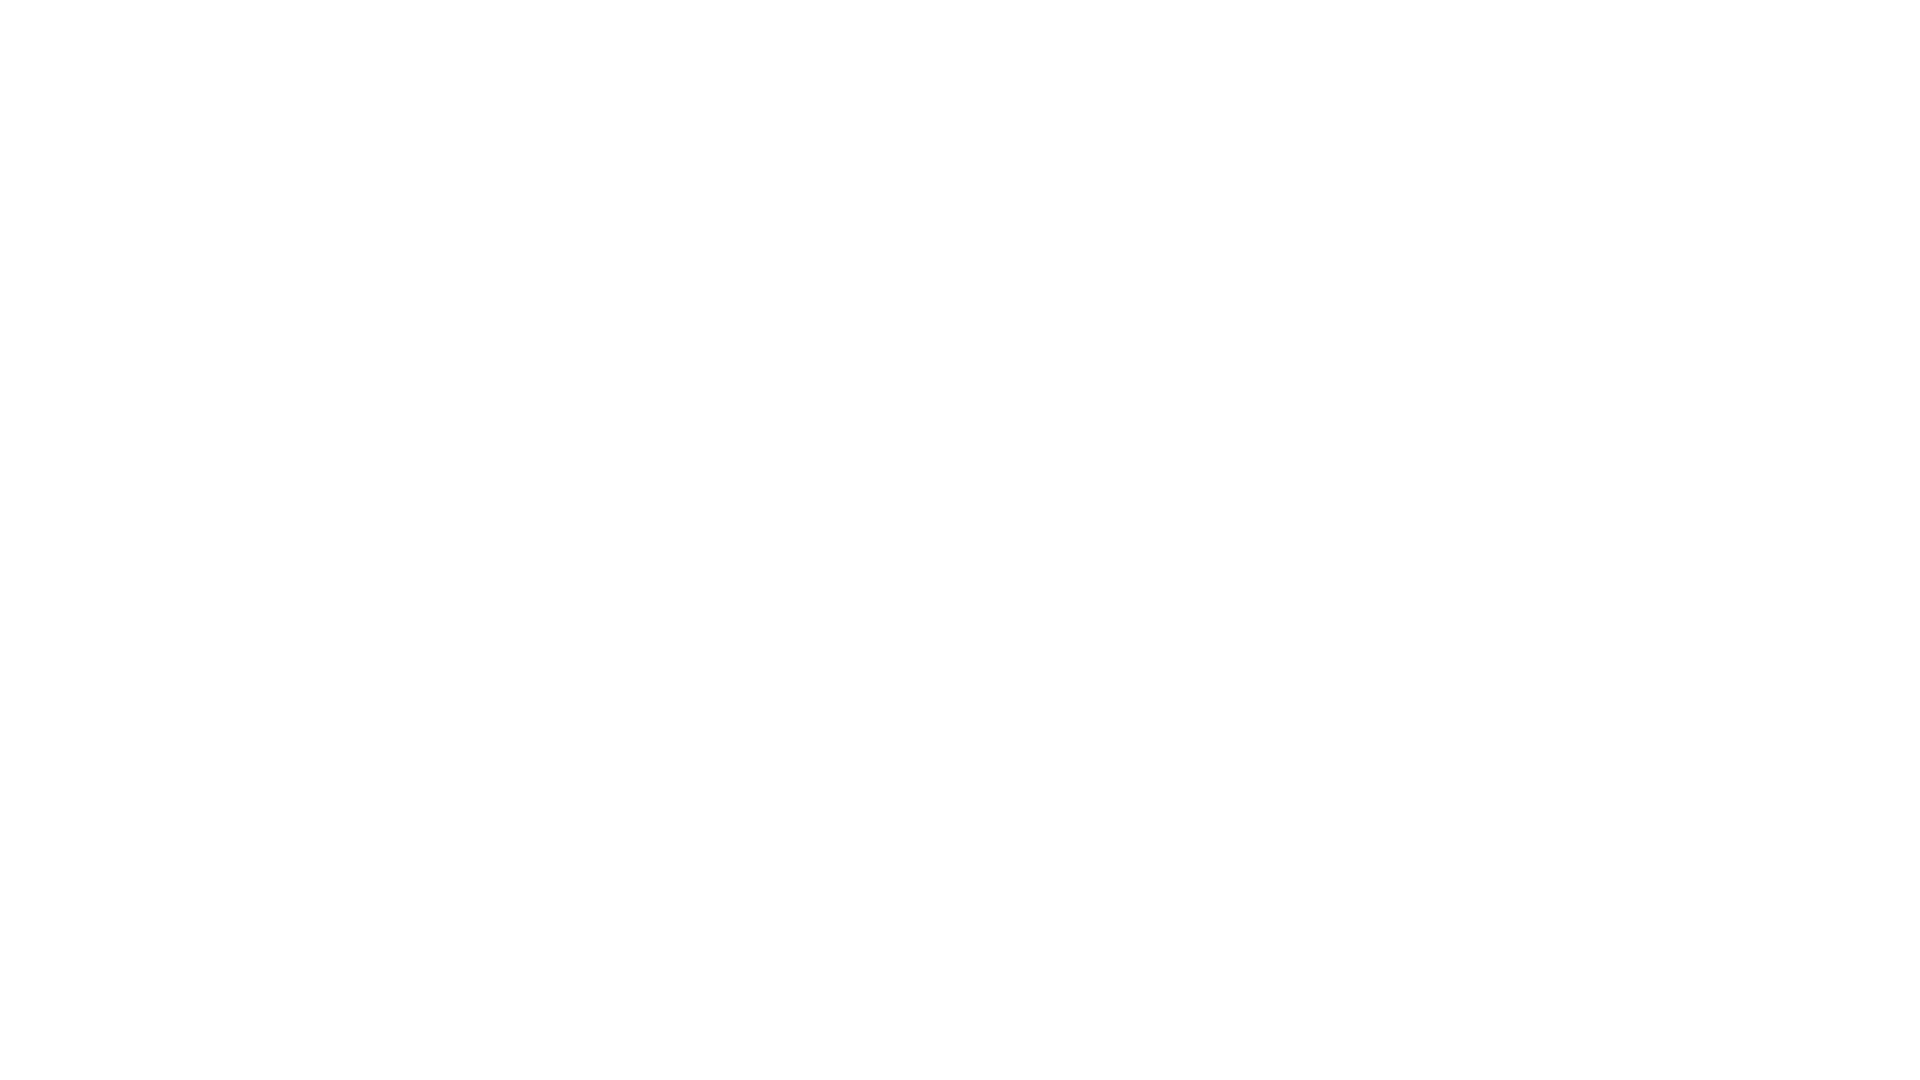

Scrolled down 250 pixels (iteration 10/10)
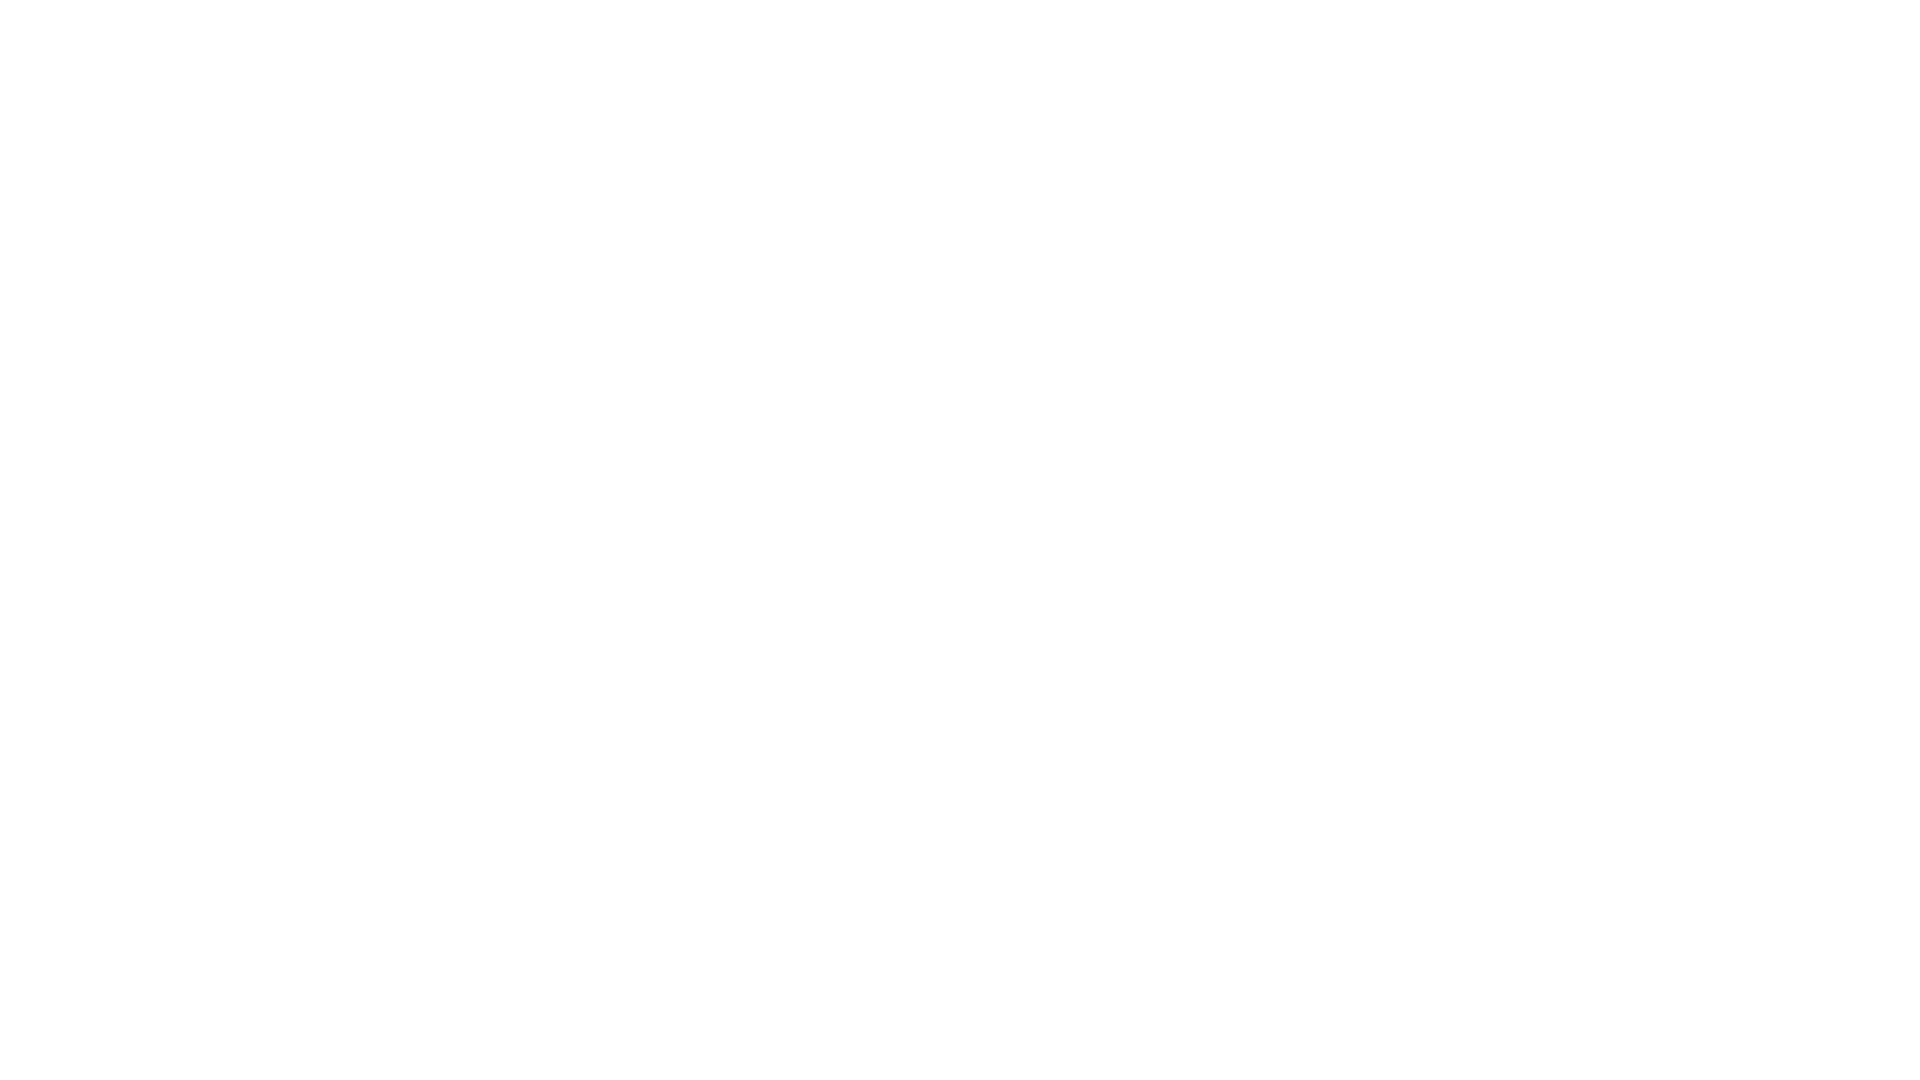

Waited 1 second before scrolling up (iteration 1/10)
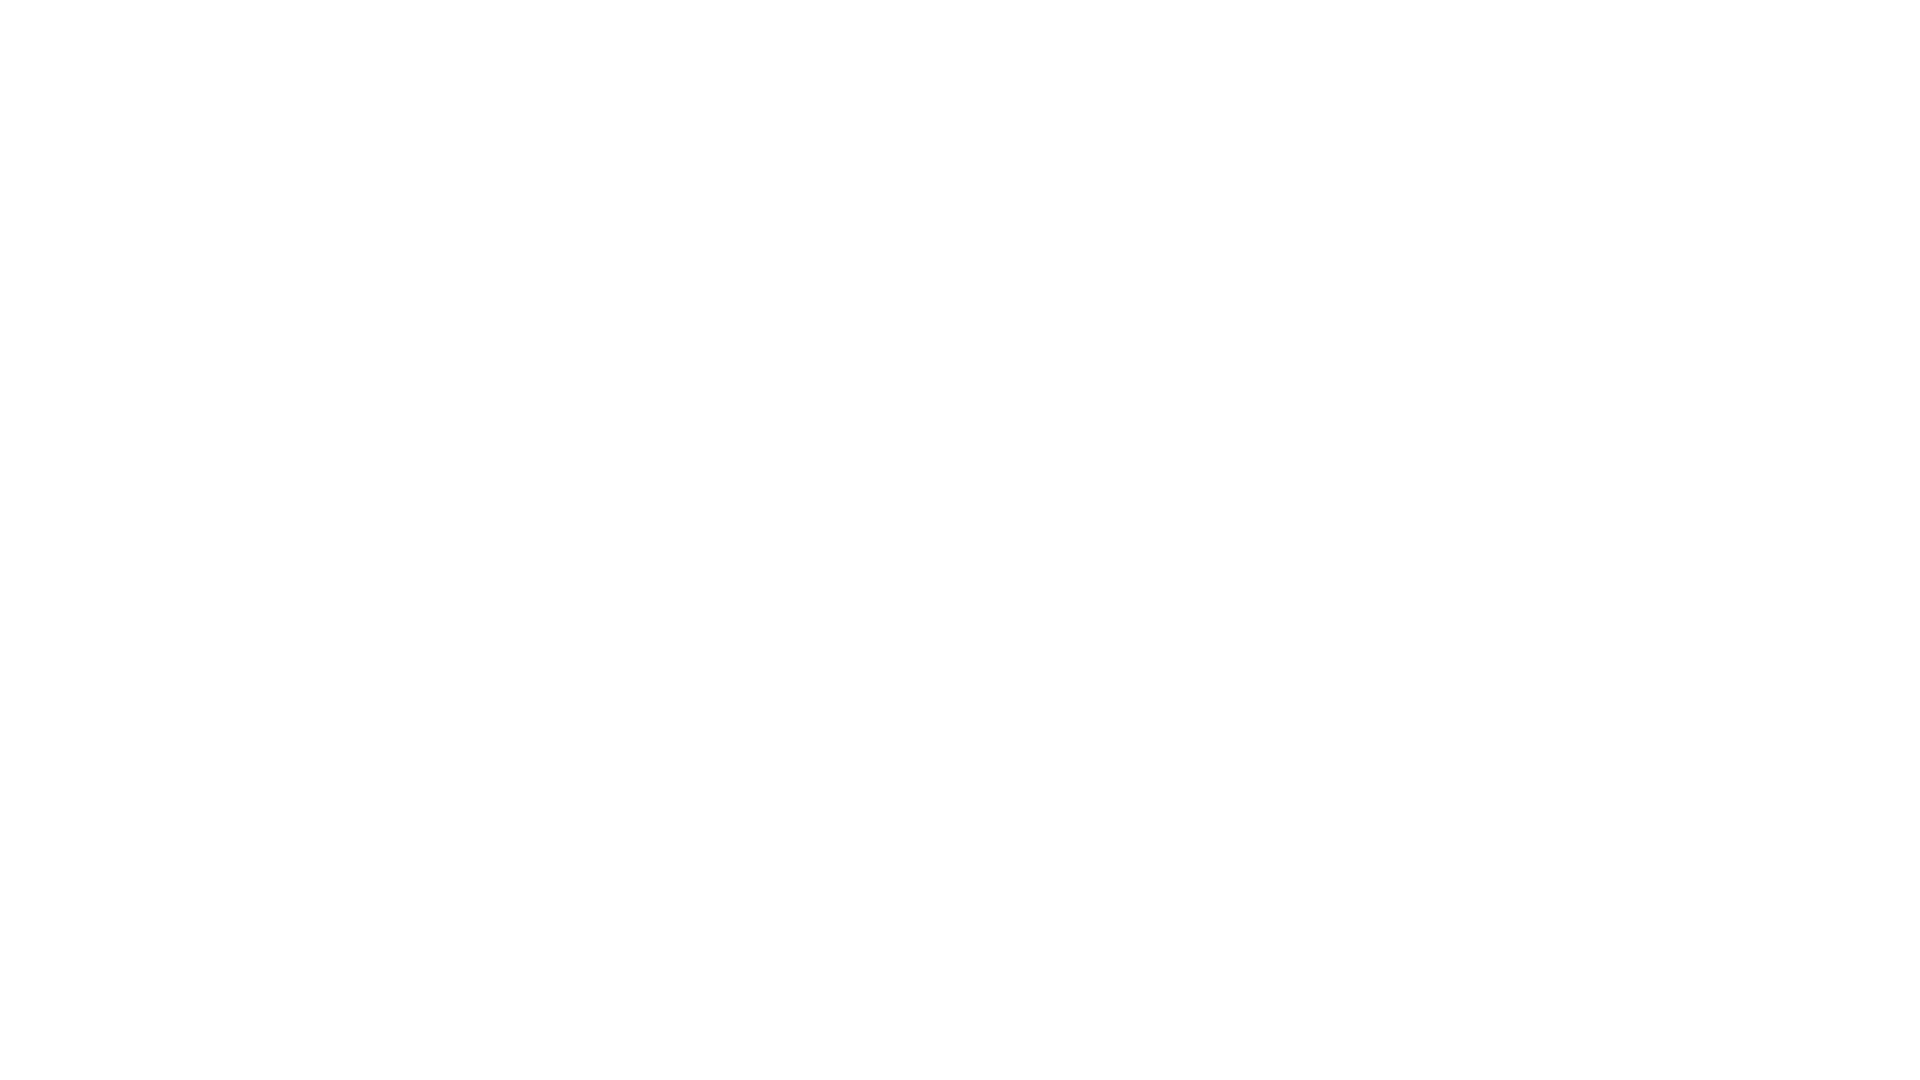

Scrolled up 250 pixels (iteration 1/10)
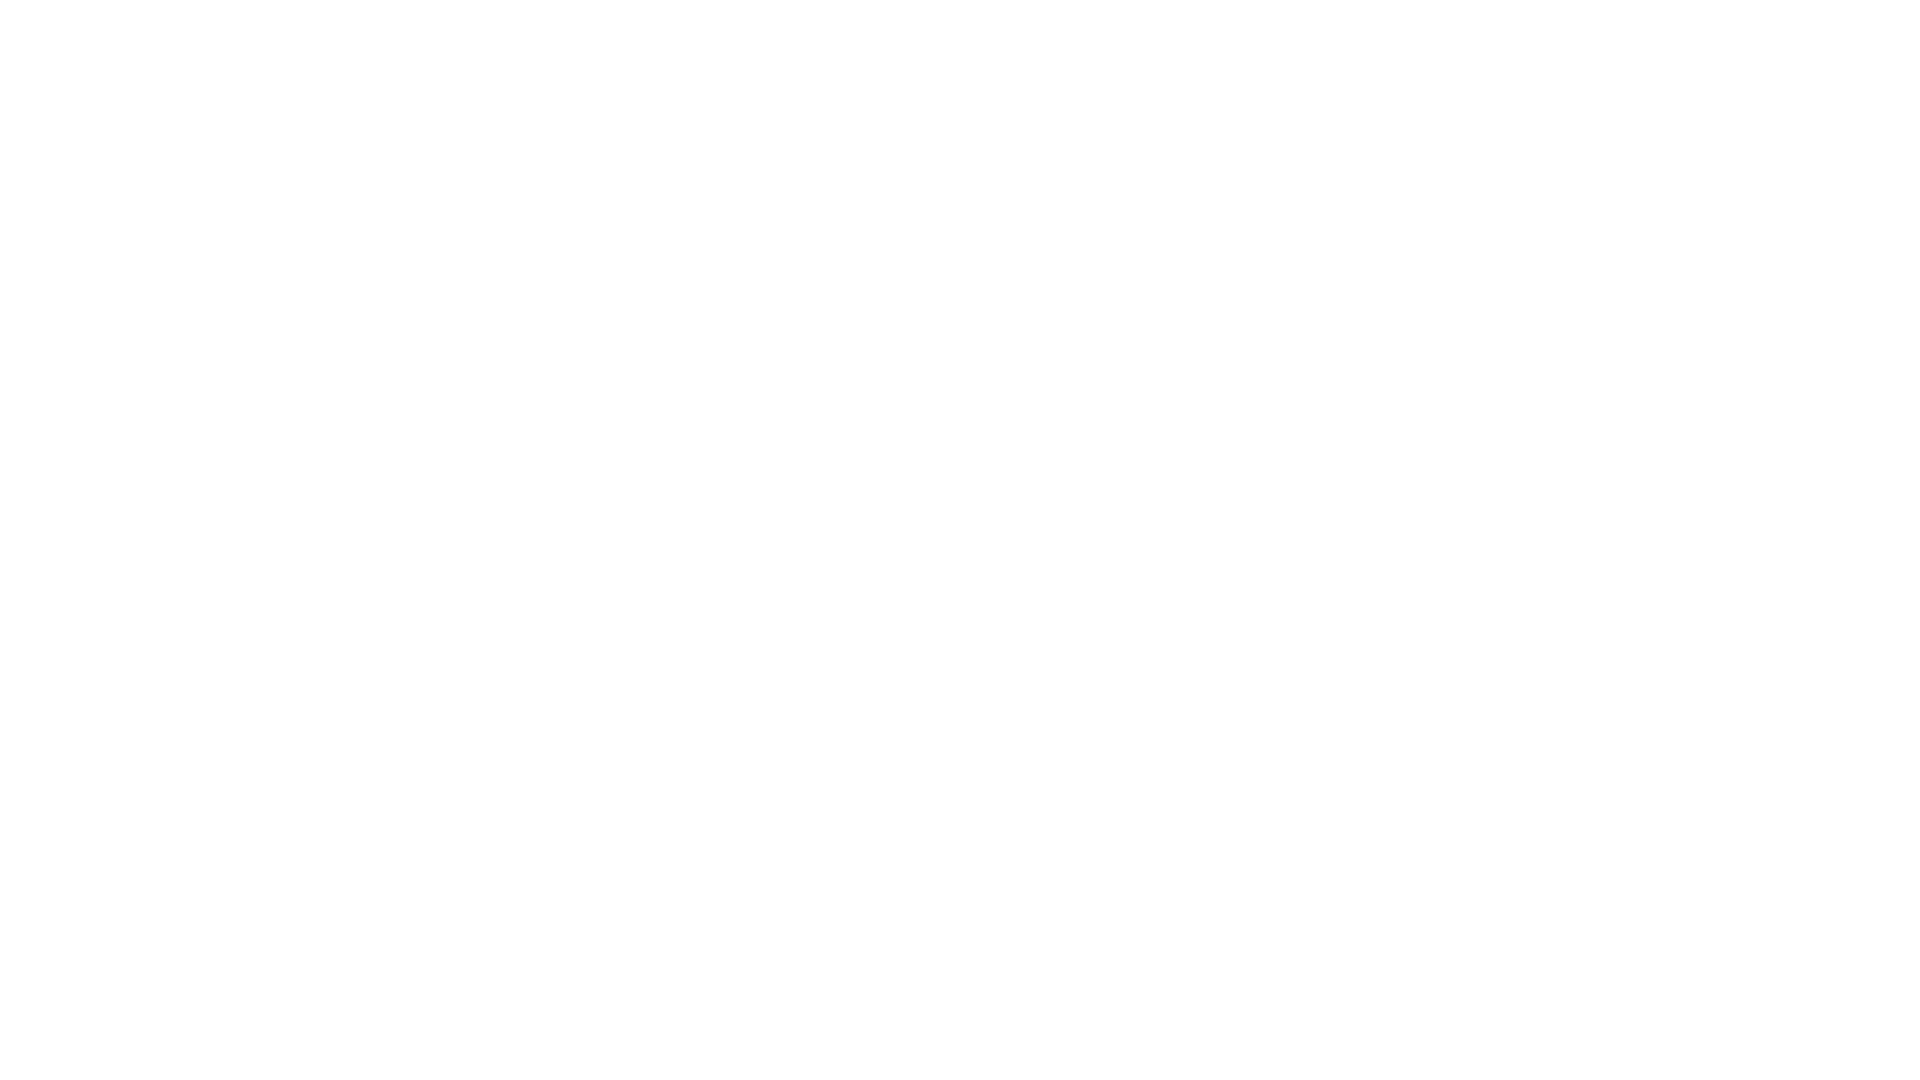

Waited 1 second before scrolling up (iteration 2/10)
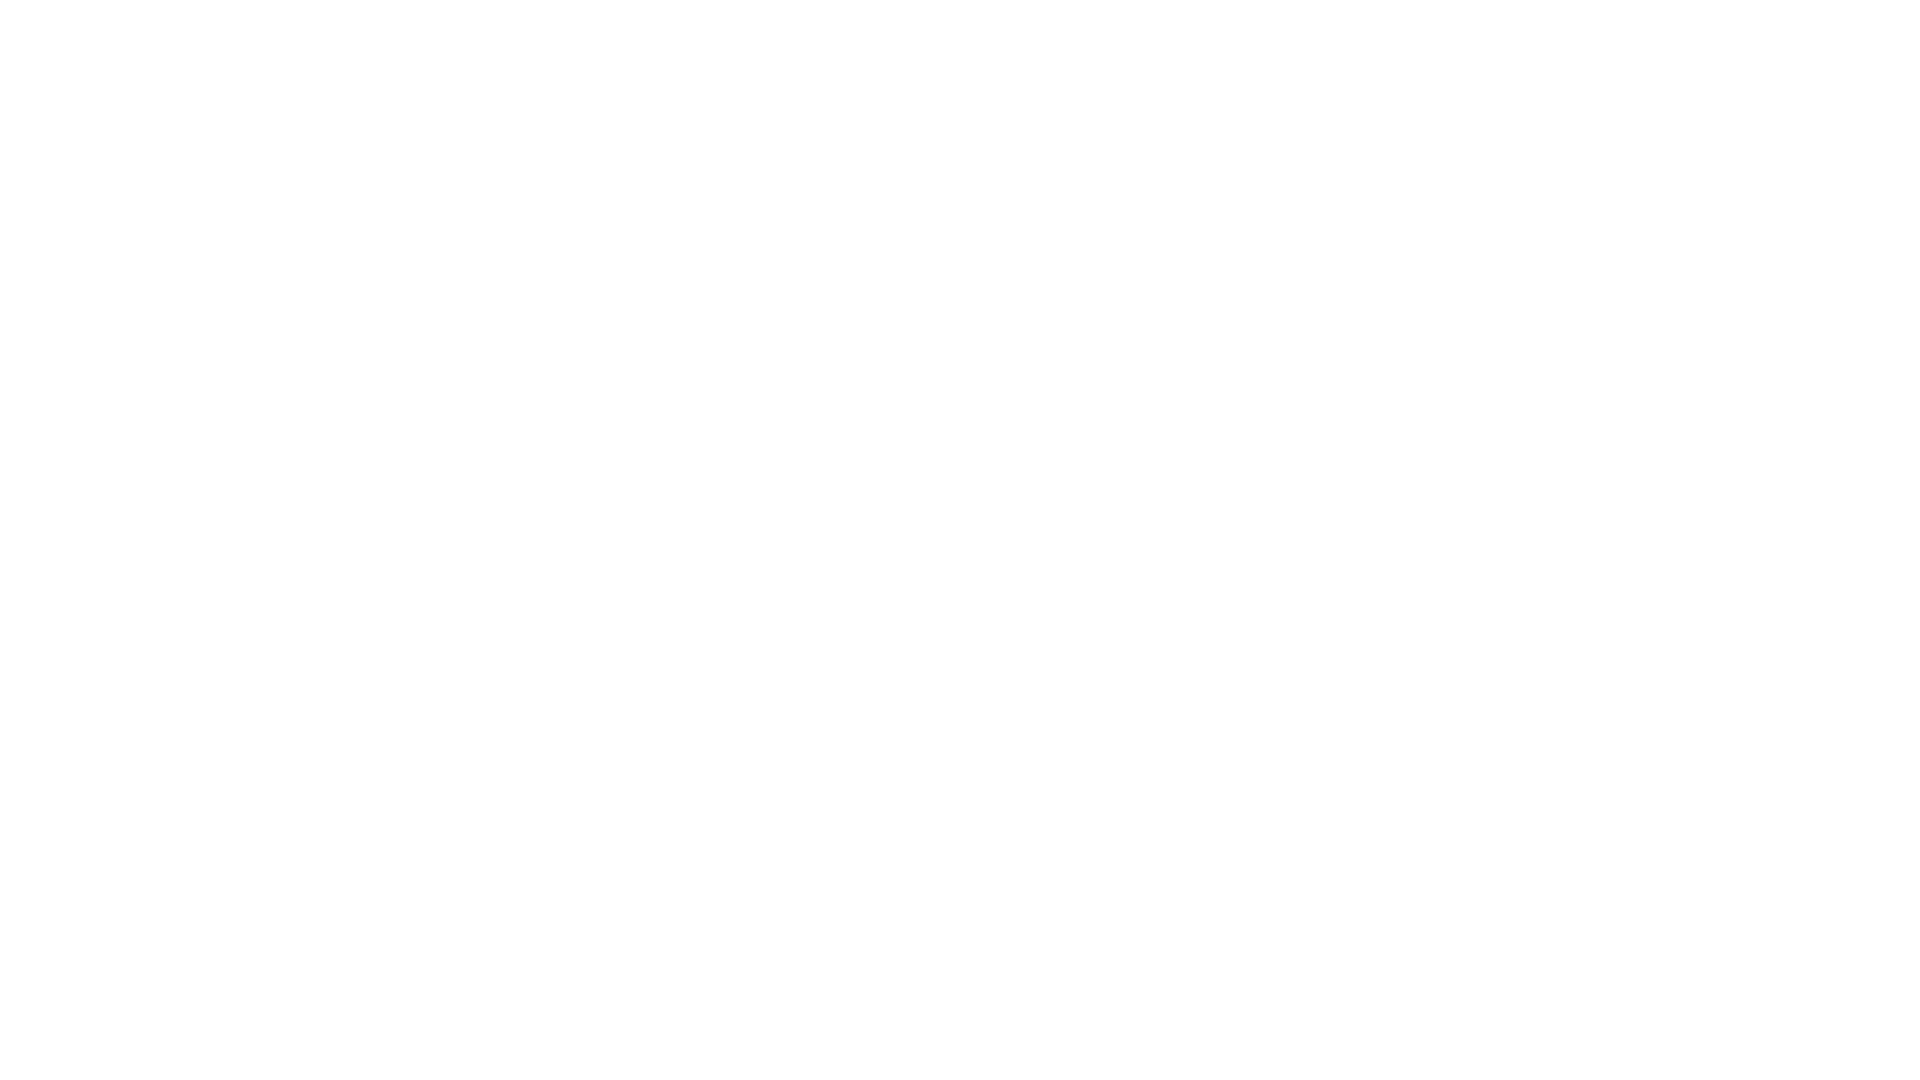

Scrolled up 250 pixels (iteration 2/10)
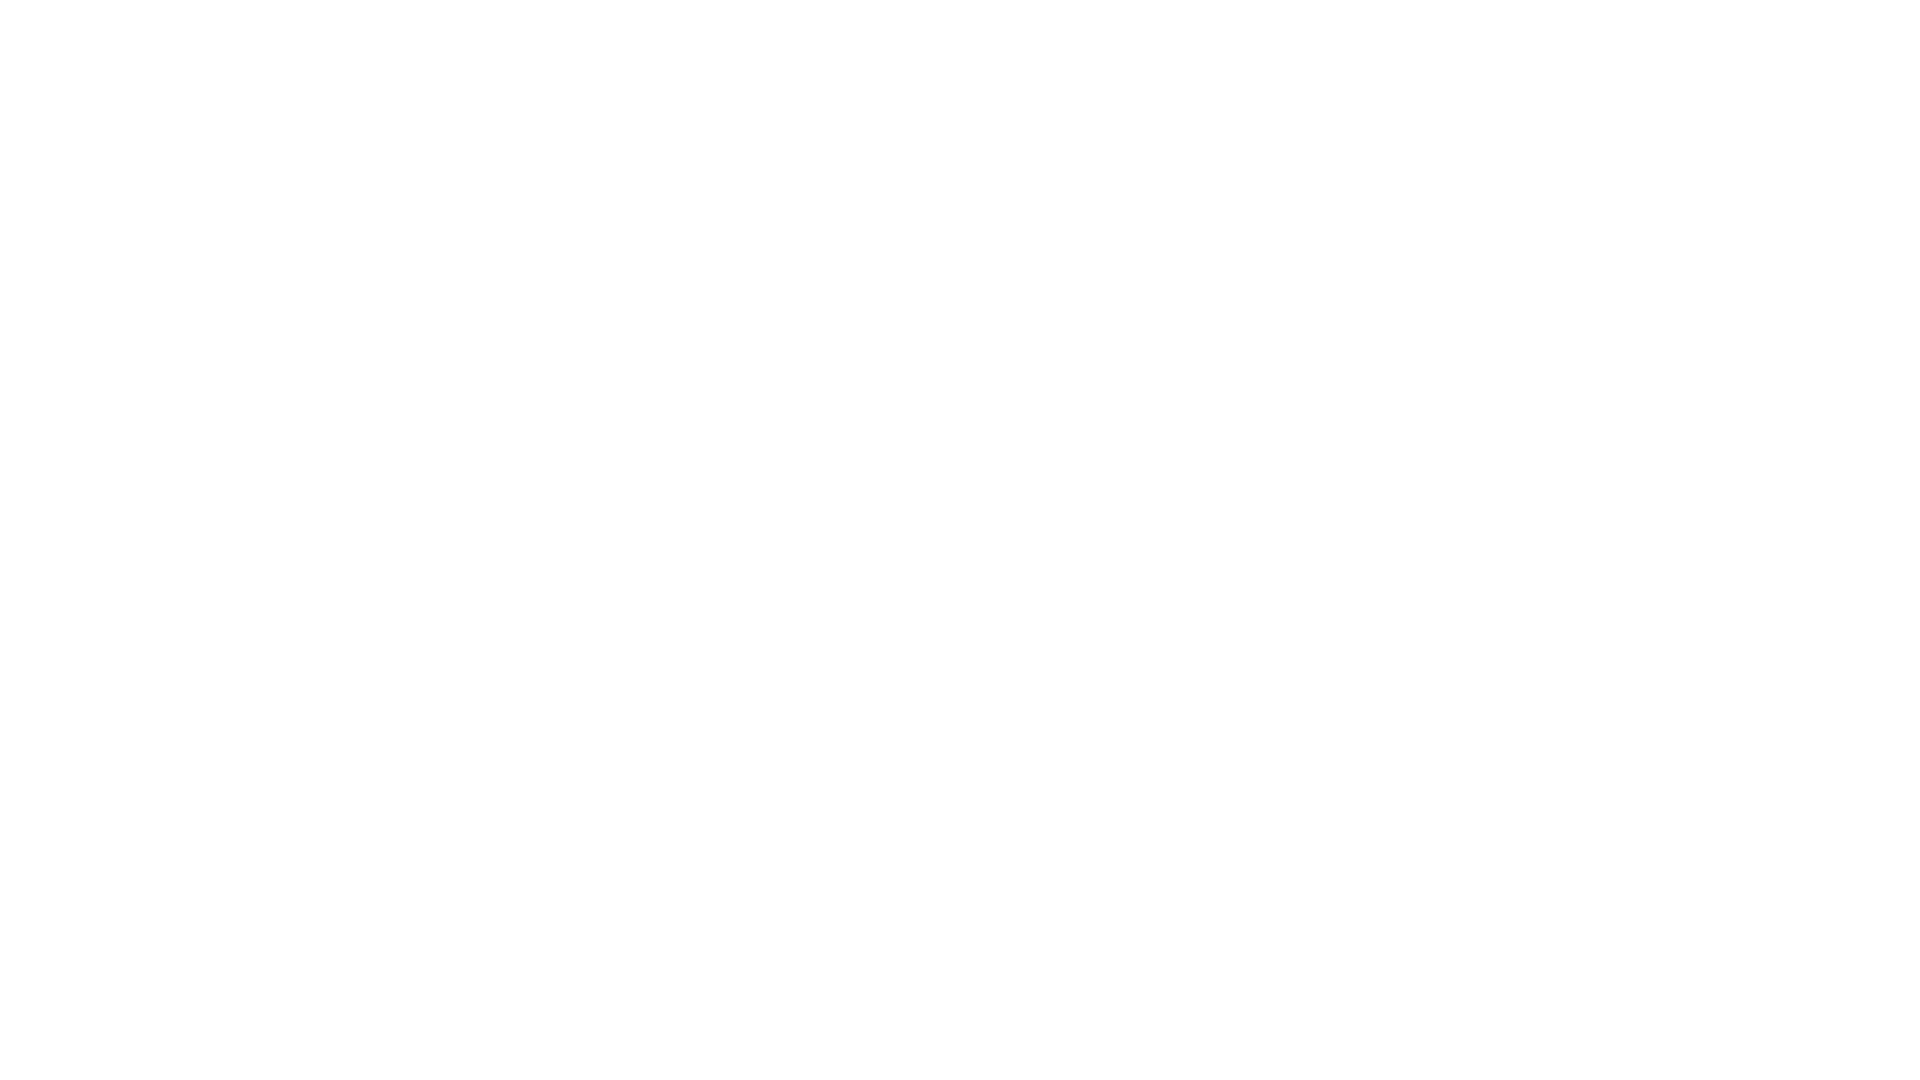

Waited 1 second before scrolling up (iteration 3/10)
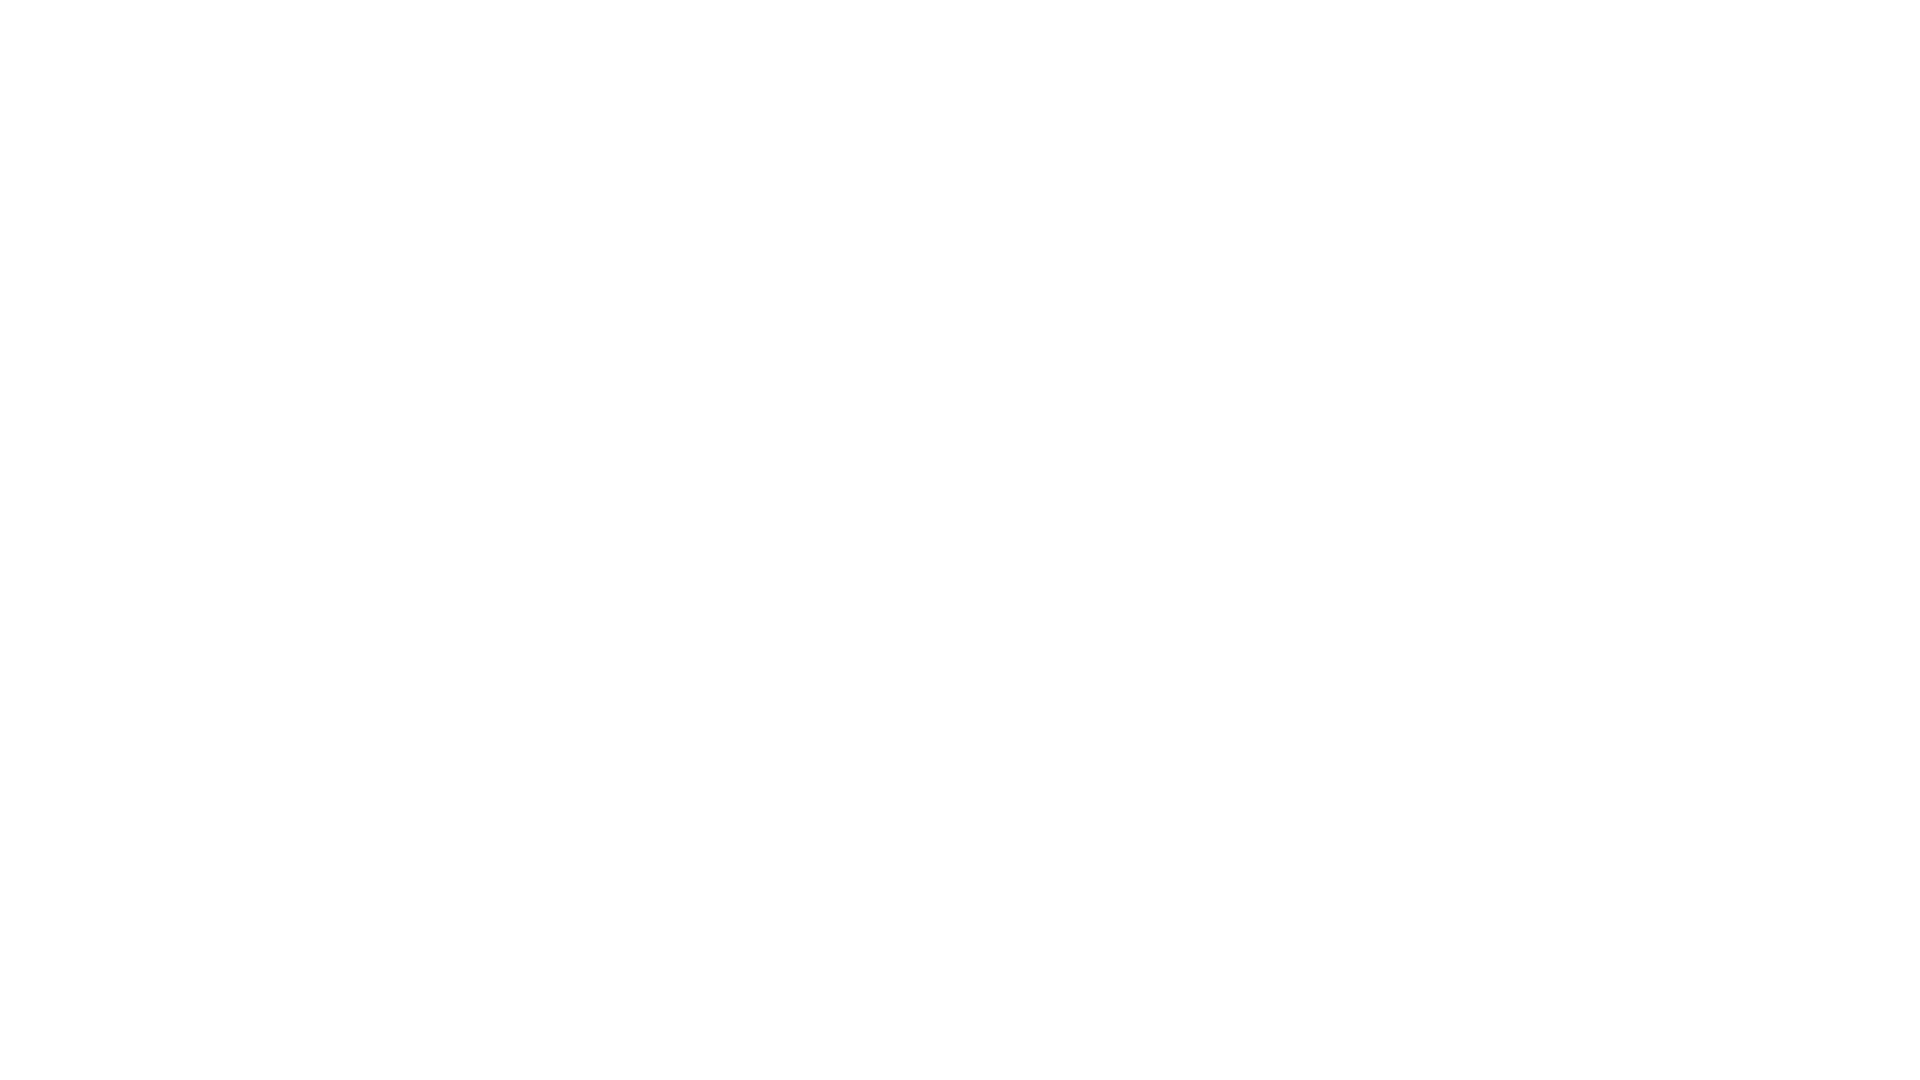

Scrolled up 250 pixels (iteration 3/10)
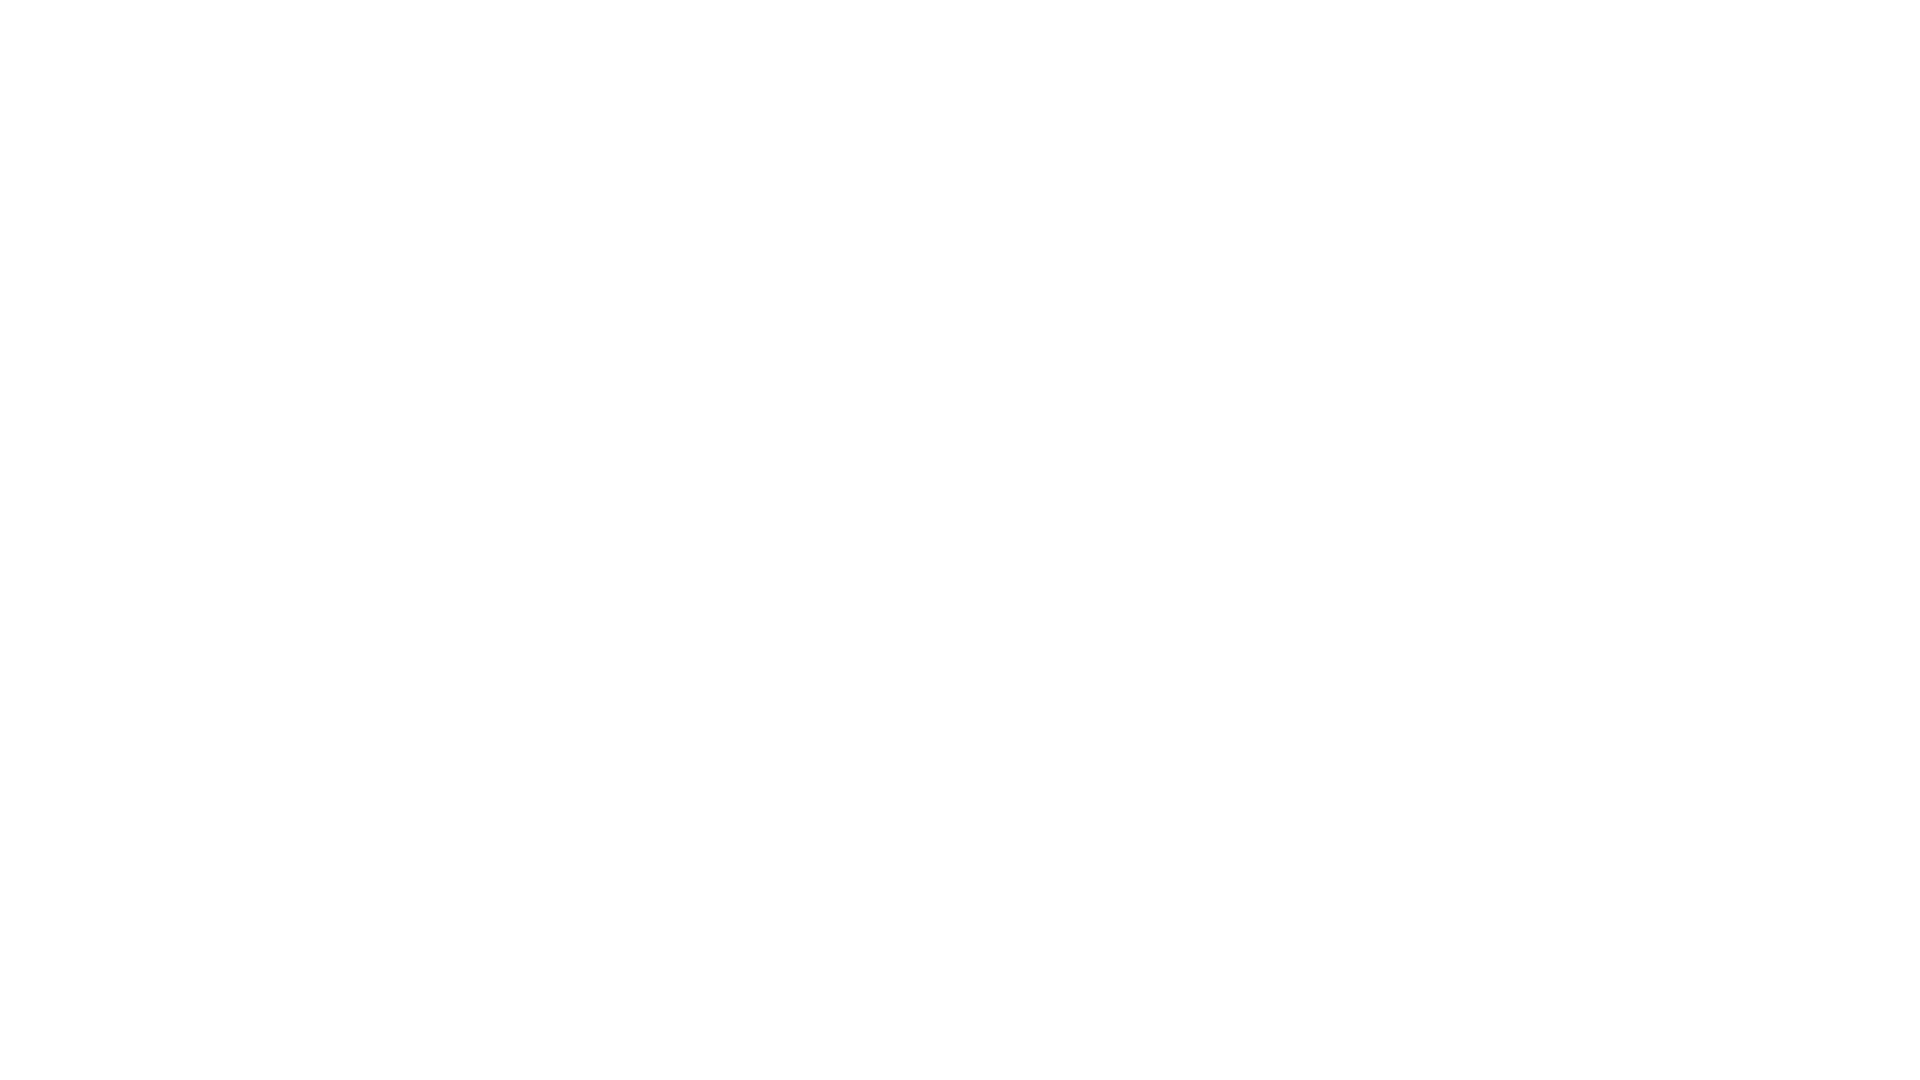

Waited 1 second before scrolling up (iteration 4/10)
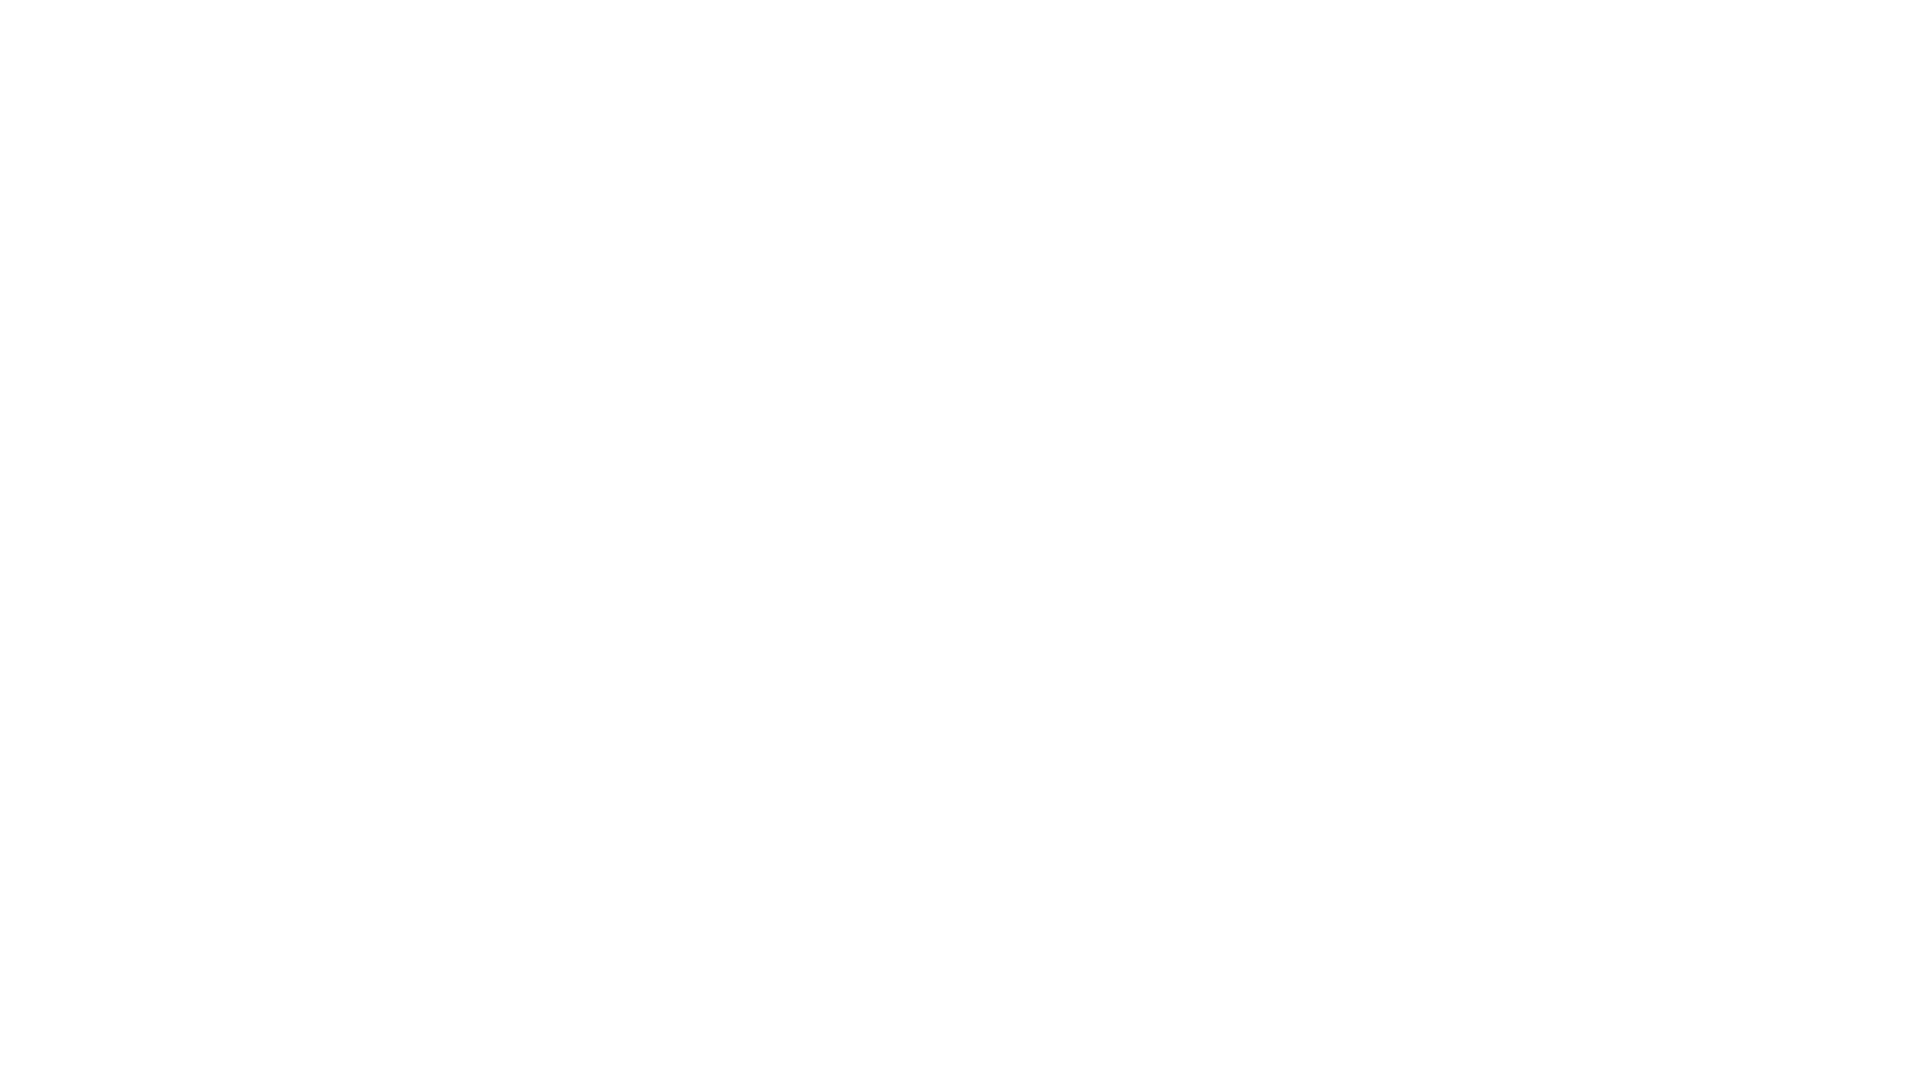

Scrolled up 250 pixels (iteration 4/10)
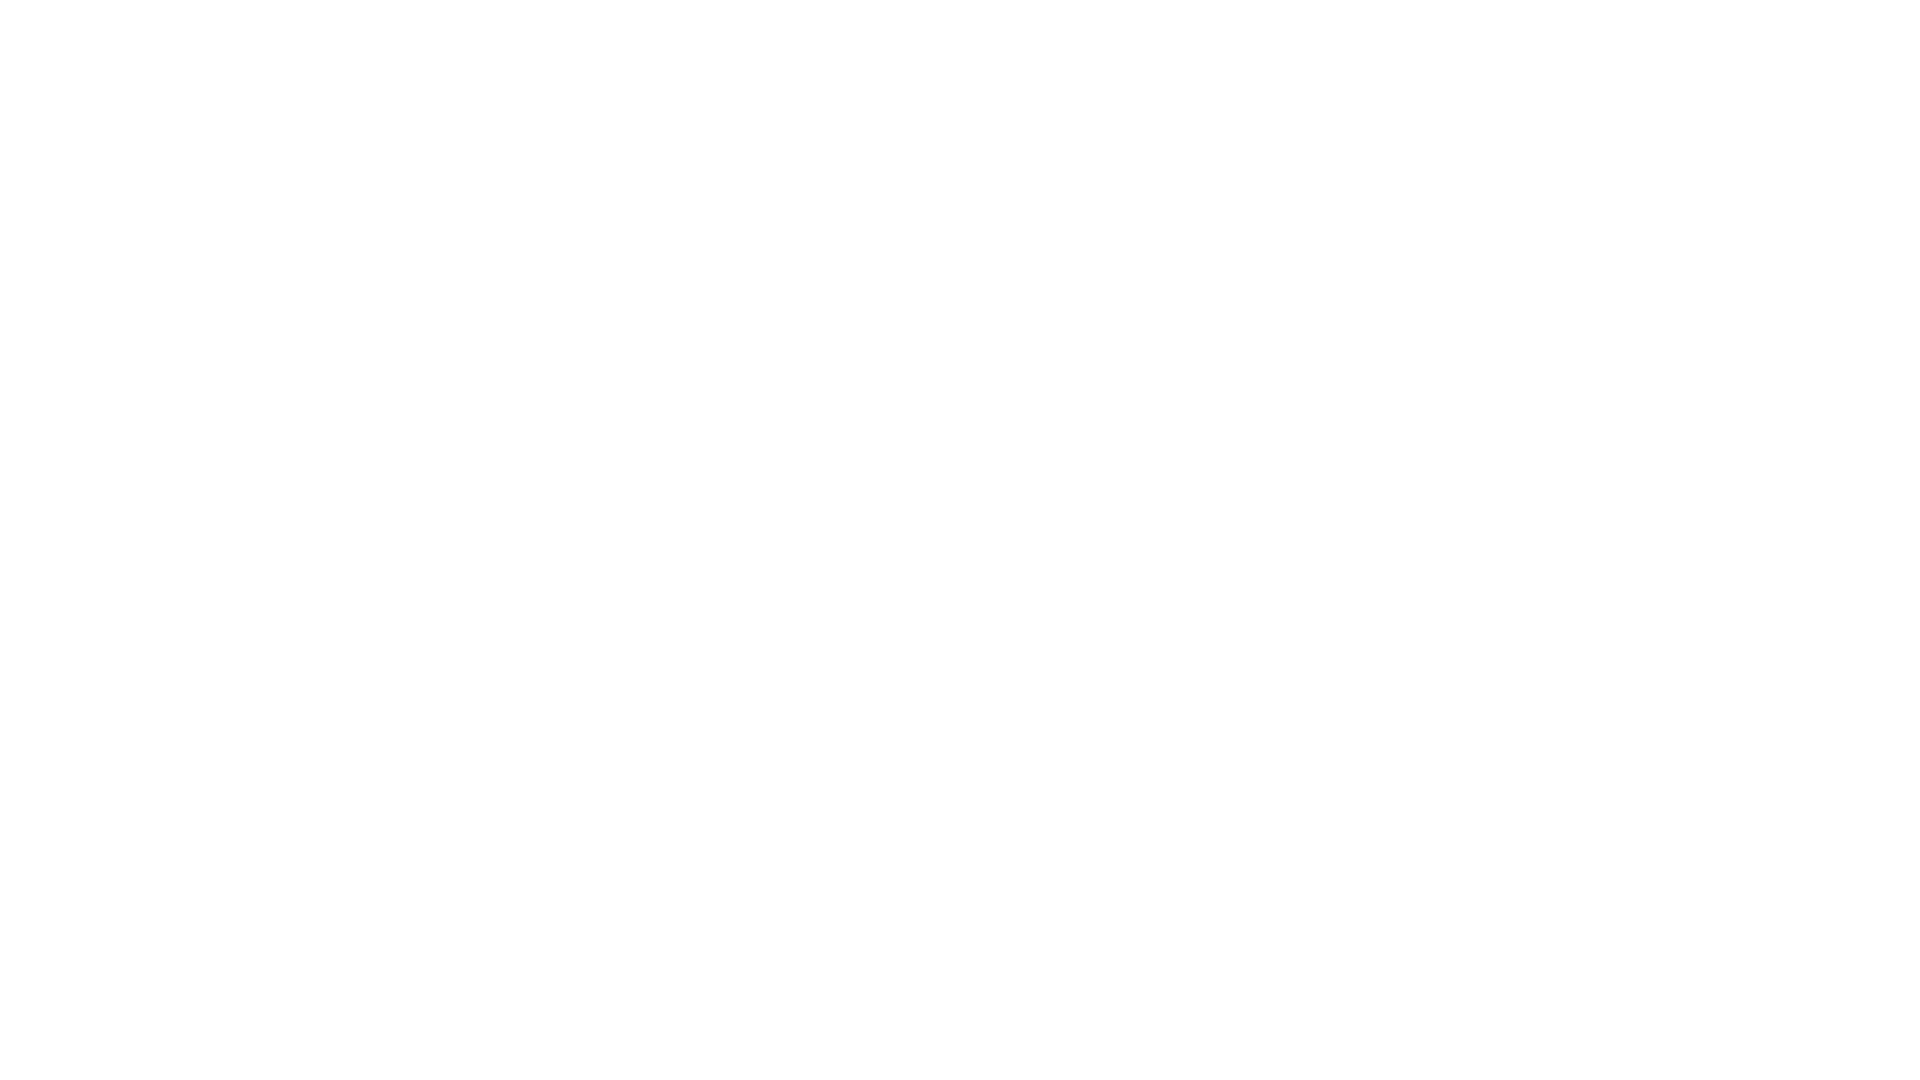

Waited 1 second before scrolling up (iteration 5/10)
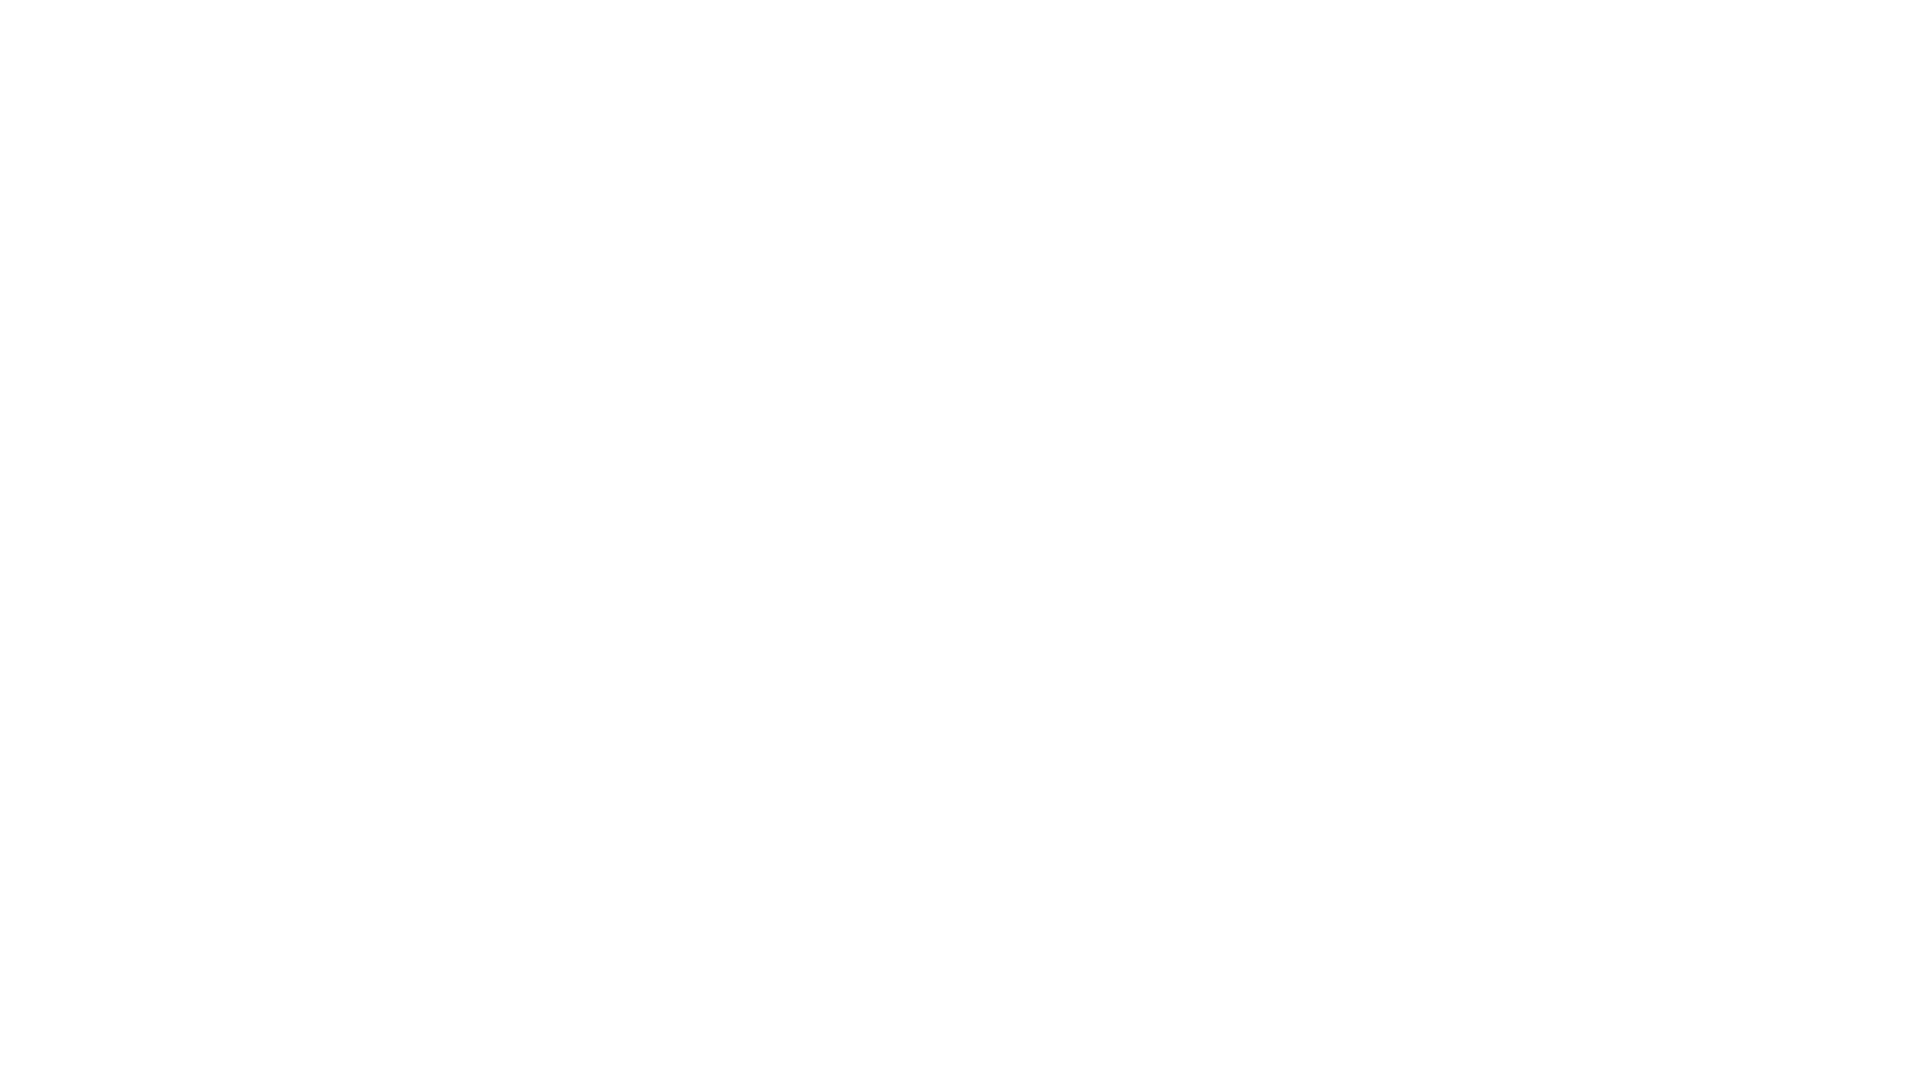

Scrolled up 250 pixels (iteration 5/10)
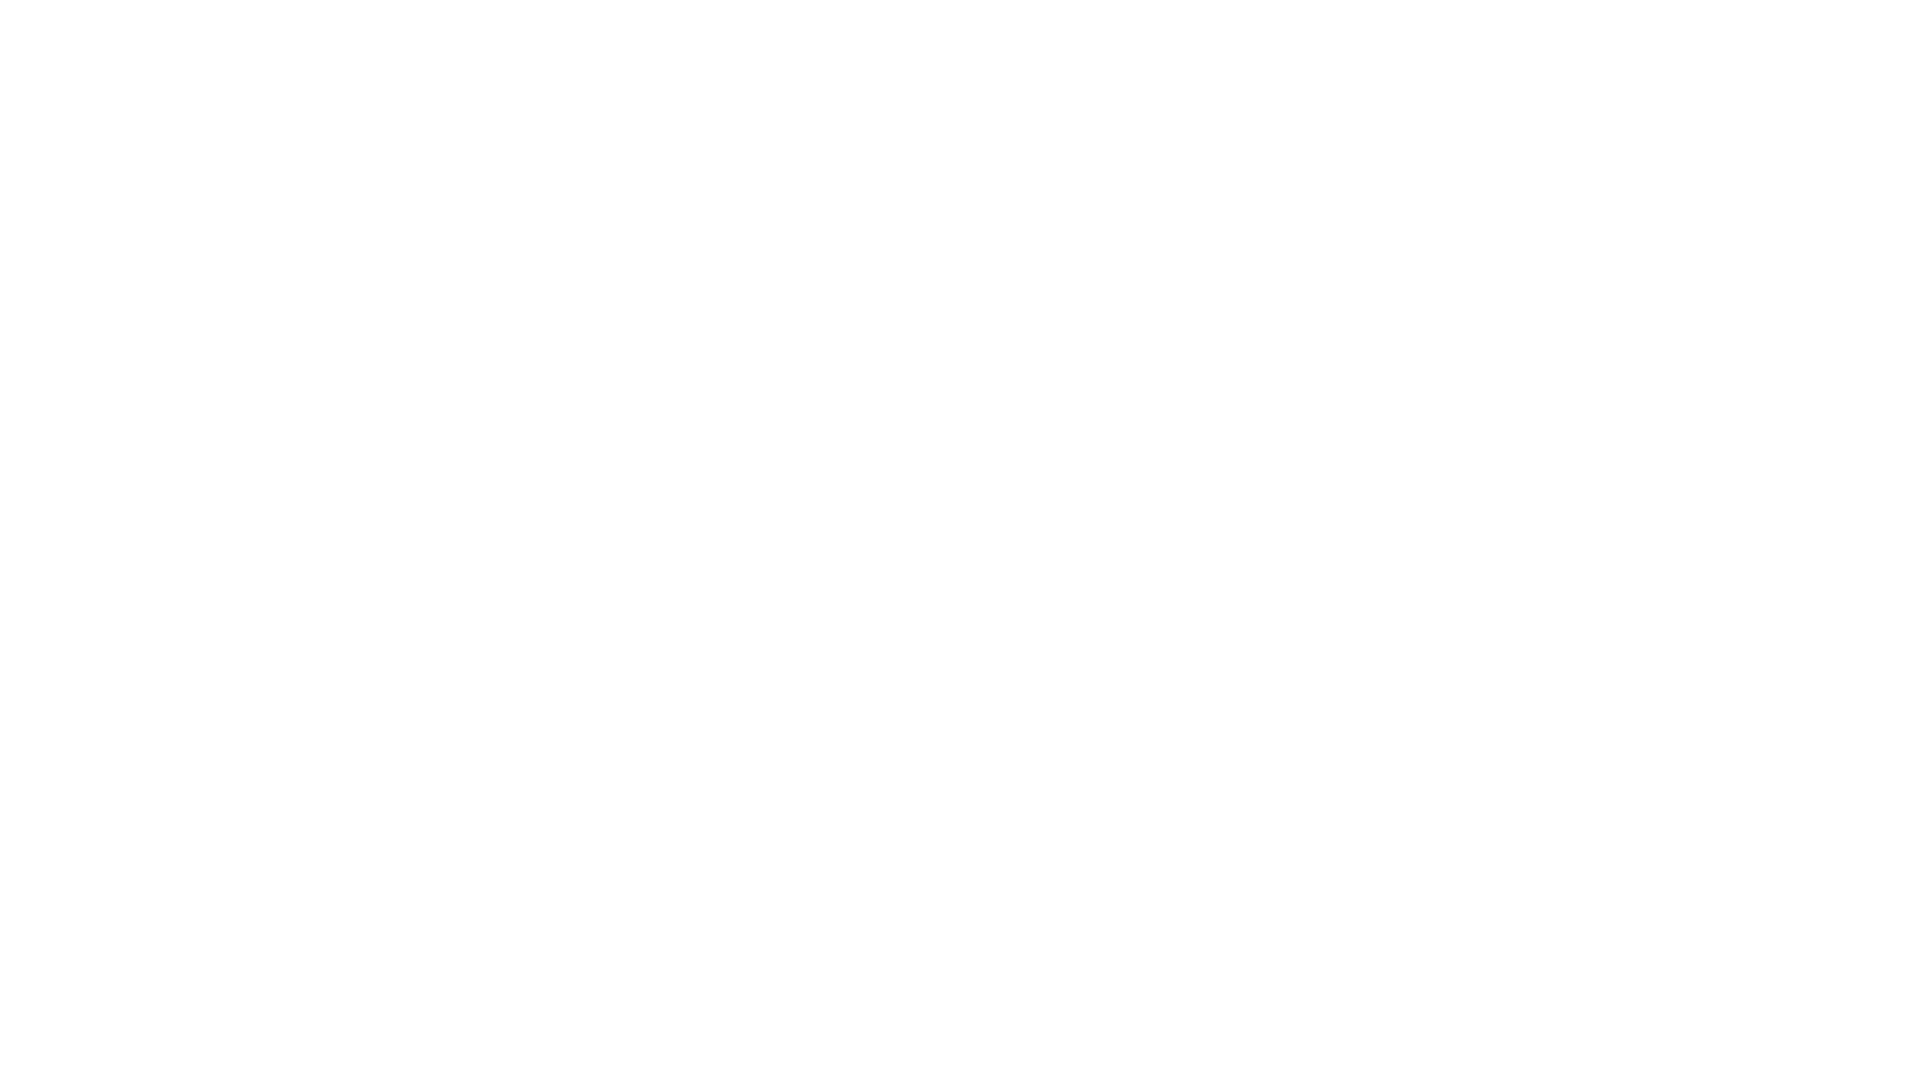

Waited 1 second before scrolling up (iteration 6/10)
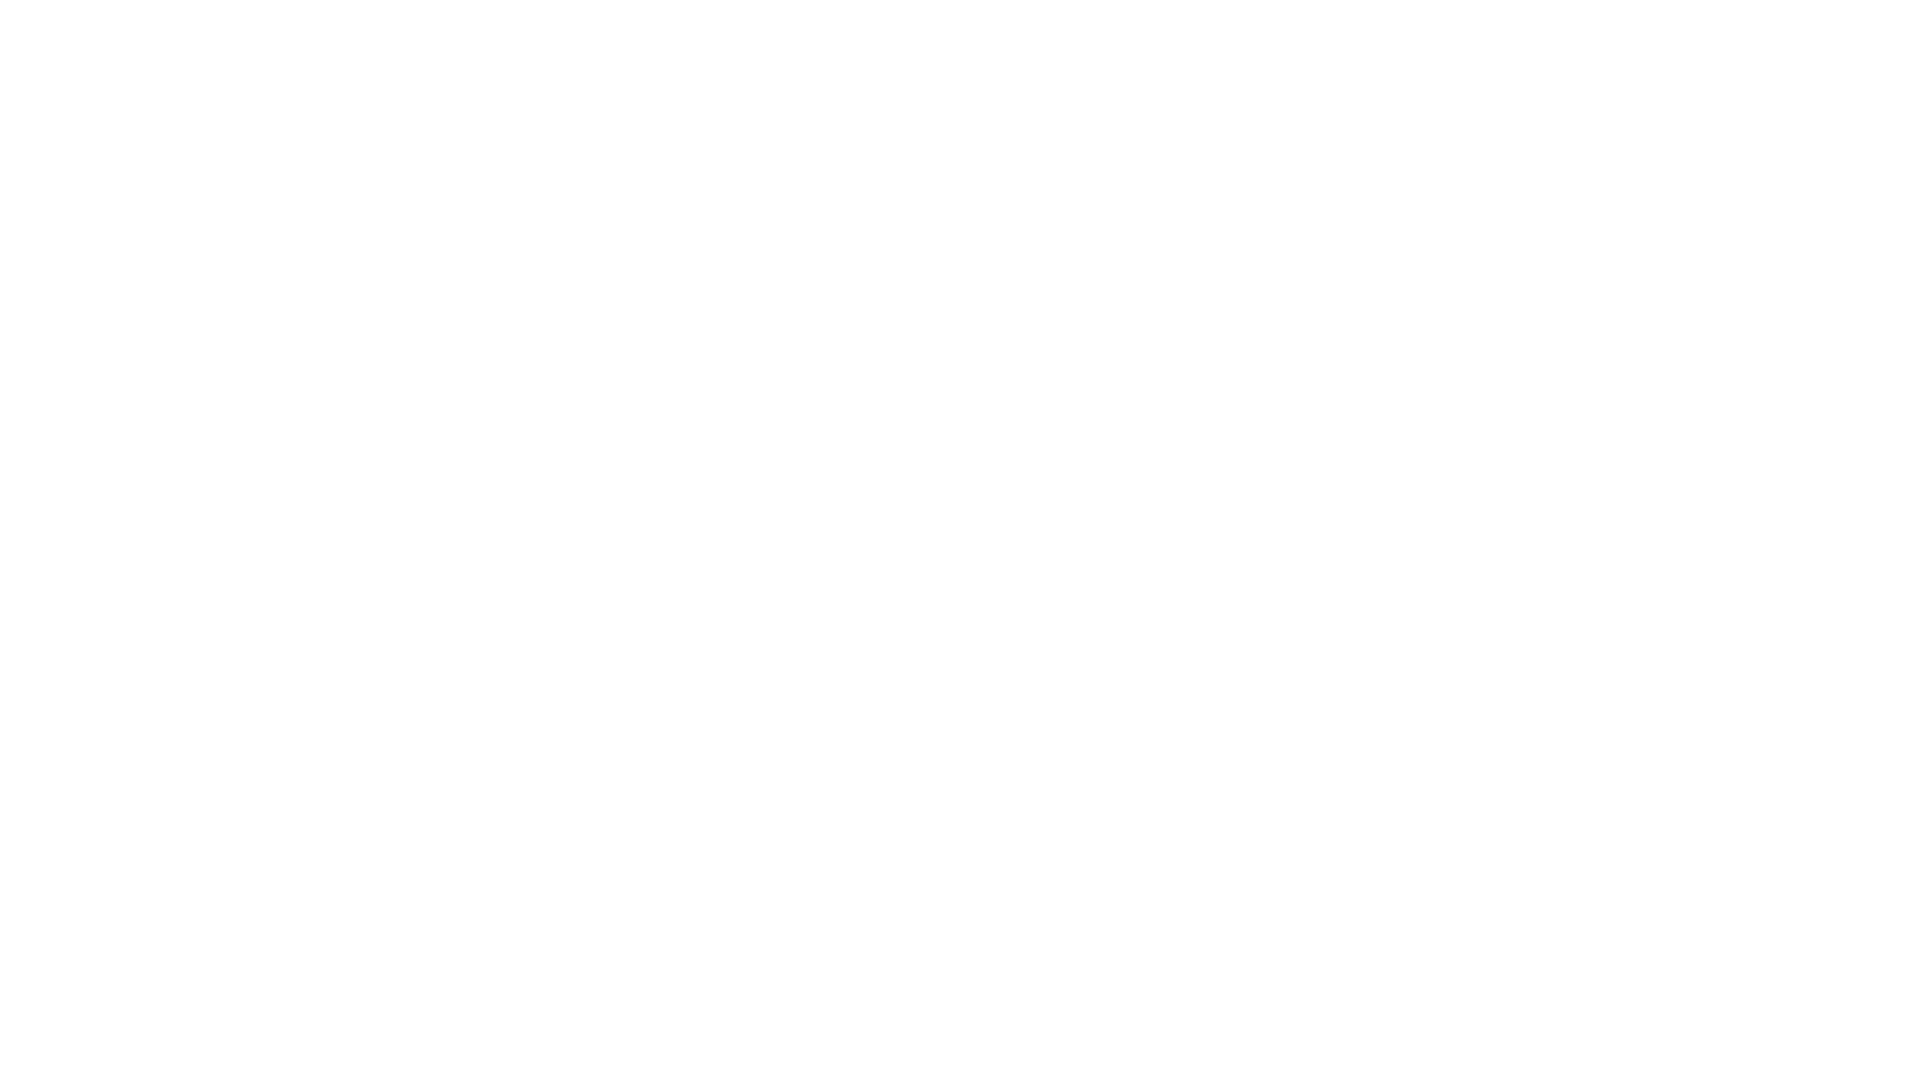

Scrolled up 250 pixels (iteration 6/10)
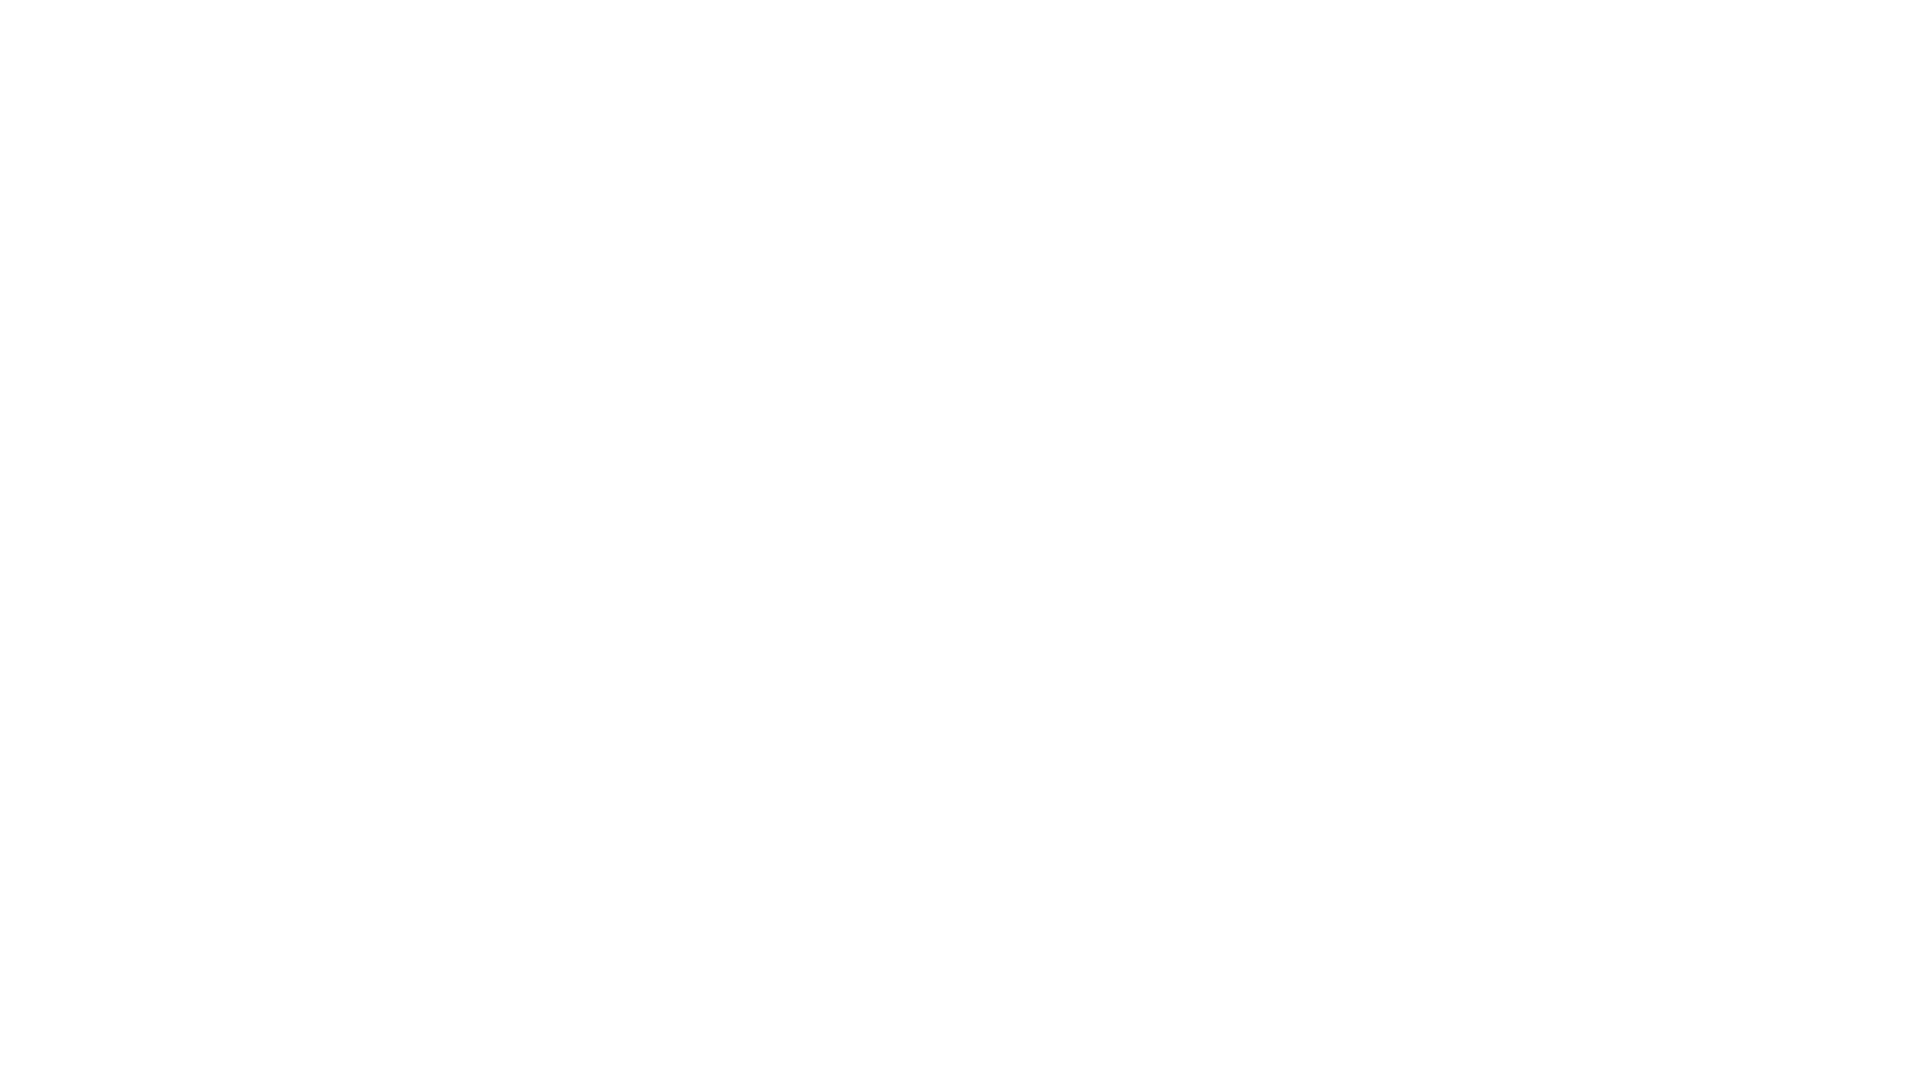

Waited 1 second before scrolling up (iteration 7/10)
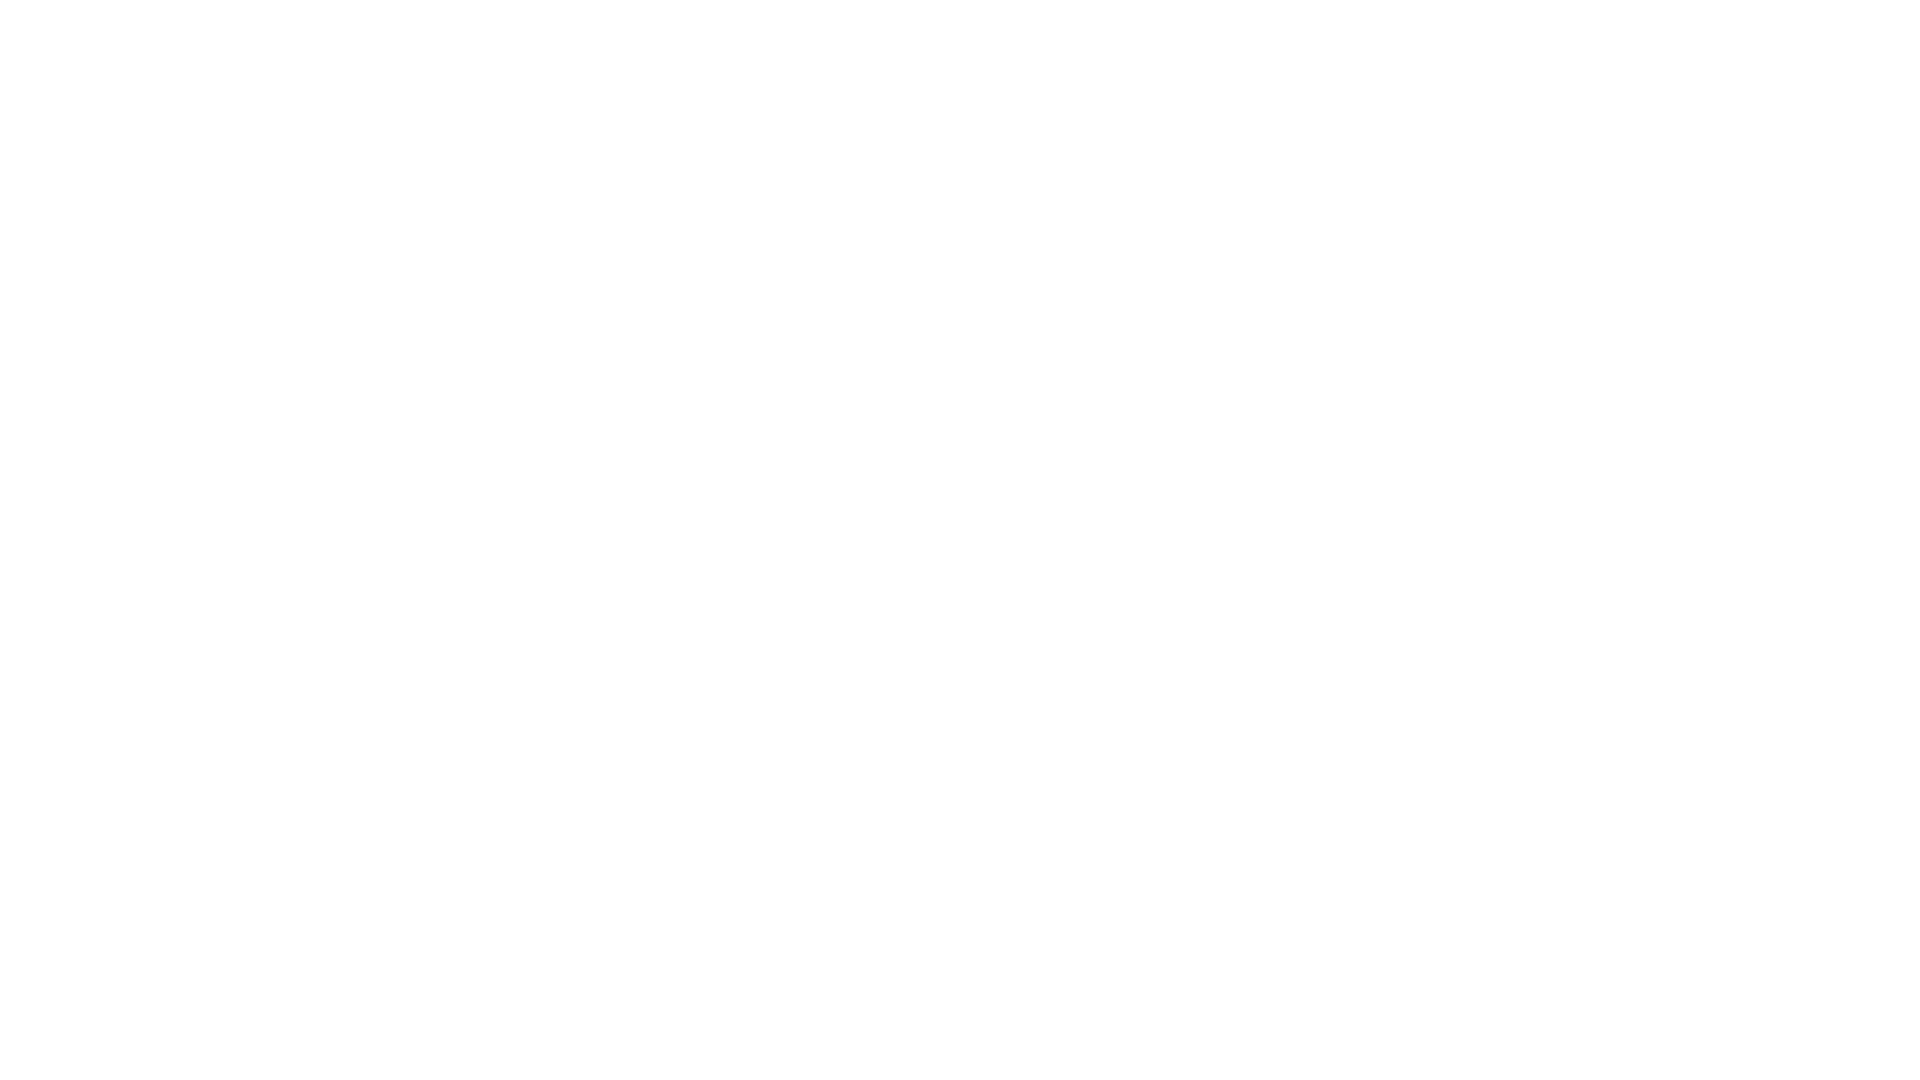

Scrolled up 250 pixels (iteration 7/10)
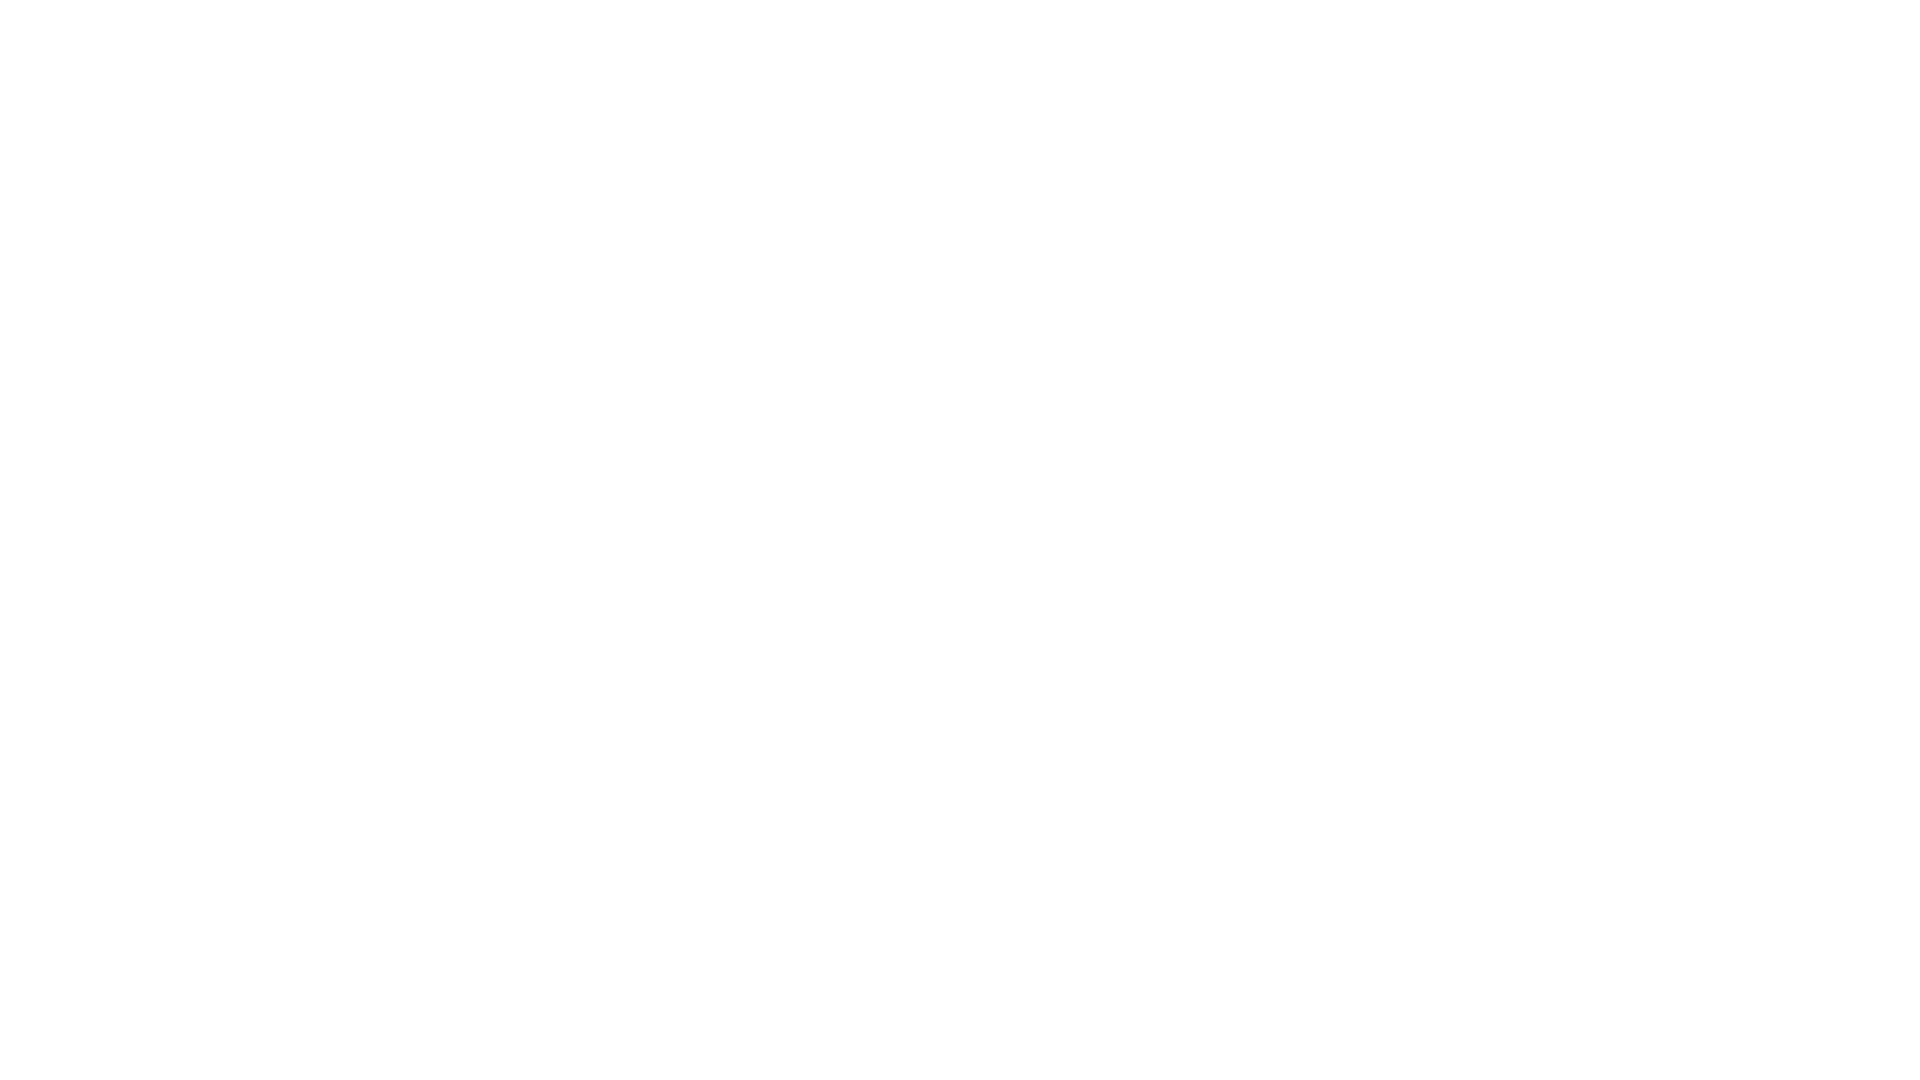

Waited 1 second before scrolling up (iteration 8/10)
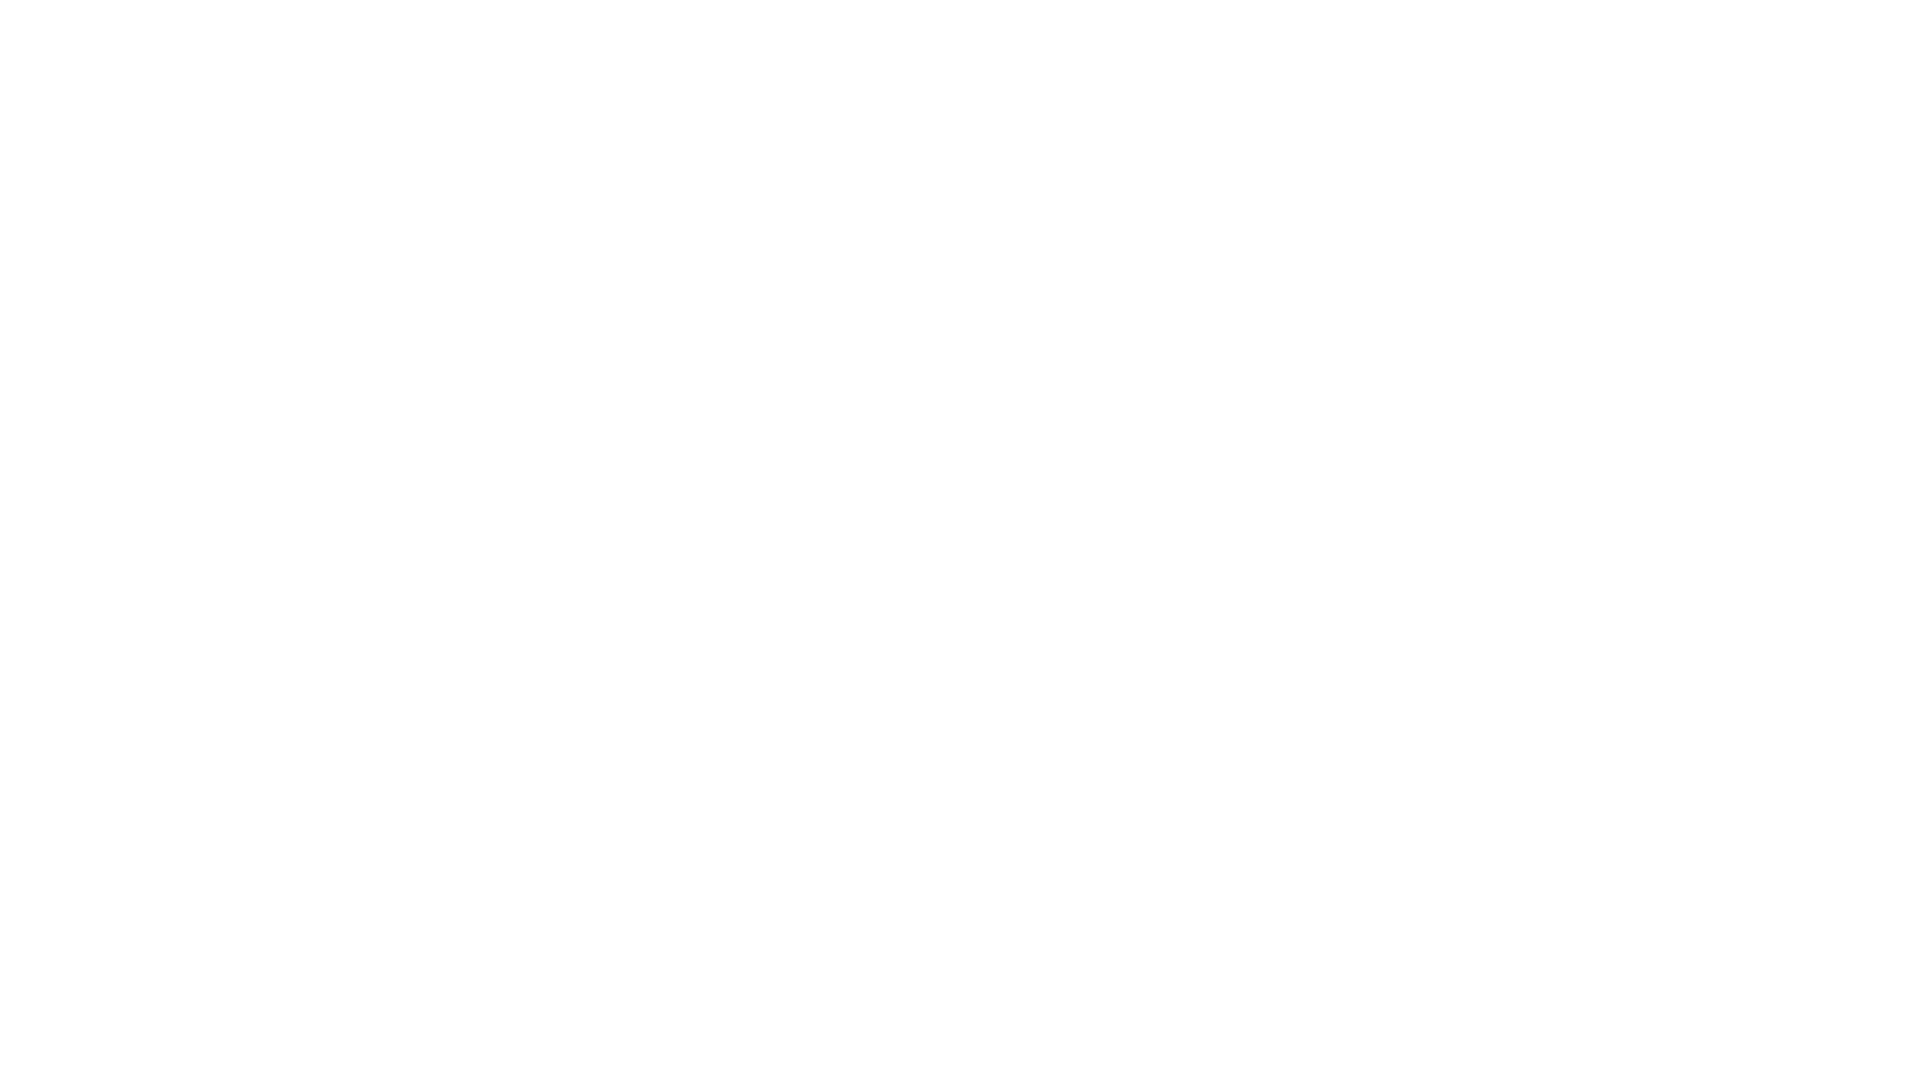

Scrolled up 250 pixels (iteration 8/10)
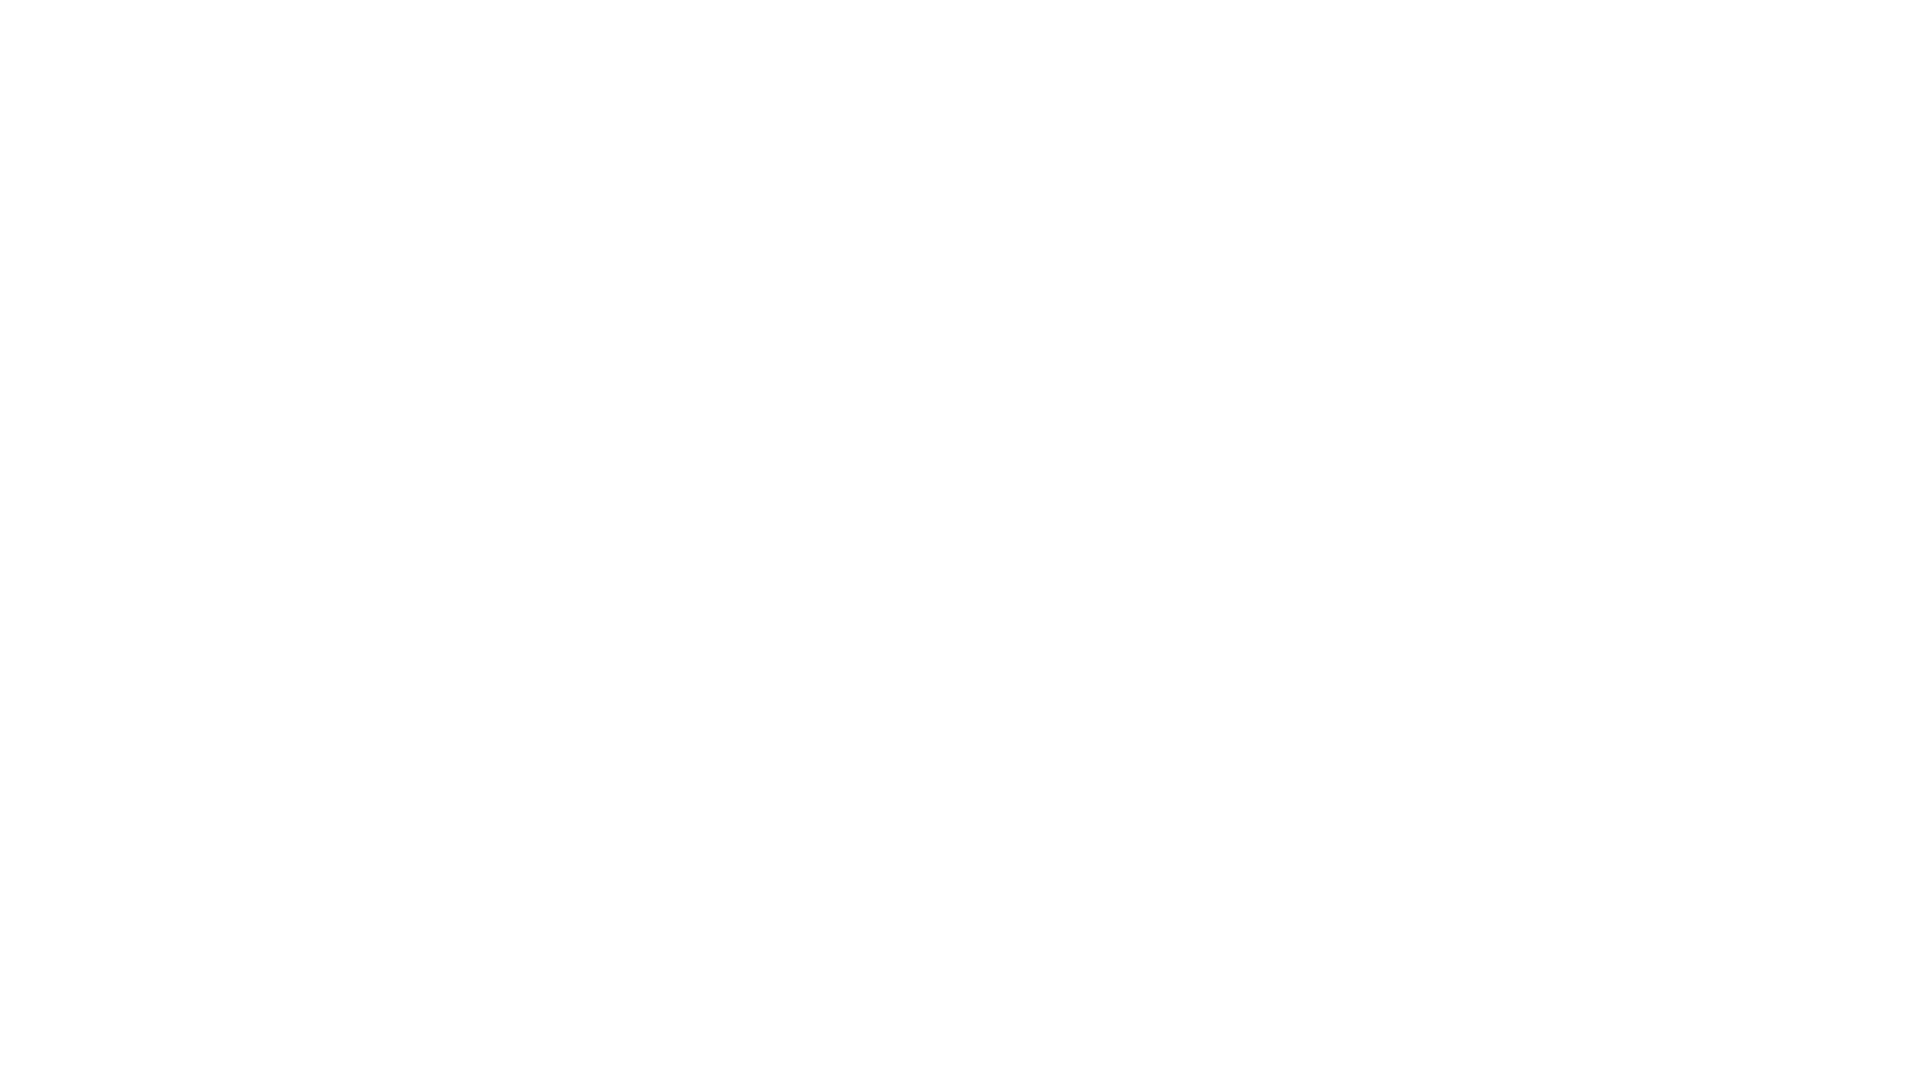

Waited 1 second before scrolling up (iteration 9/10)
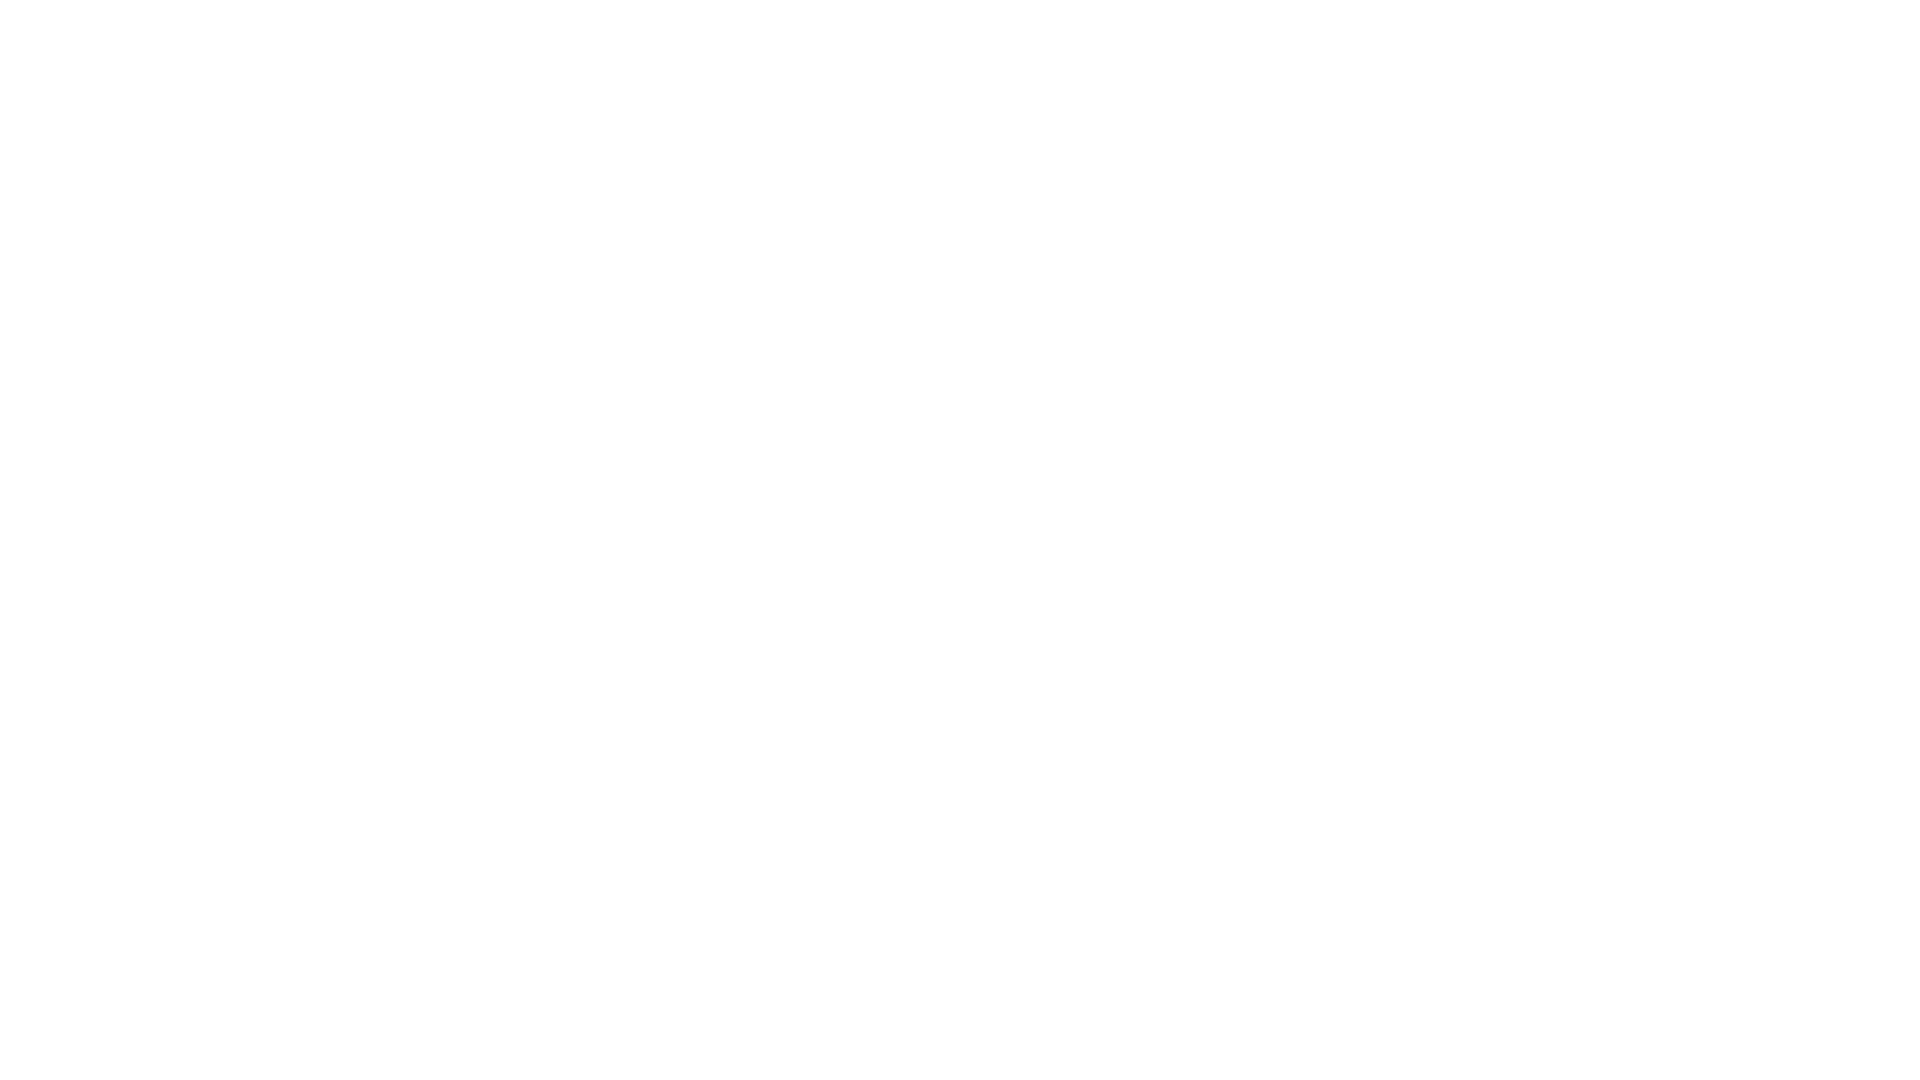

Scrolled up 250 pixels (iteration 9/10)
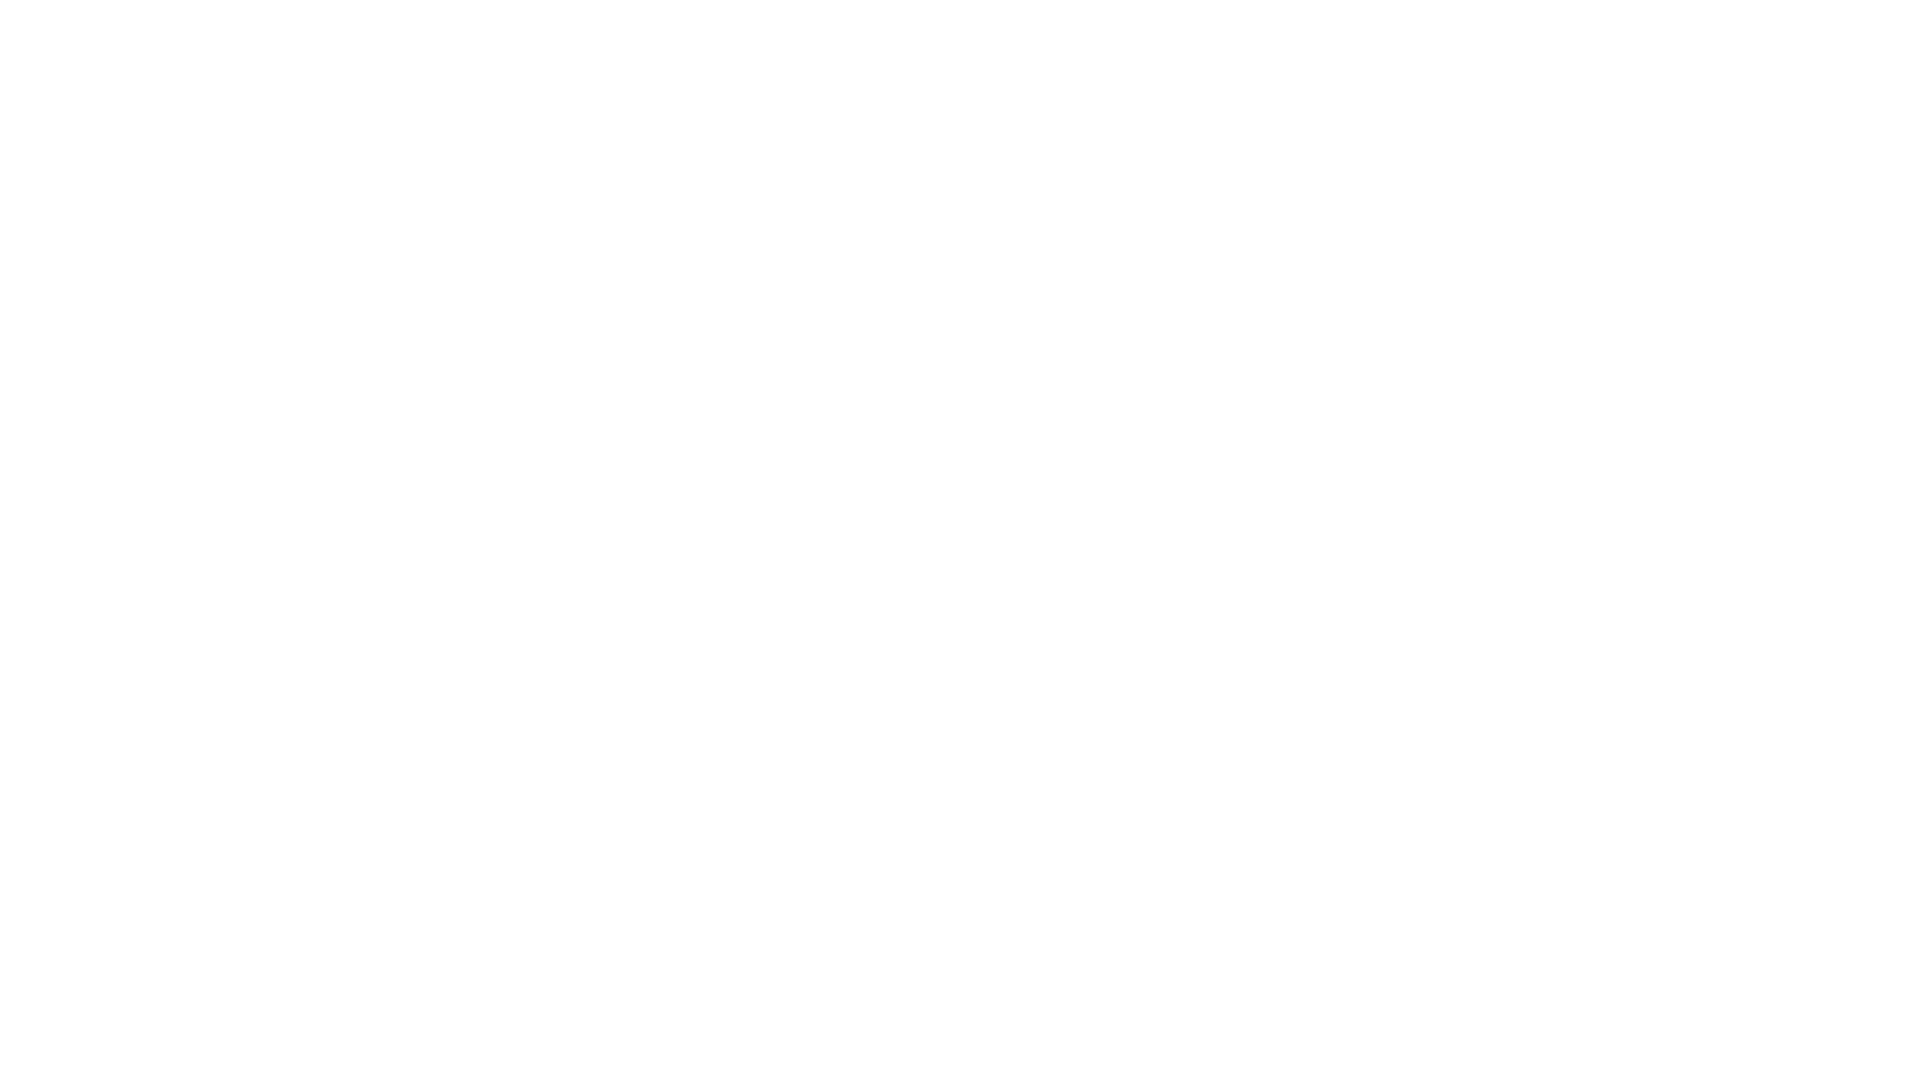

Waited 1 second before scrolling up (iteration 10/10)
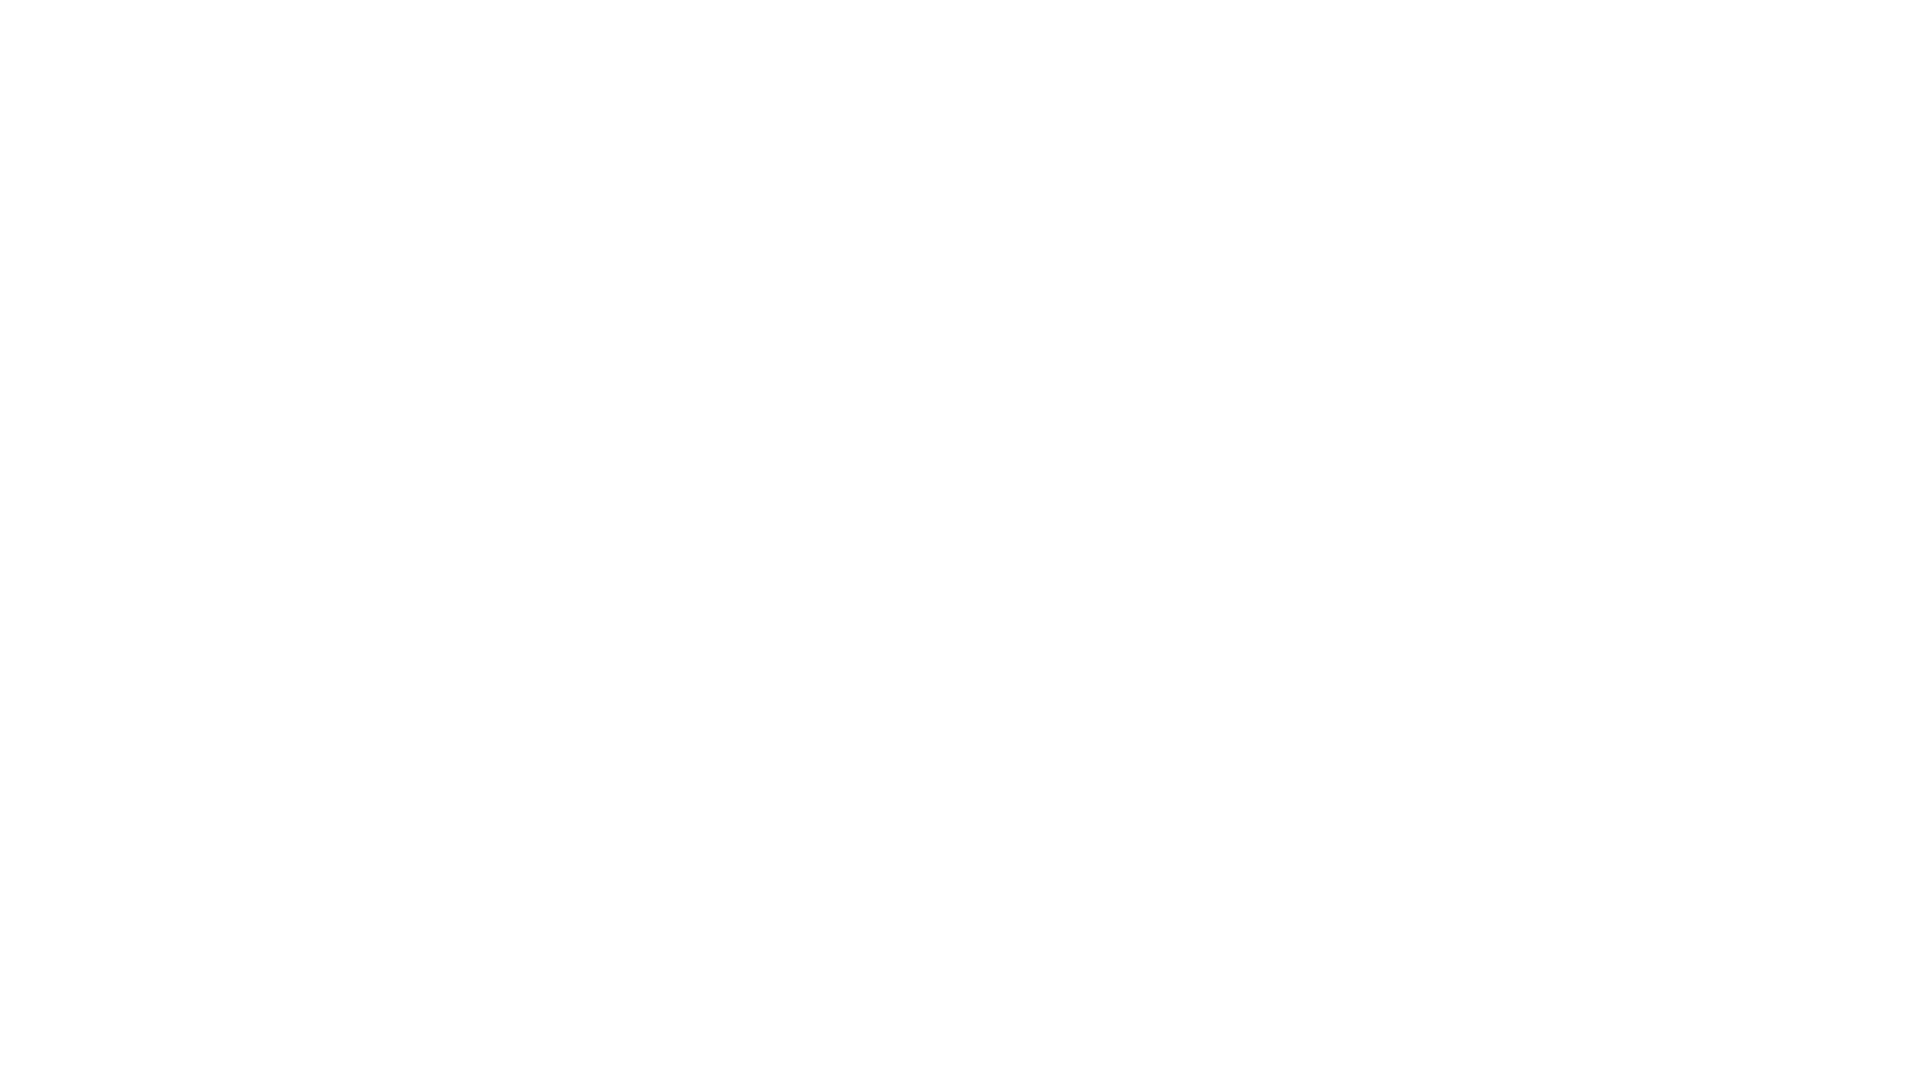

Scrolled up 250 pixels (iteration 10/10)
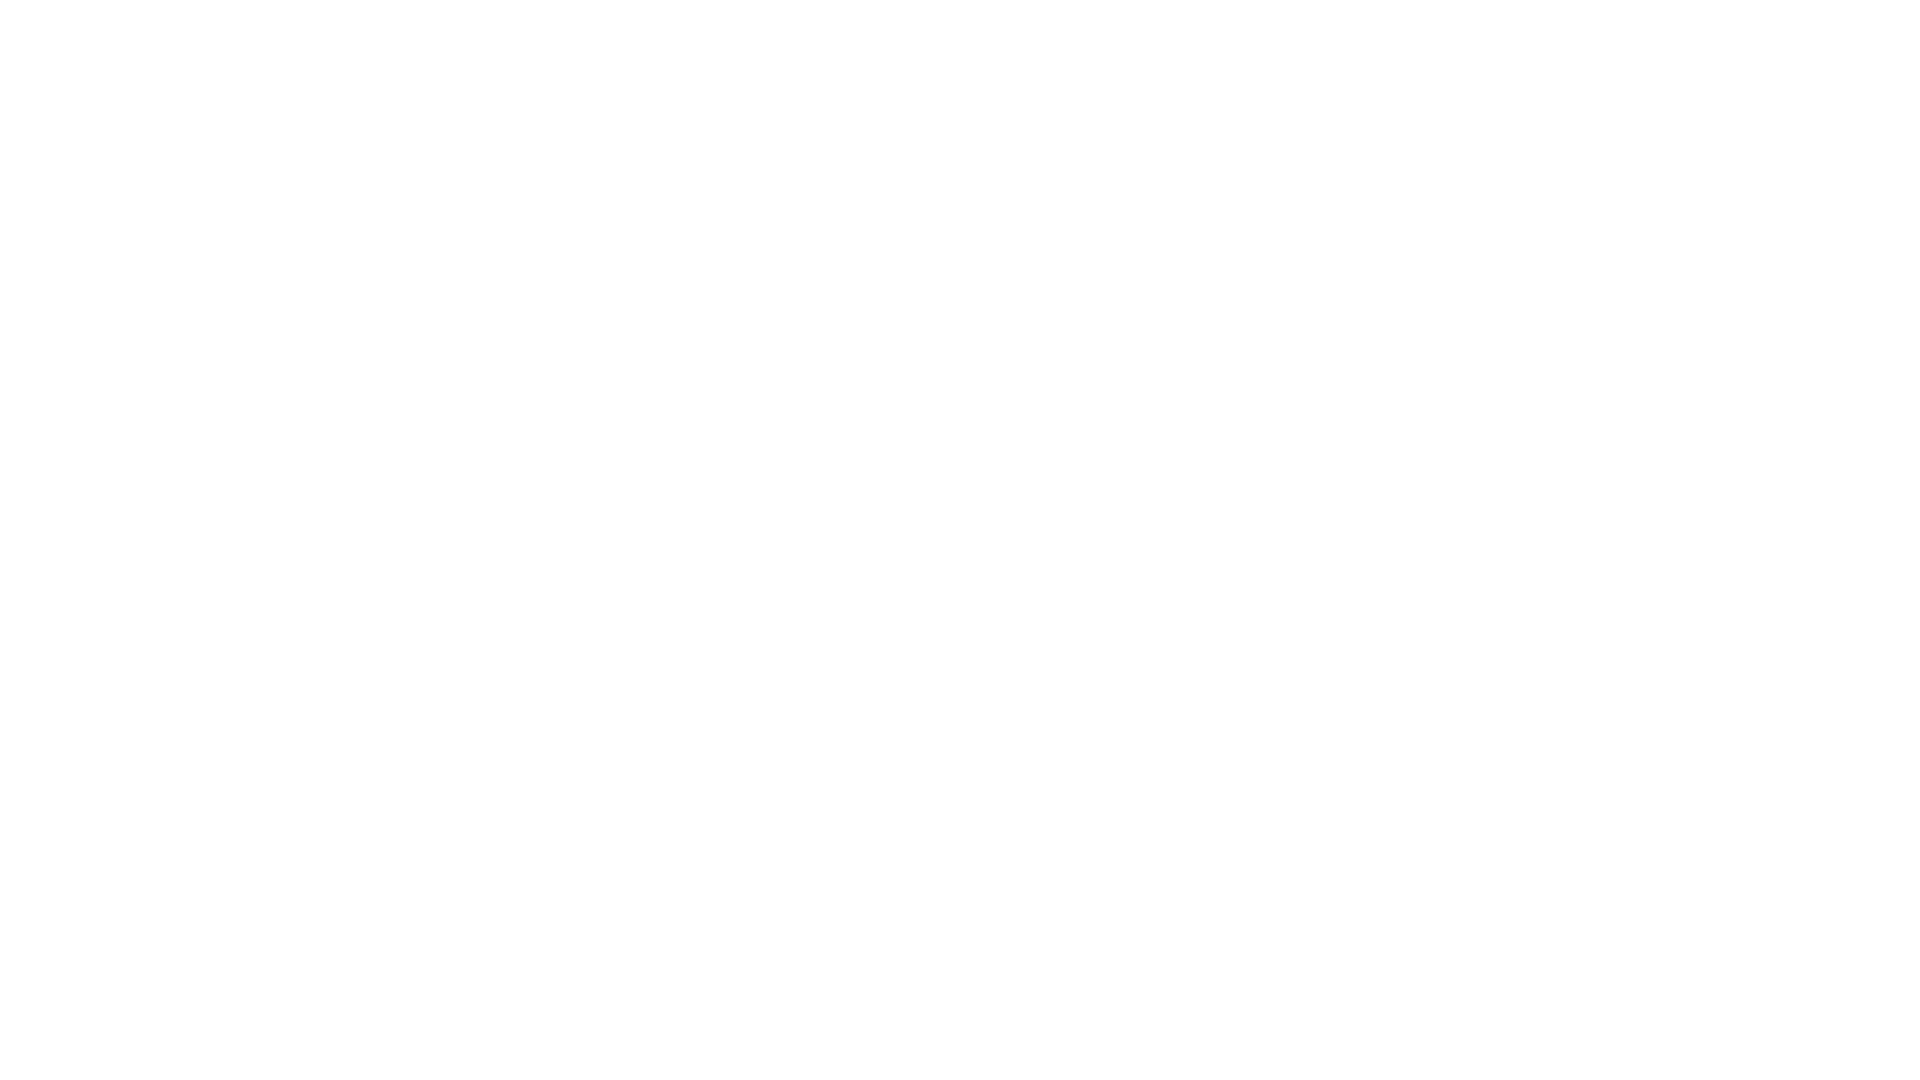

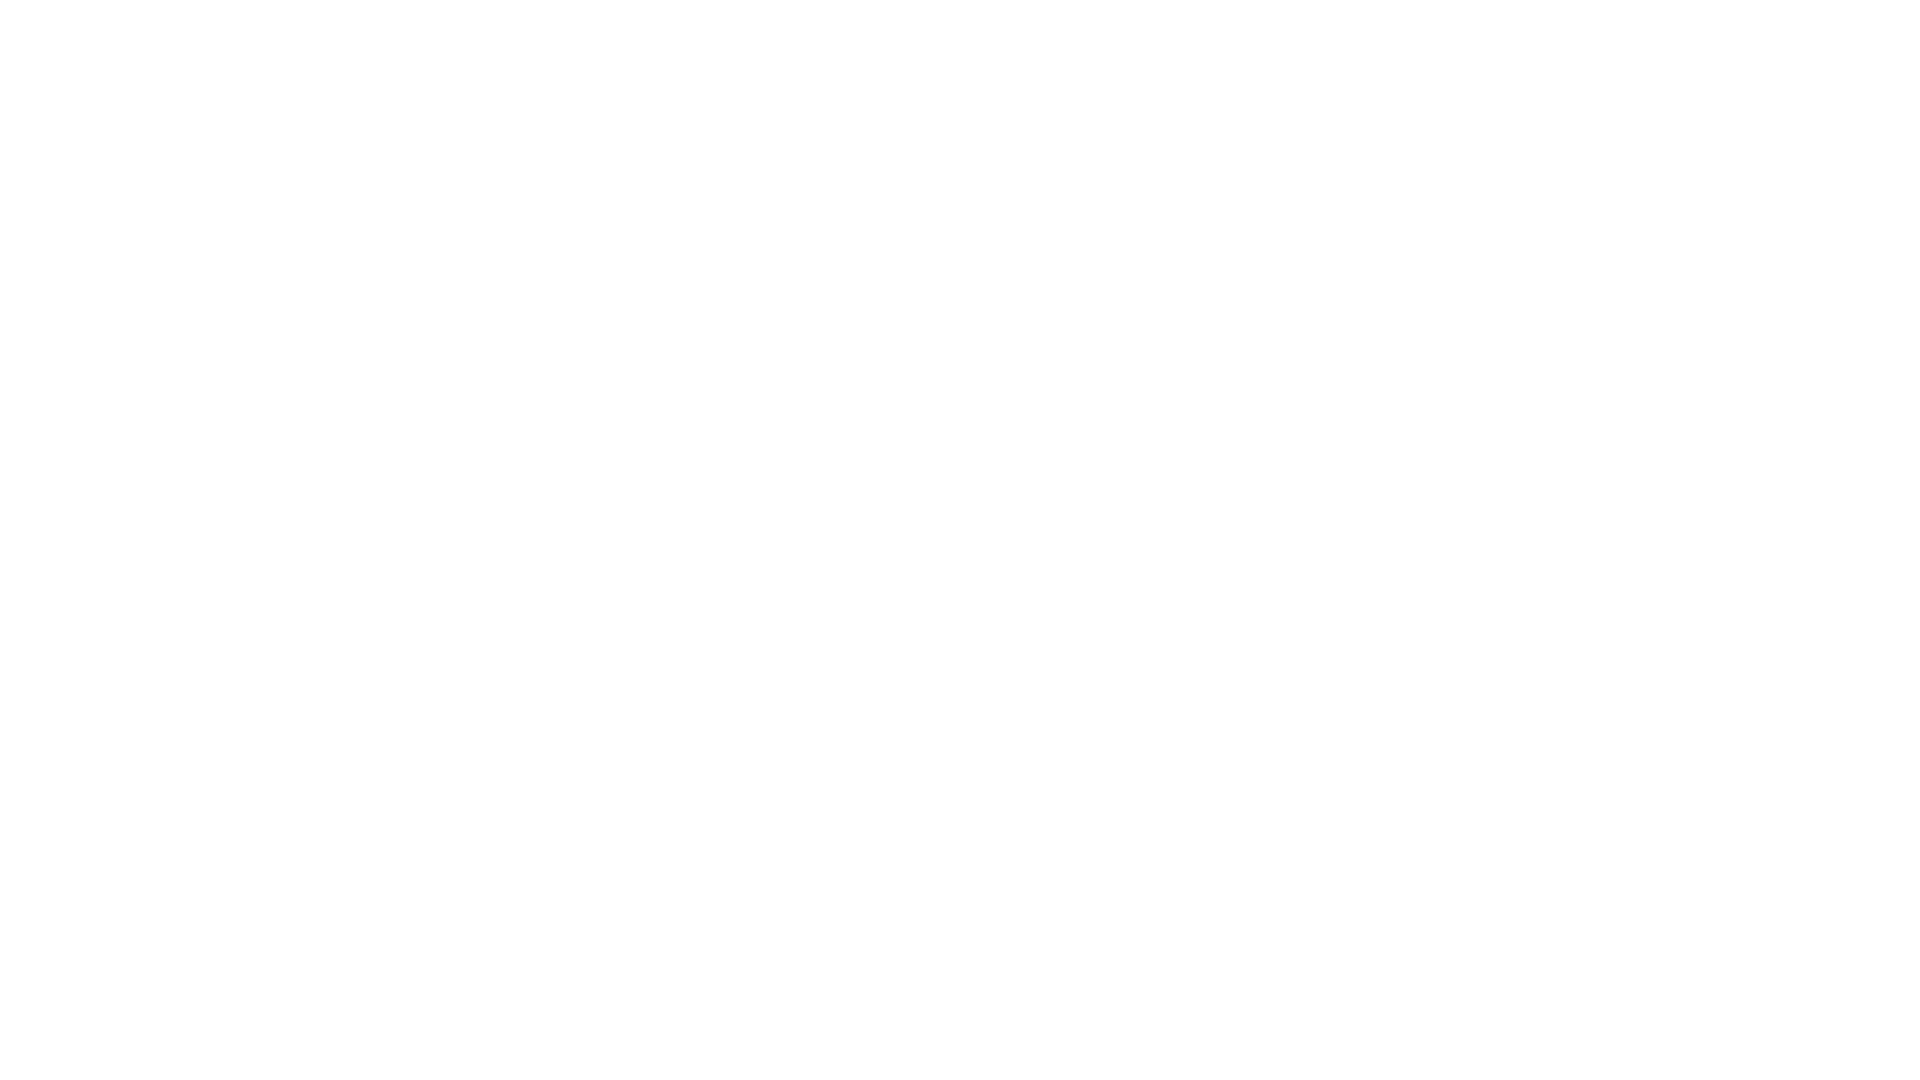